Tests filling a large form by finding all text input fields, entering data into each one, and clicking the submit button.

Starting URL: http://suninjuly.github.io/huge_form.html

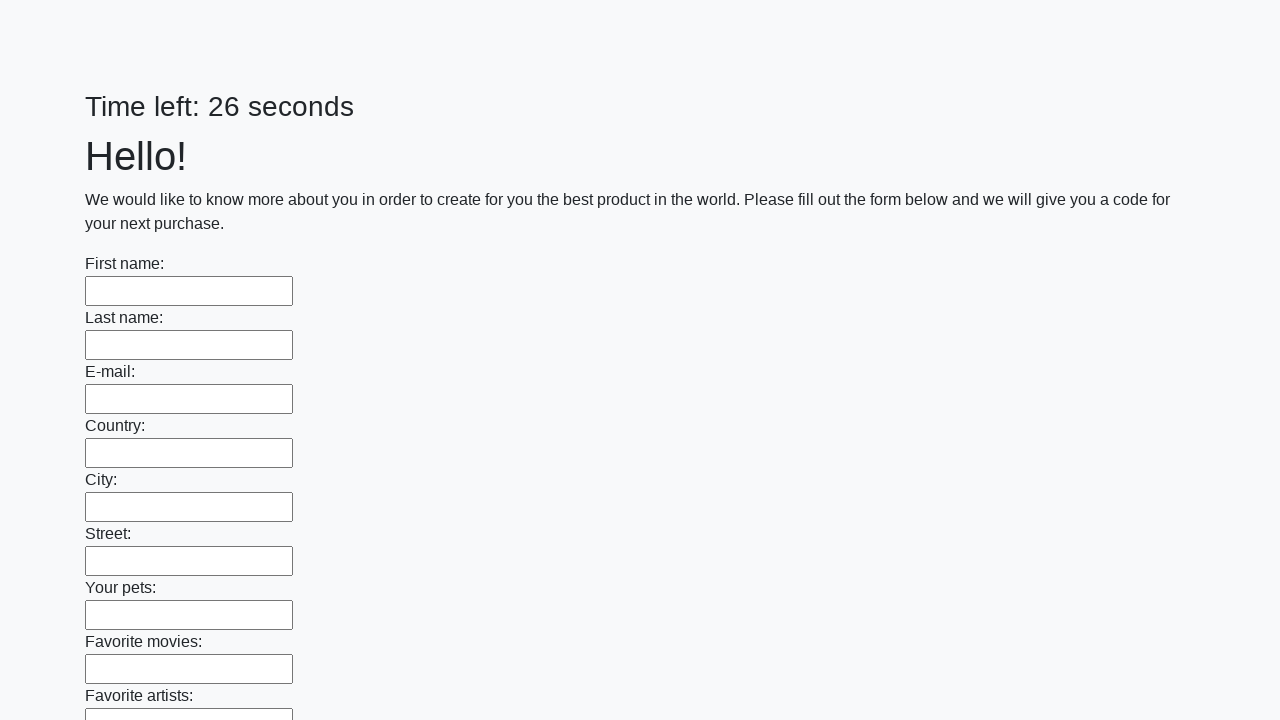

Located all text input fields on the huge form
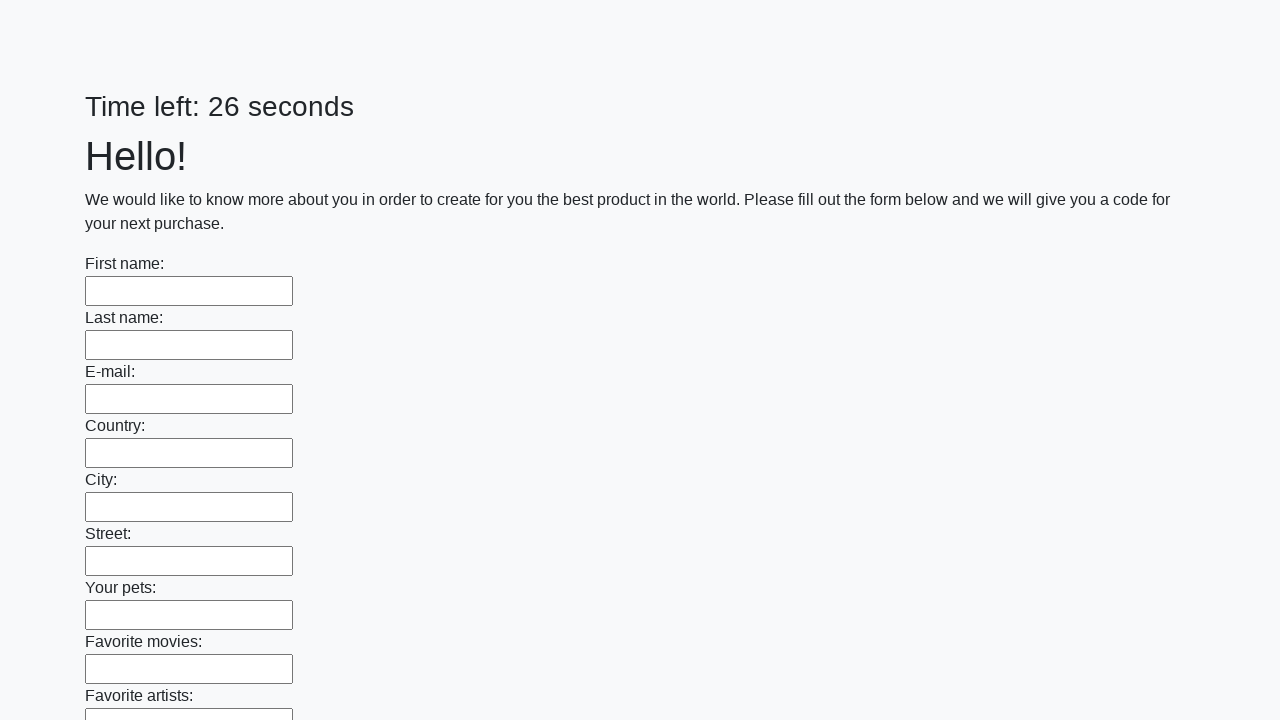

Found 100 text input fields to fill
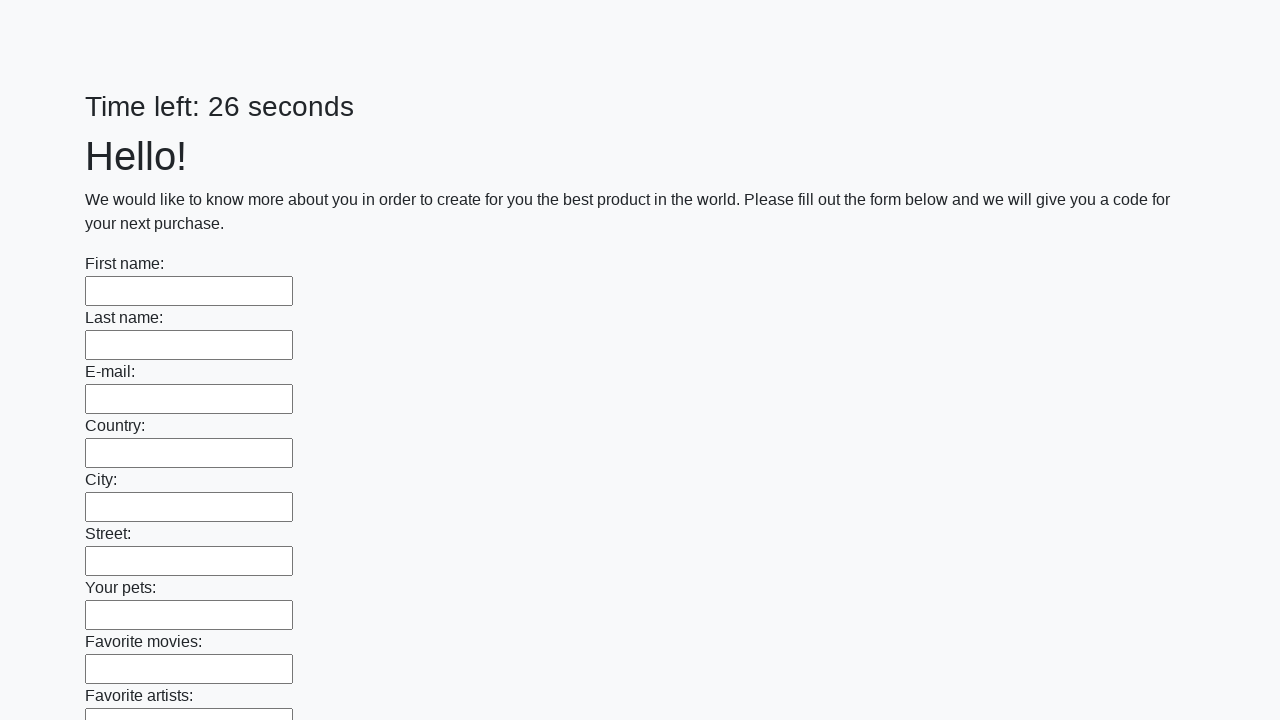

Filled text input field 1 of 100 with 'TestData123' on input[type='text'] >> nth=0
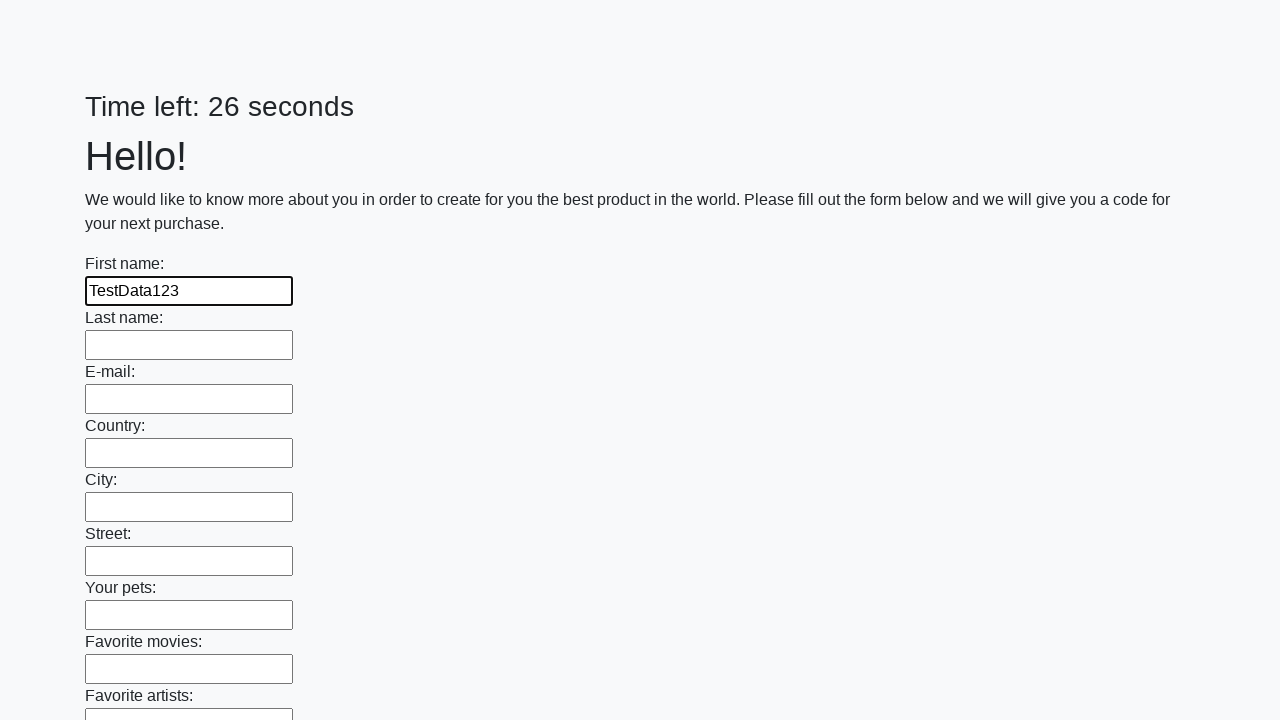

Filled text input field 2 of 100 with 'TestData123' on input[type='text'] >> nth=1
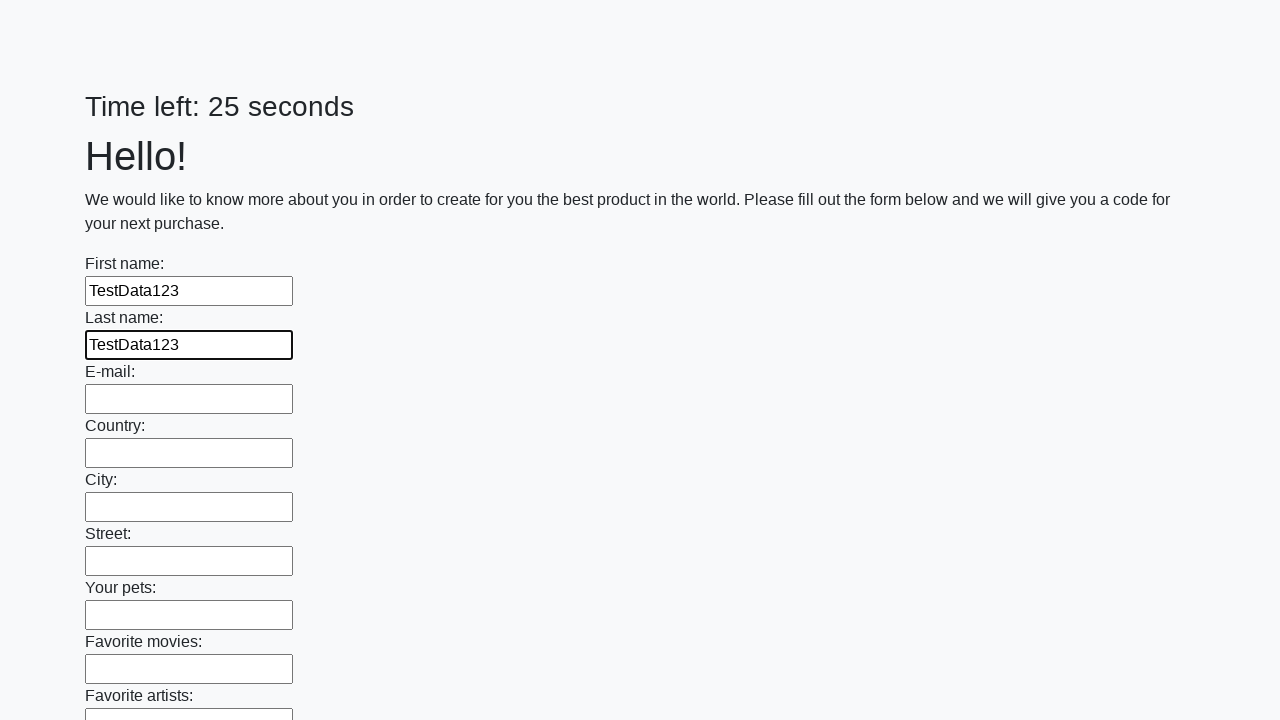

Filled text input field 3 of 100 with 'TestData123' on input[type='text'] >> nth=2
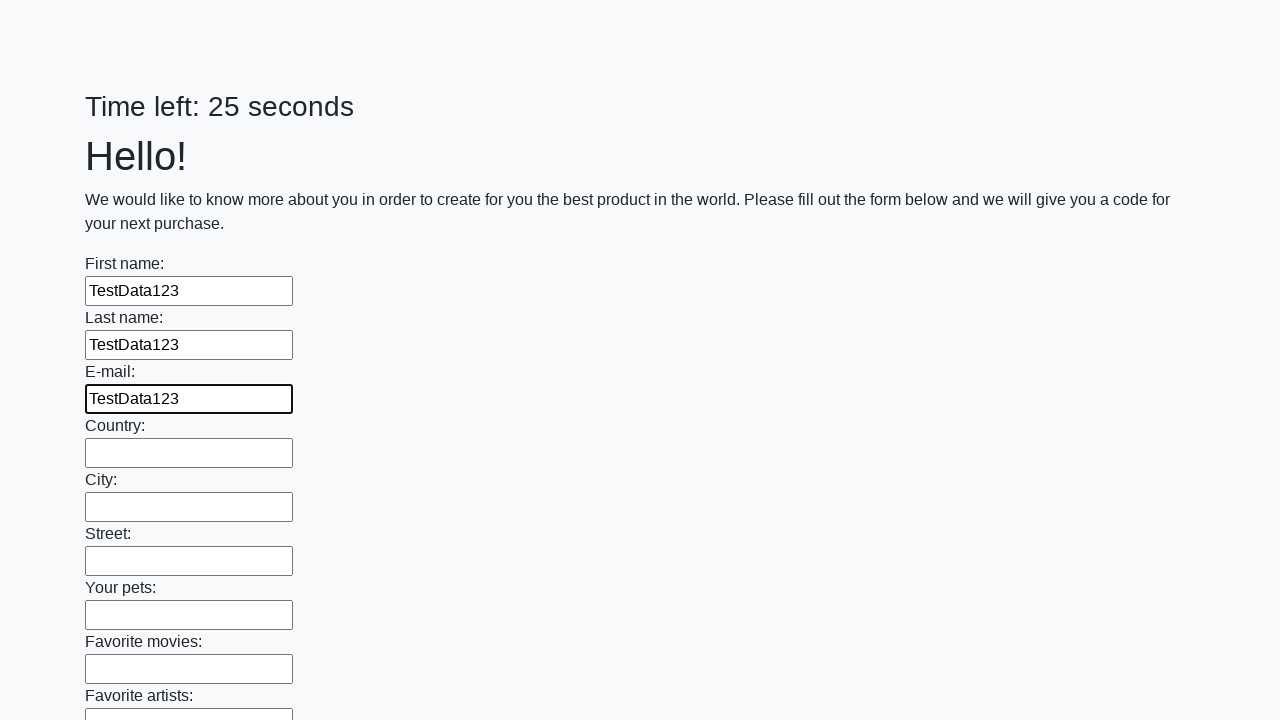

Filled text input field 4 of 100 with 'TestData123' on input[type='text'] >> nth=3
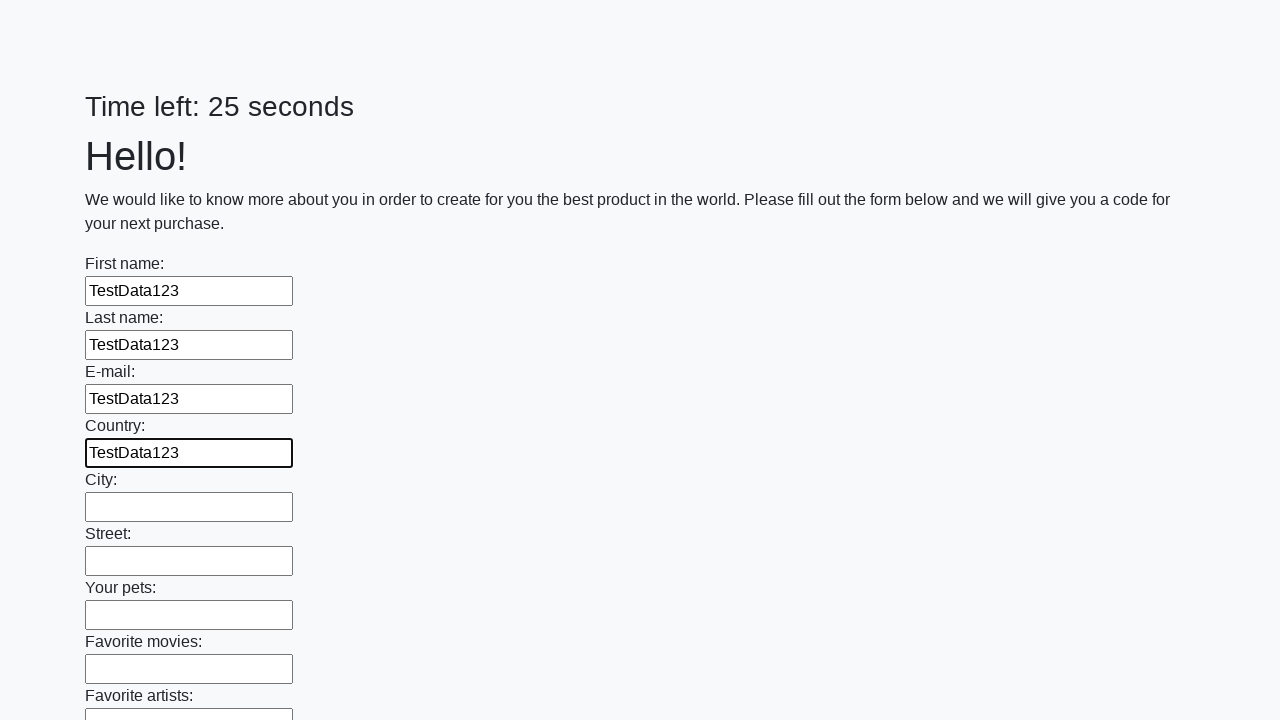

Filled text input field 5 of 100 with 'TestData123' on input[type='text'] >> nth=4
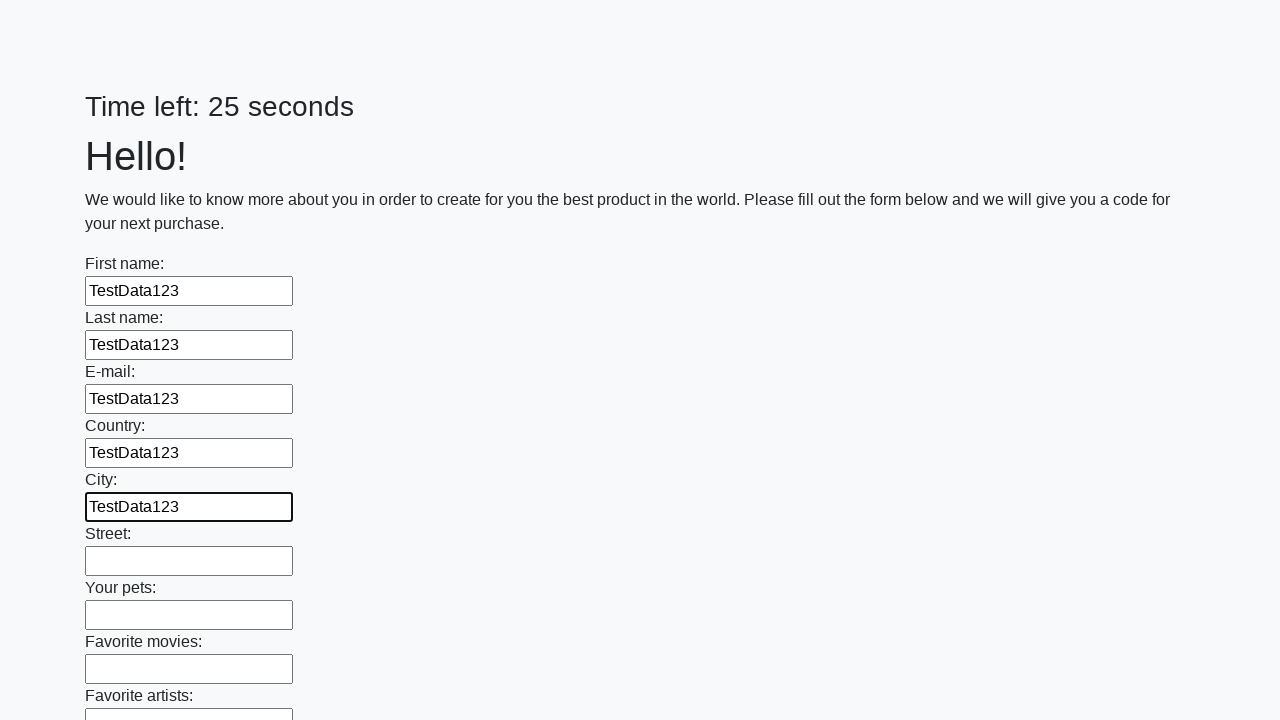

Filled text input field 6 of 100 with 'TestData123' on input[type='text'] >> nth=5
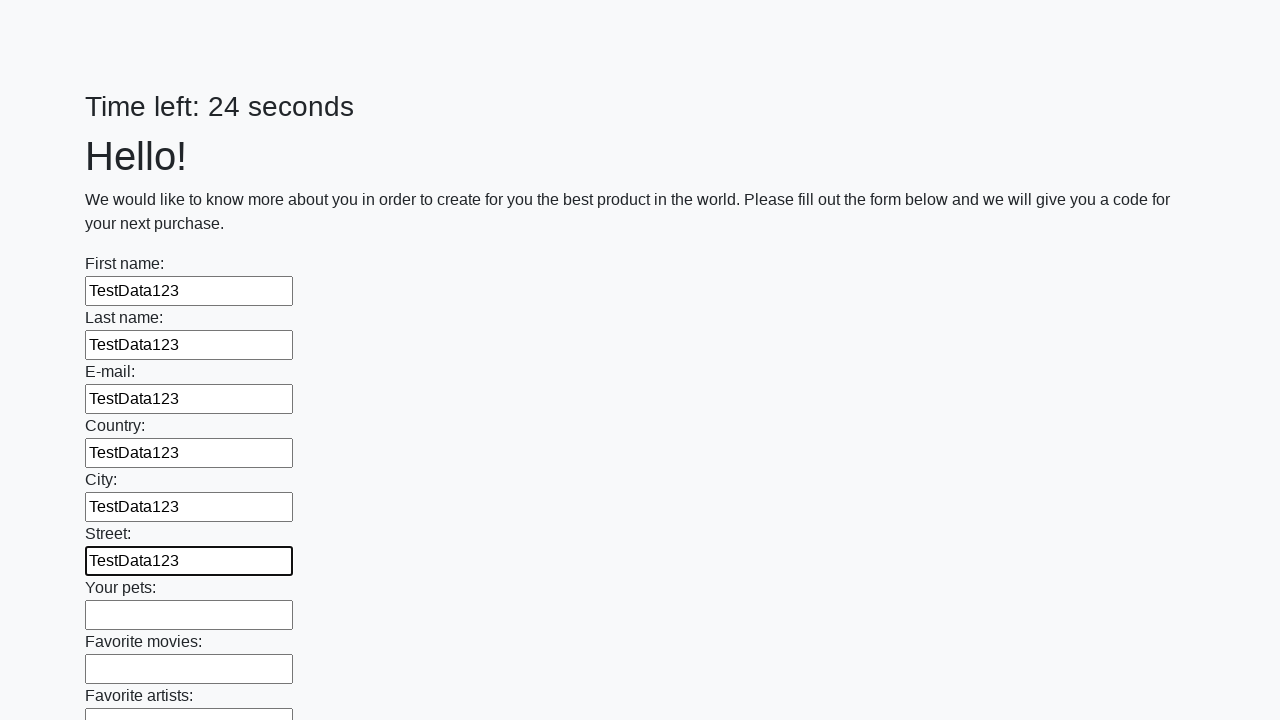

Filled text input field 7 of 100 with 'TestData123' on input[type='text'] >> nth=6
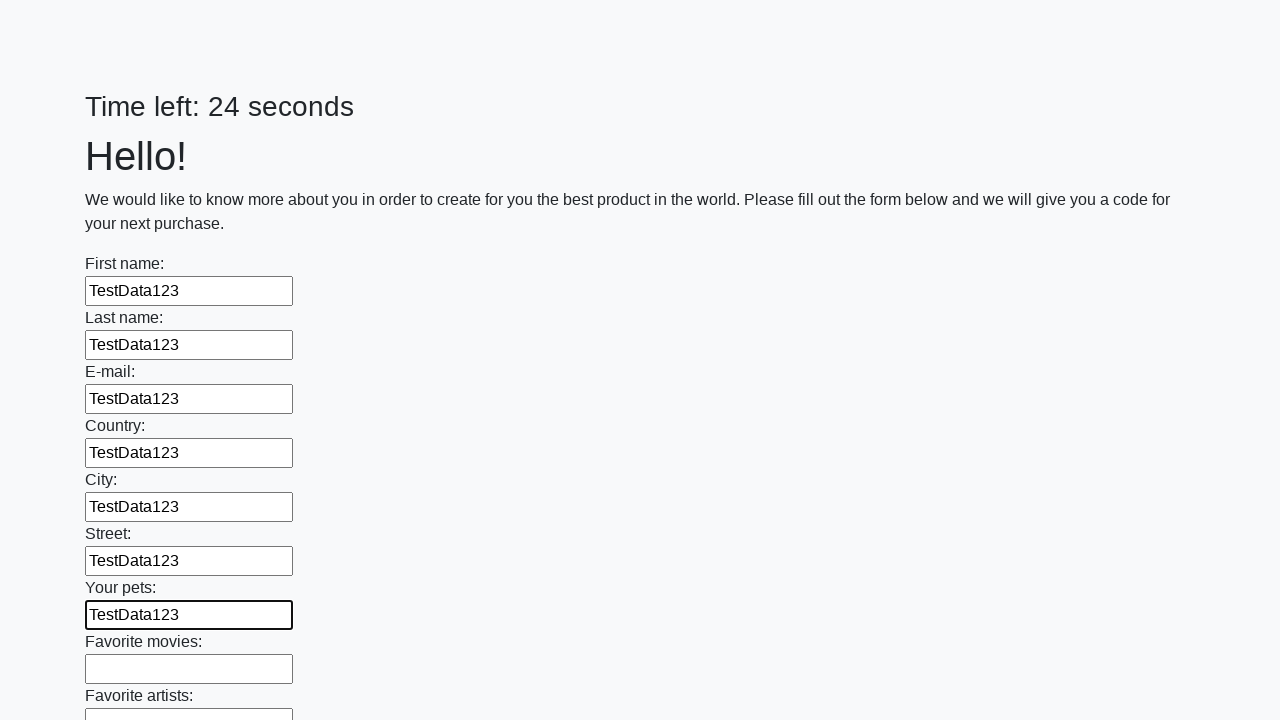

Filled text input field 8 of 100 with 'TestData123' on input[type='text'] >> nth=7
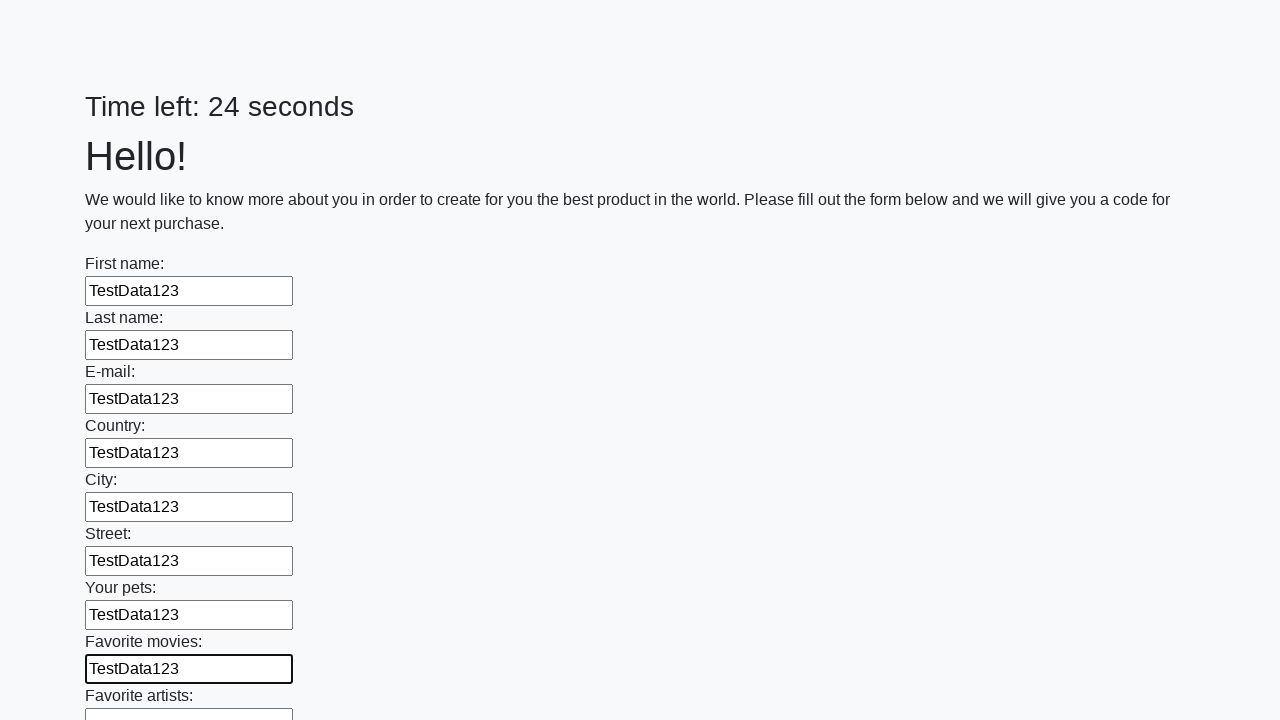

Filled text input field 9 of 100 with 'TestData123' on input[type='text'] >> nth=8
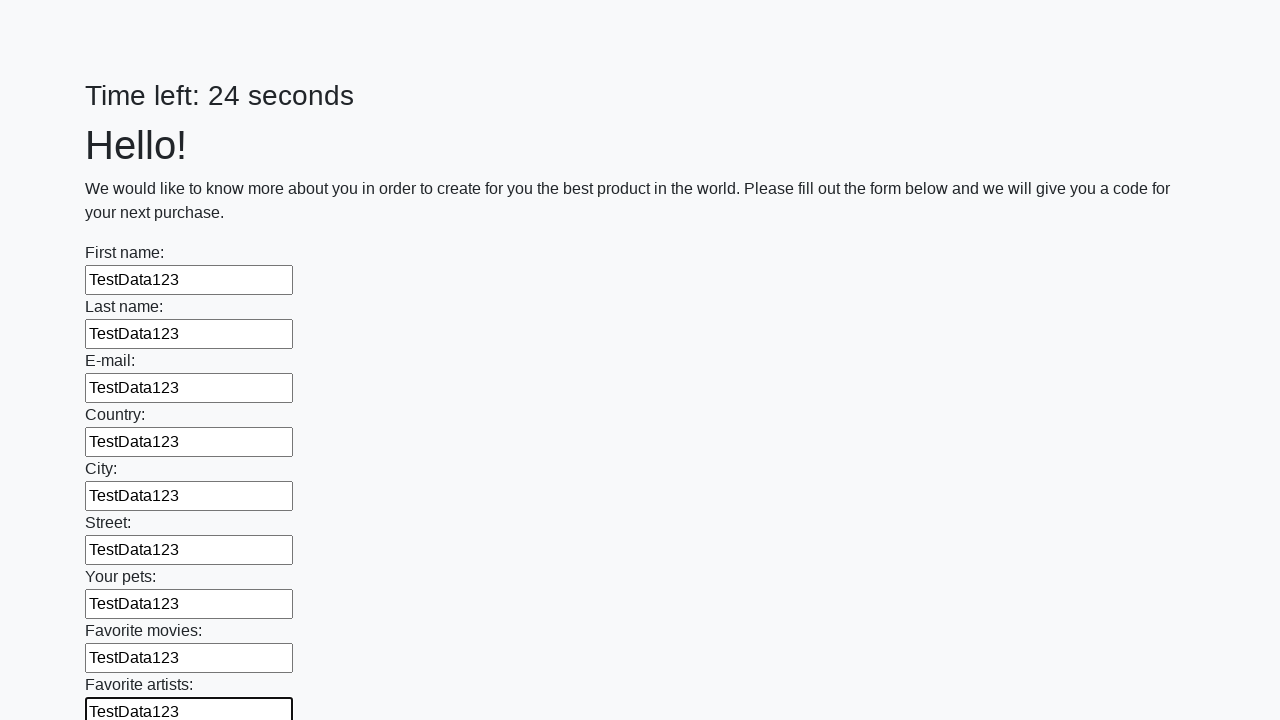

Filled text input field 10 of 100 with 'TestData123' on input[type='text'] >> nth=9
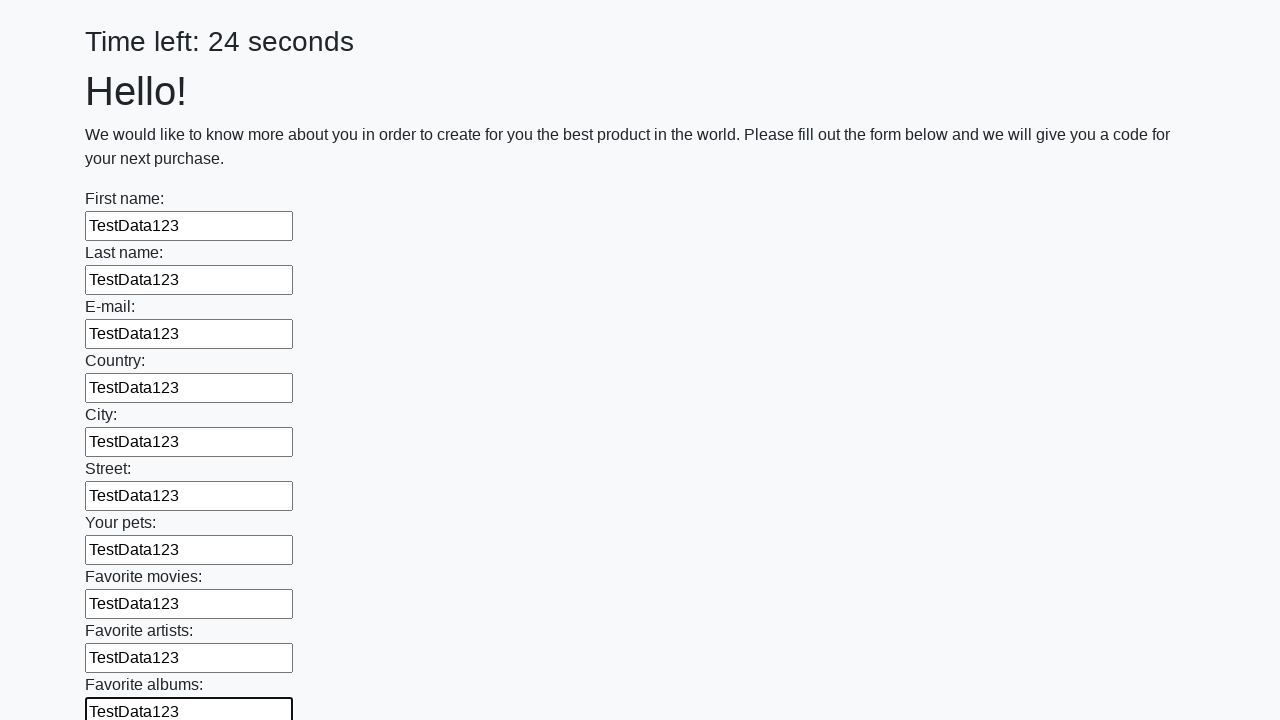

Filled text input field 11 of 100 with 'TestData123' on input[type='text'] >> nth=10
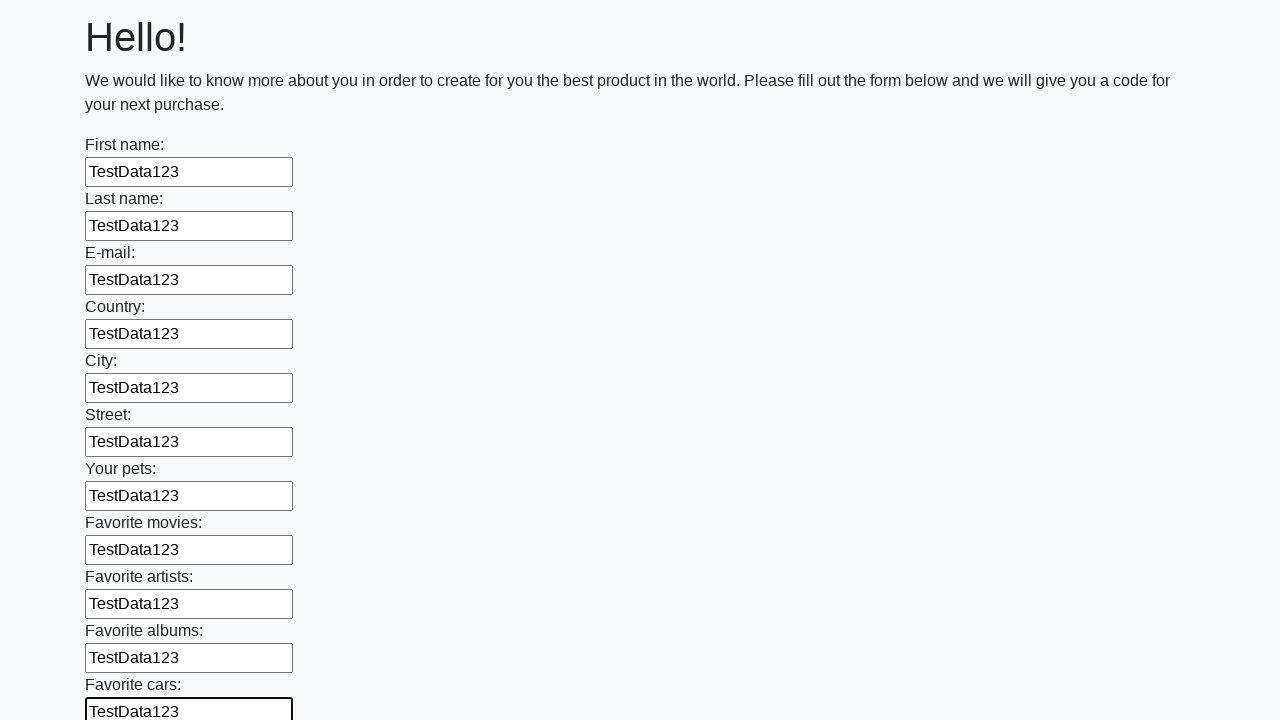

Filled text input field 12 of 100 with 'TestData123' on input[type='text'] >> nth=11
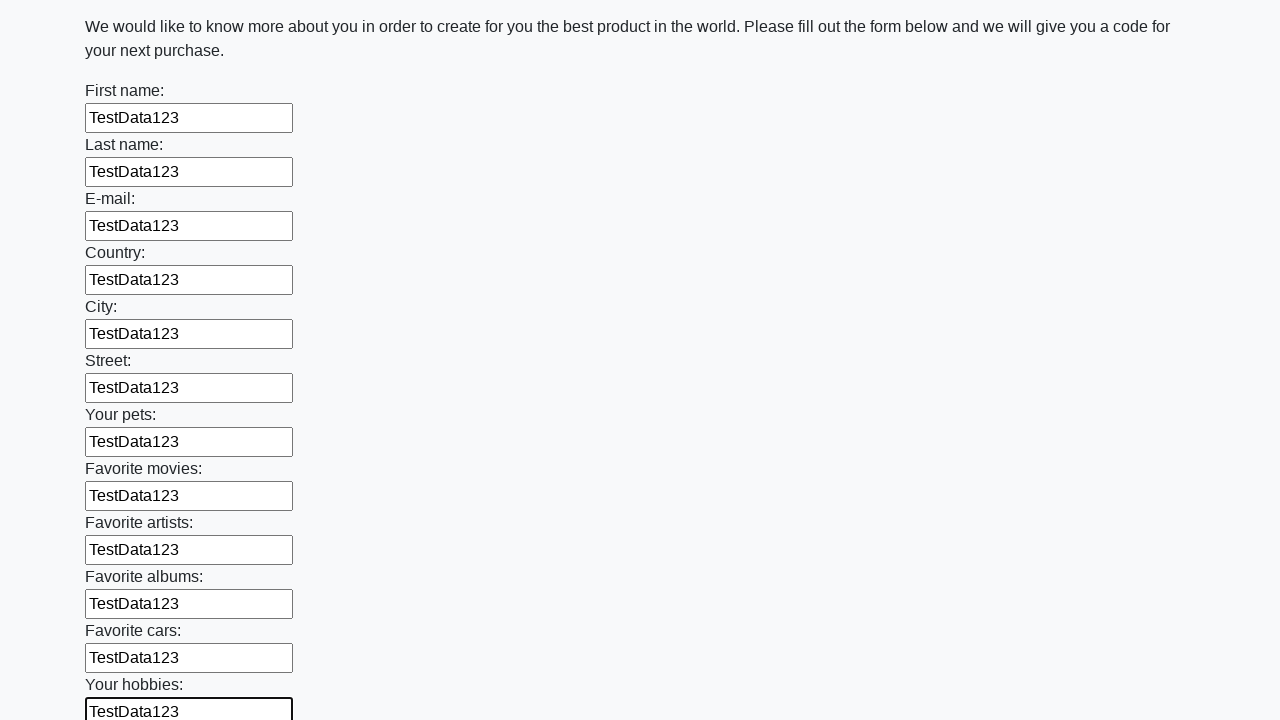

Filled text input field 13 of 100 with 'TestData123' on input[type='text'] >> nth=12
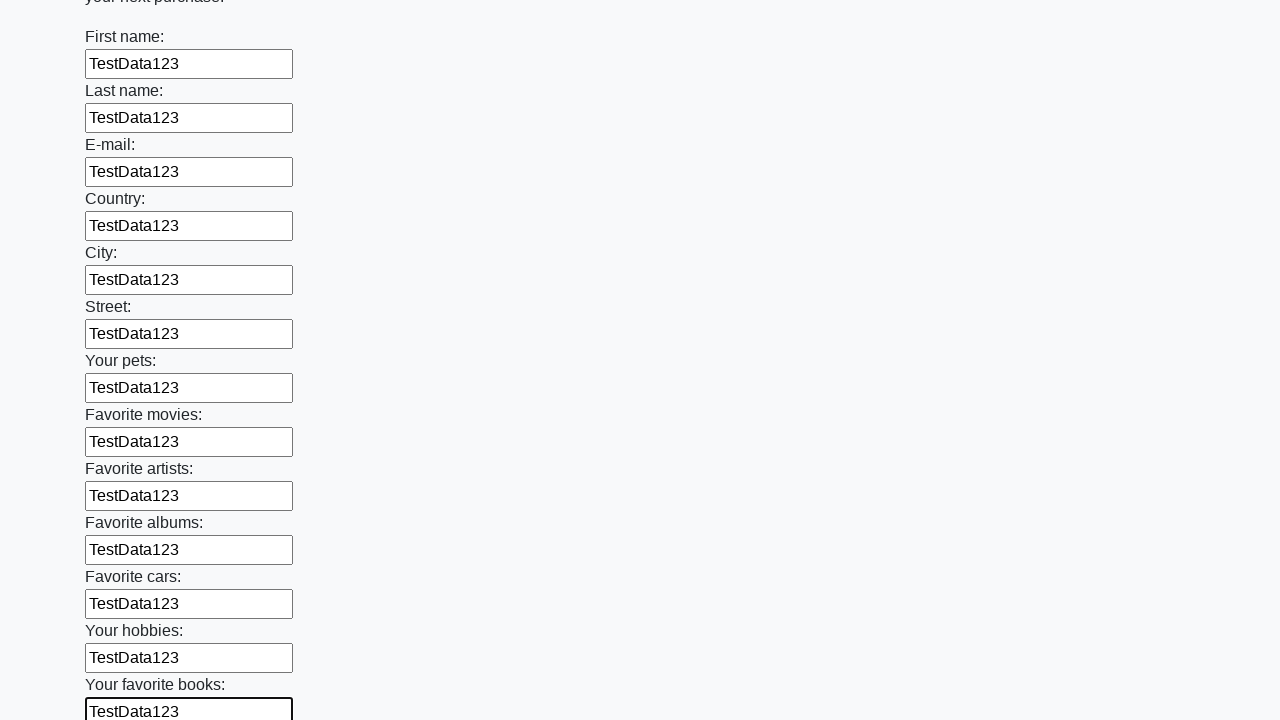

Filled text input field 14 of 100 with 'TestData123' on input[type='text'] >> nth=13
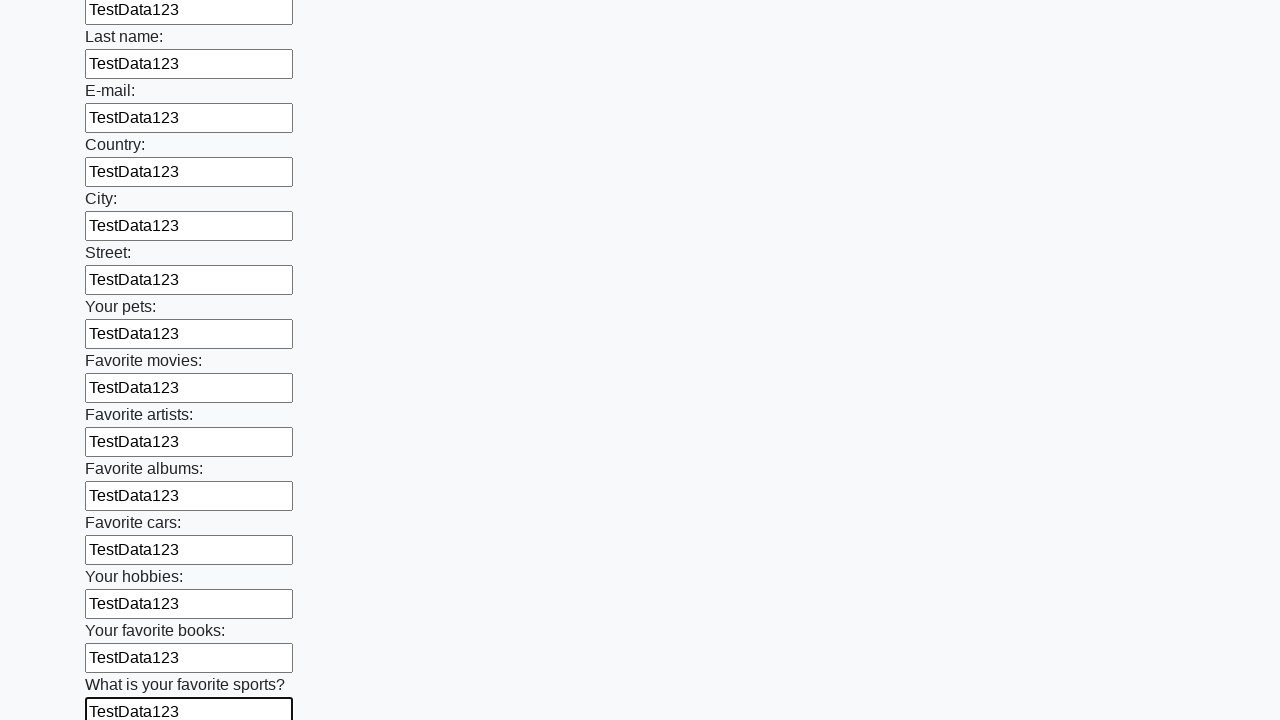

Filled text input field 15 of 100 with 'TestData123' on input[type='text'] >> nth=14
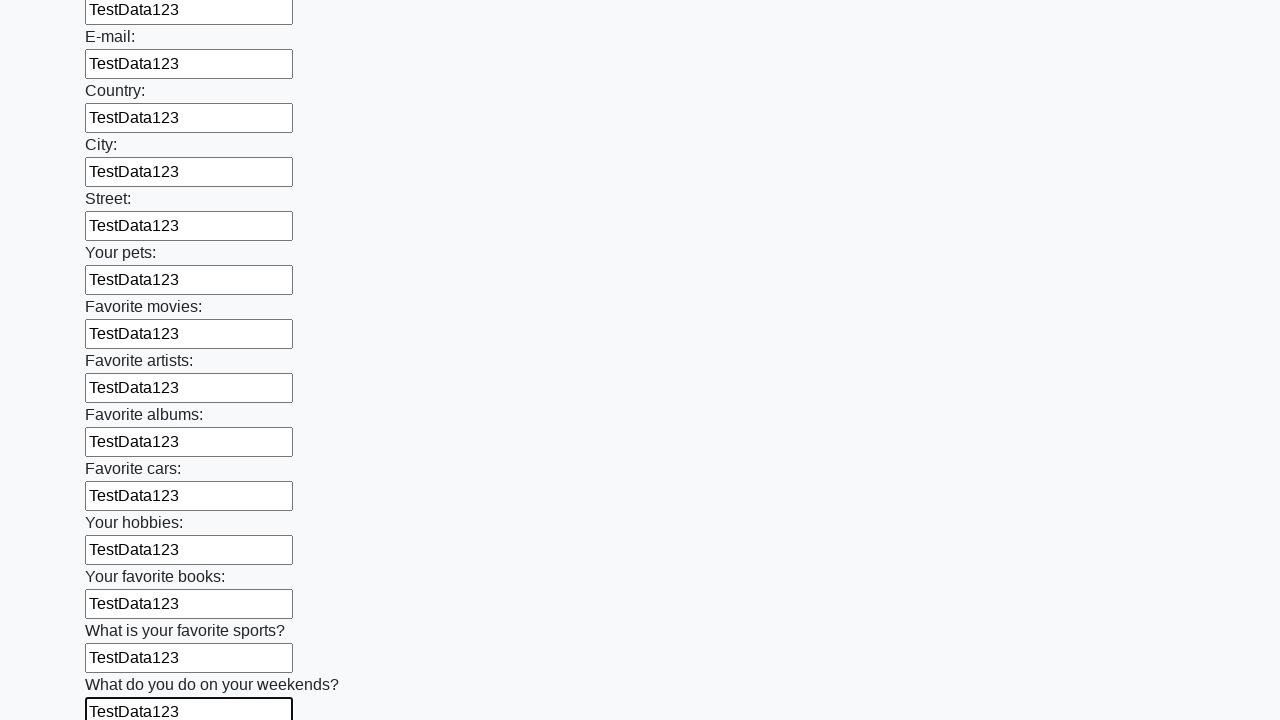

Filled text input field 16 of 100 with 'TestData123' on input[type='text'] >> nth=15
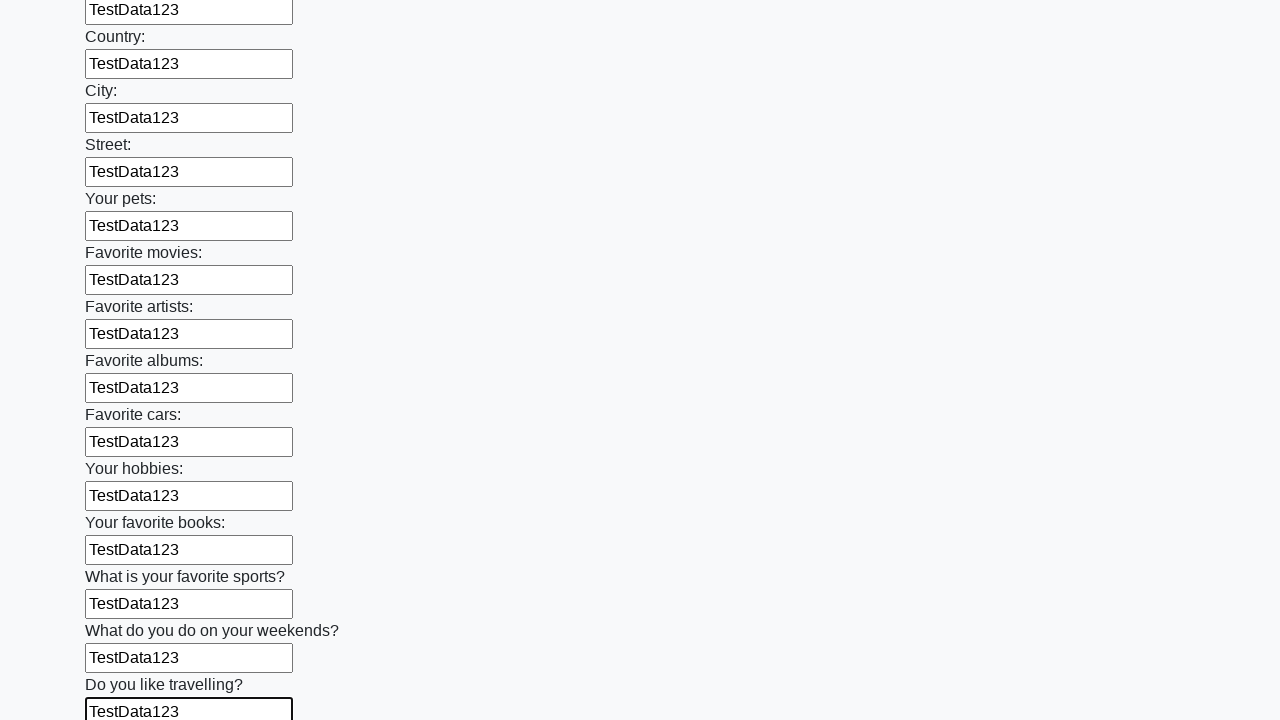

Filled text input field 17 of 100 with 'TestData123' on input[type='text'] >> nth=16
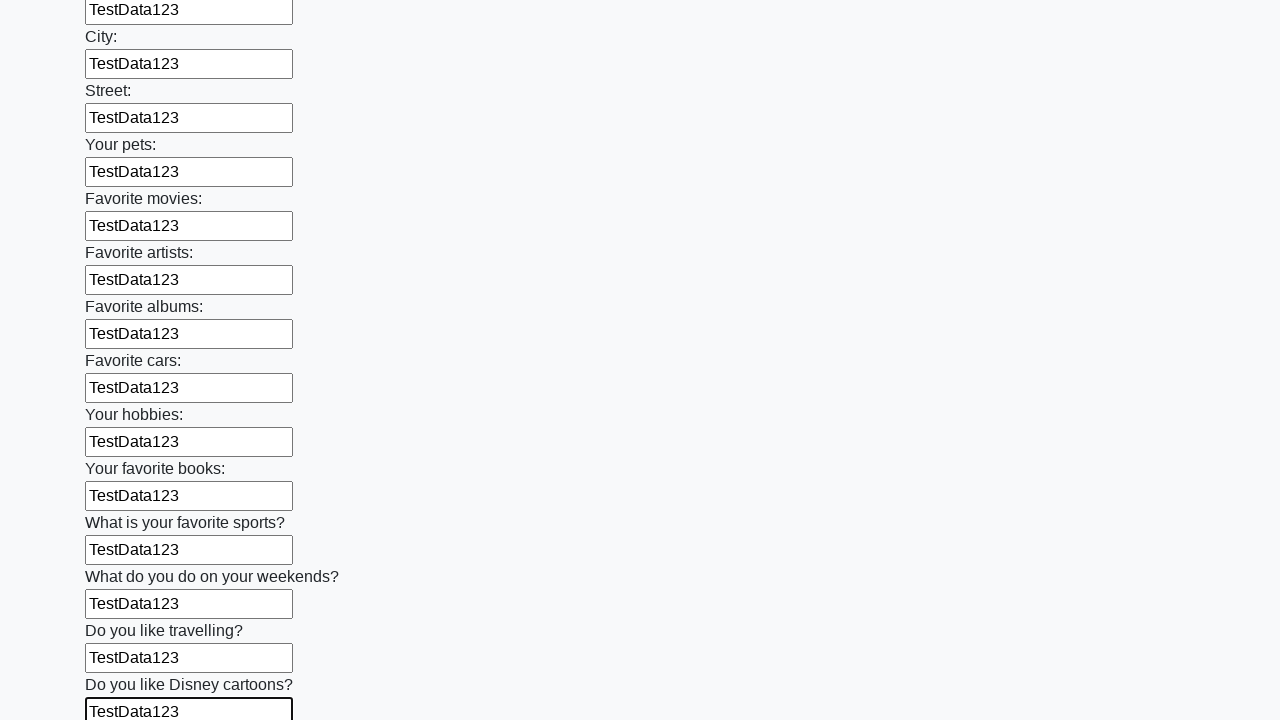

Filled text input field 18 of 100 with 'TestData123' on input[type='text'] >> nth=17
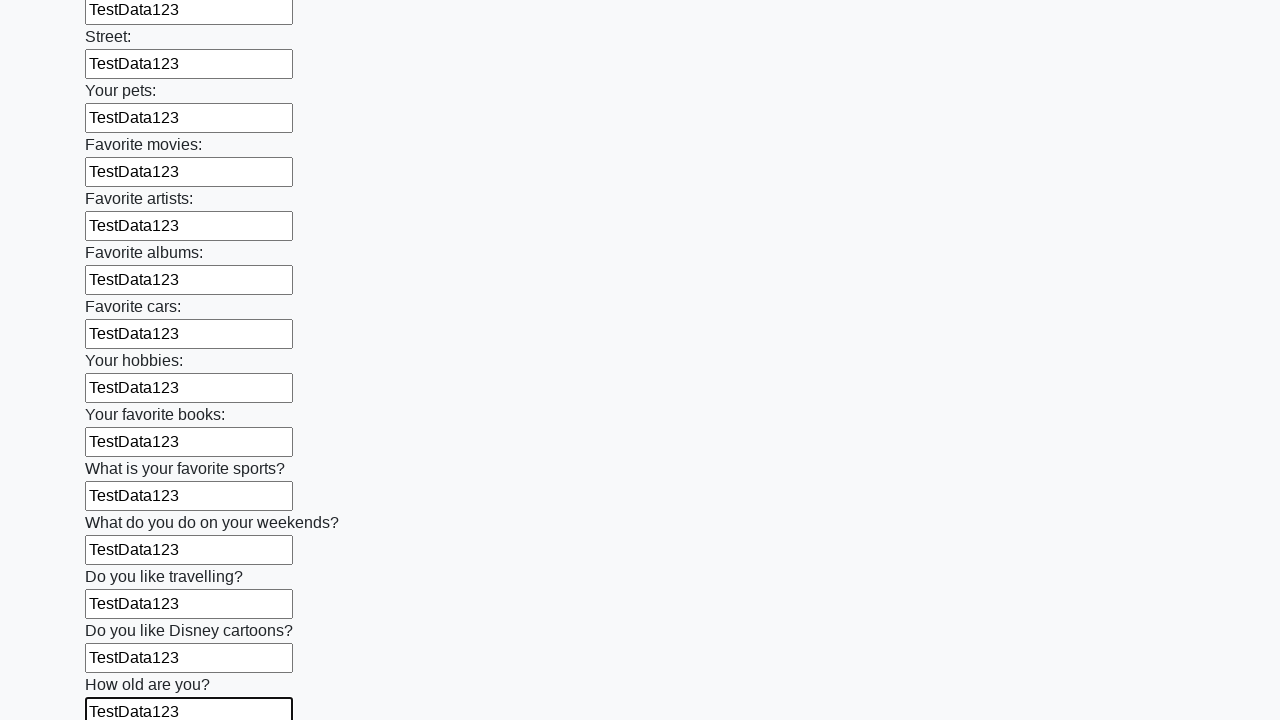

Filled text input field 19 of 100 with 'TestData123' on input[type='text'] >> nth=18
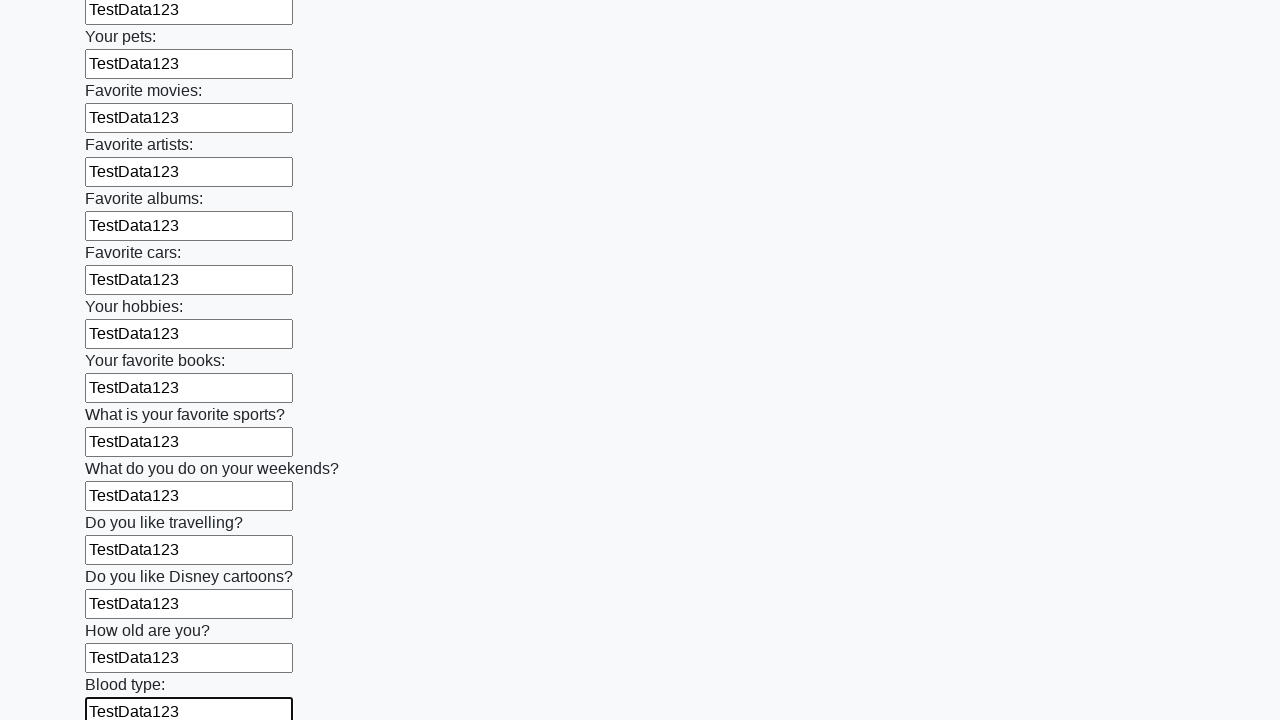

Filled text input field 20 of 100 with 'TestData123' on input[type='text'] >> nth=19
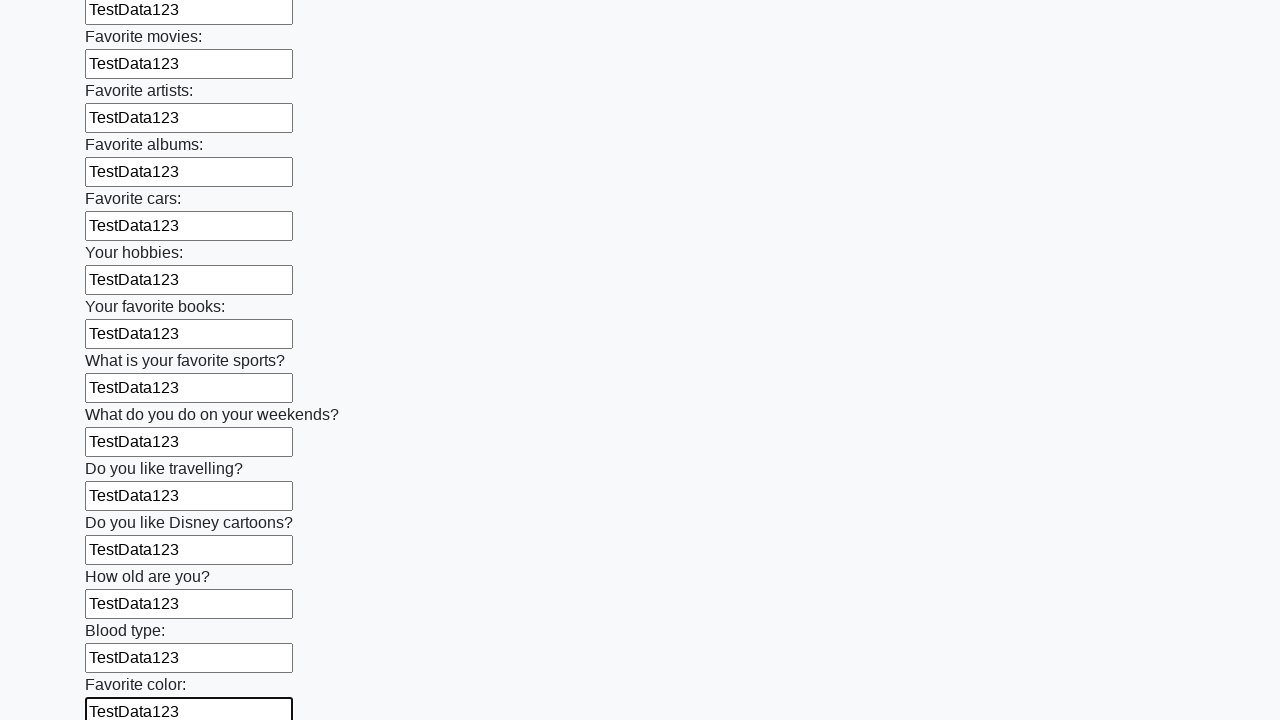

Filled text input field 21 of 100 with 'TestData123' on input[type='text'] >> nth=20
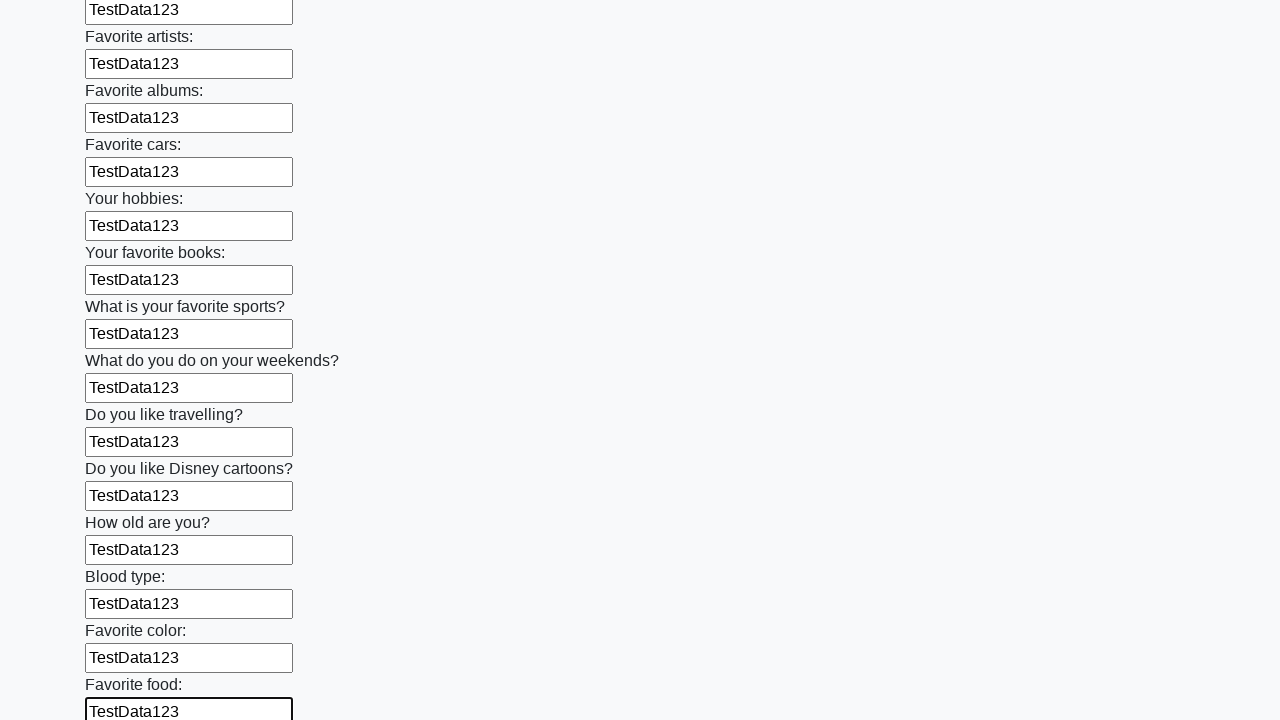

Filled text input field 22 of 100 with 'TestData123' on input[type='text'] >> nth=21
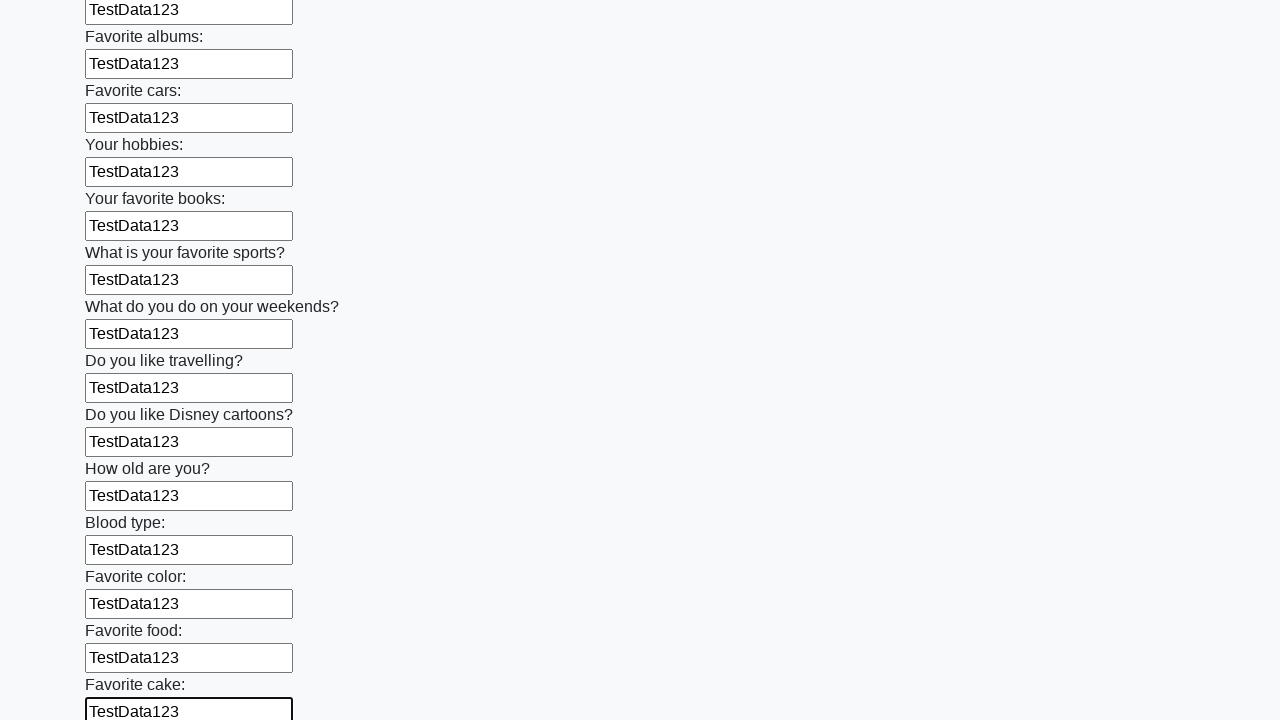

Filled text input field 23 of 100 with 'TestData123' on input[type='text'] >> nth=22
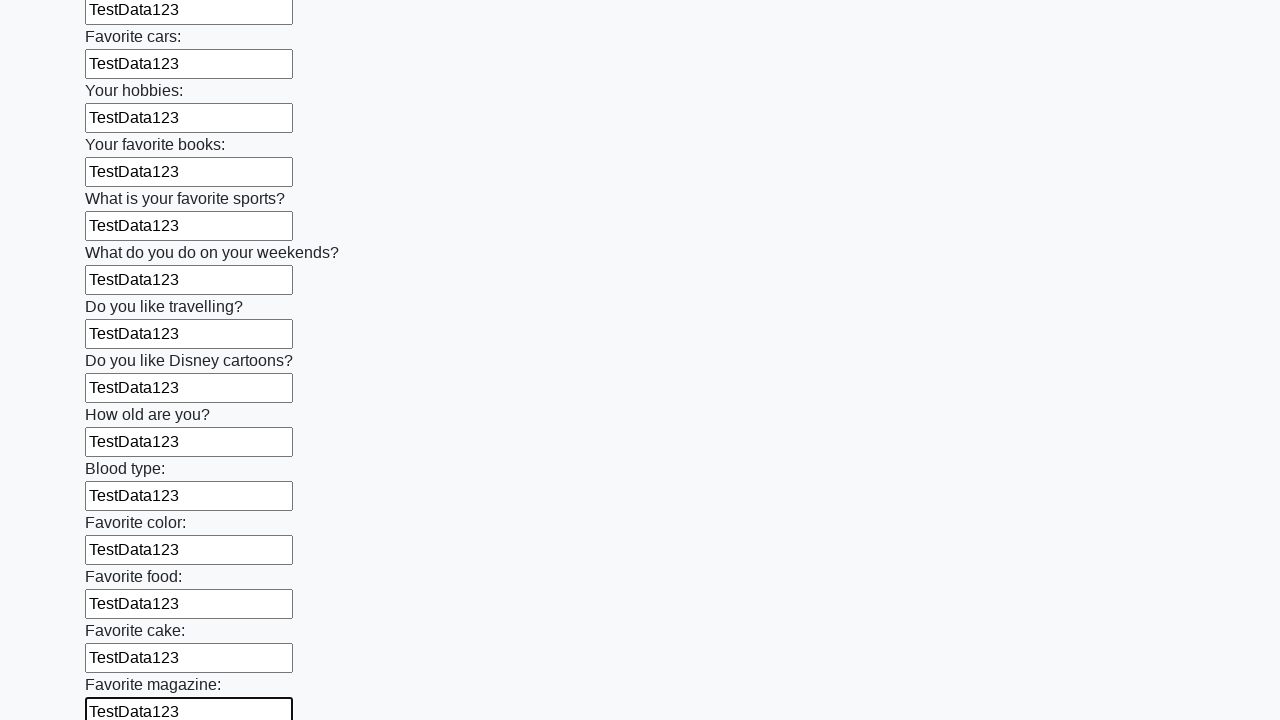

Filled text input field 24 of 100 with 'TestData123' on input[type='text'] >> nth=23
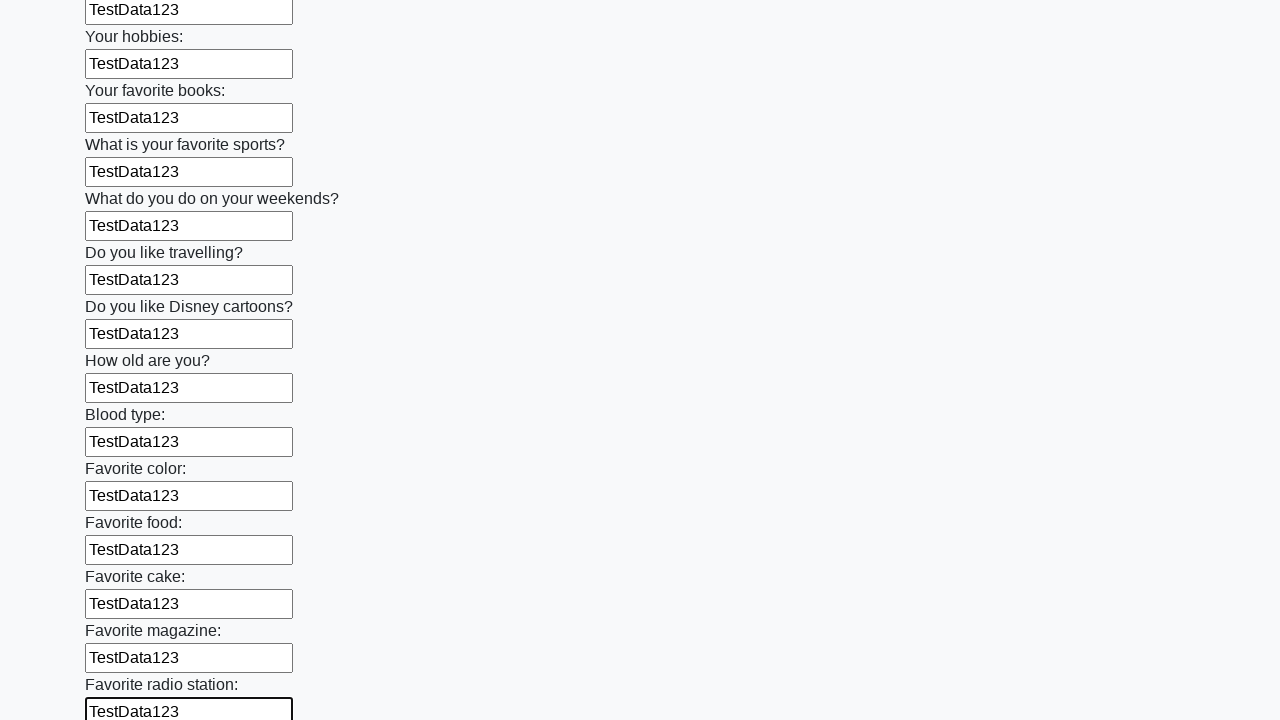

Filled text input field 25 of 100 with 'TestData123' on input[type='text'] >> nth=24
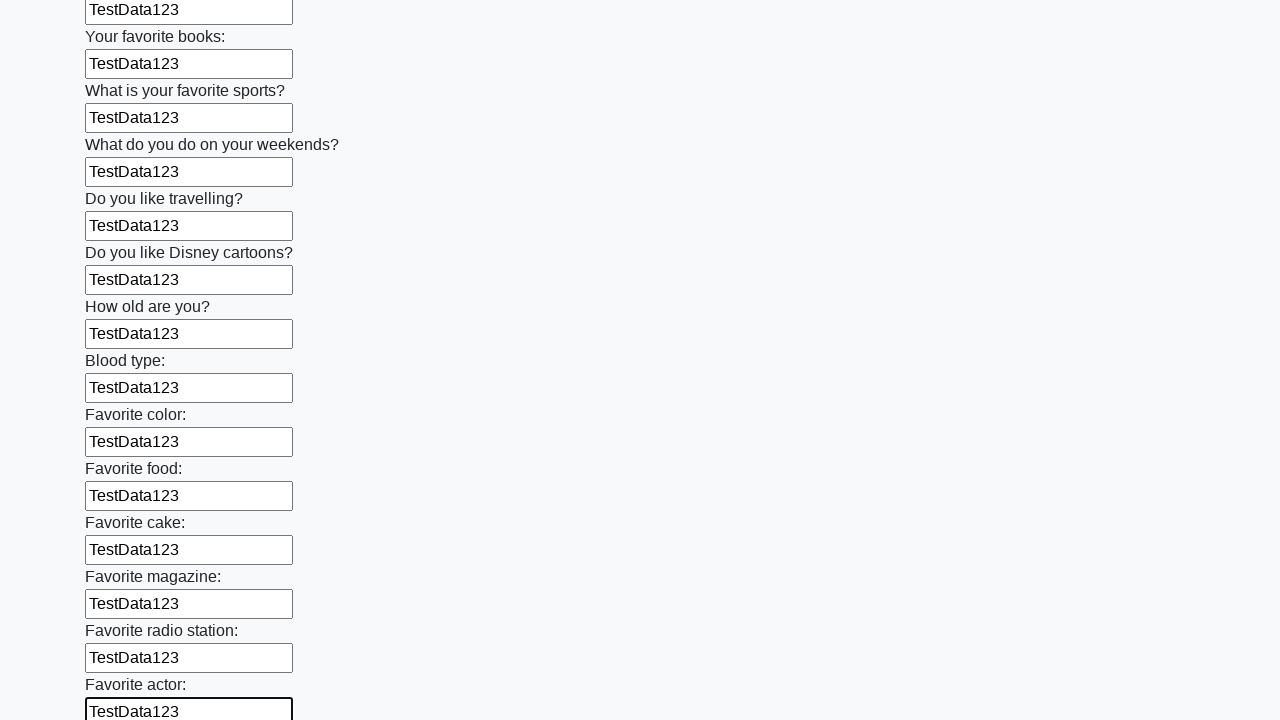

Filled text input field 26 of 100 with 'TestData123' on input[type='text'] >> nth=25
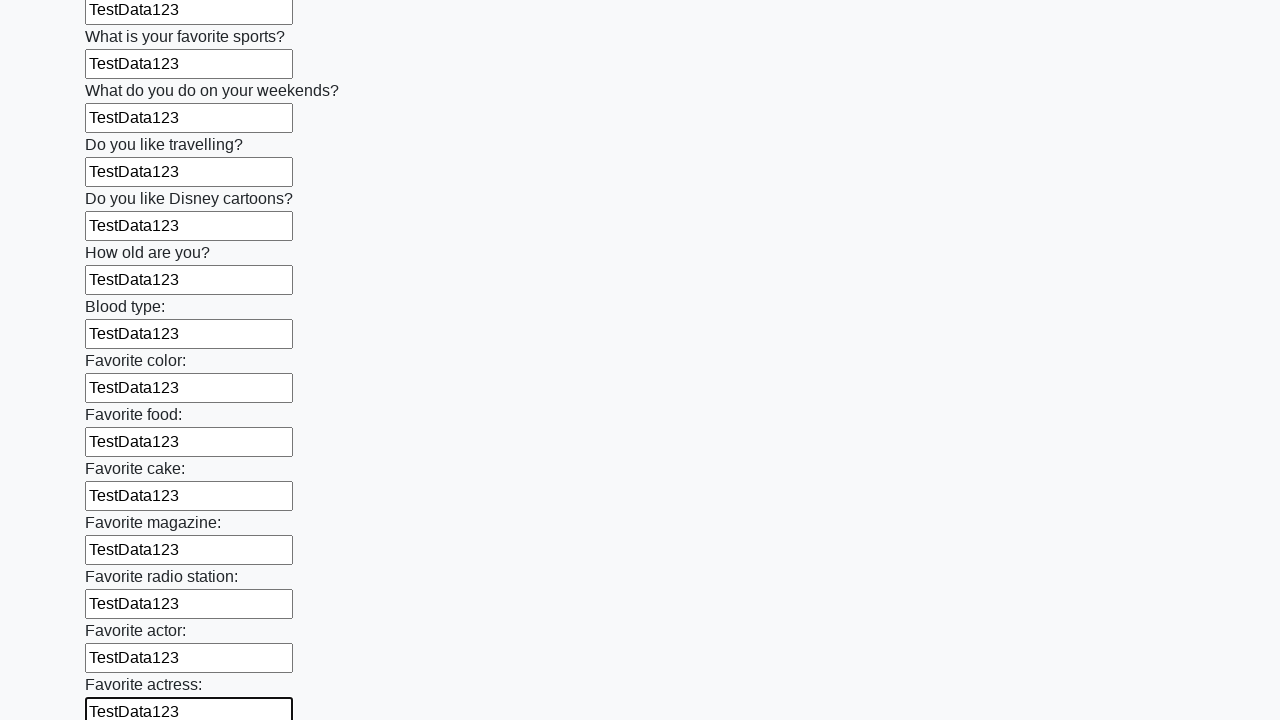

Filled text input field 27 of 100 with 'TestData123' on input[type='text'] >> nth=26
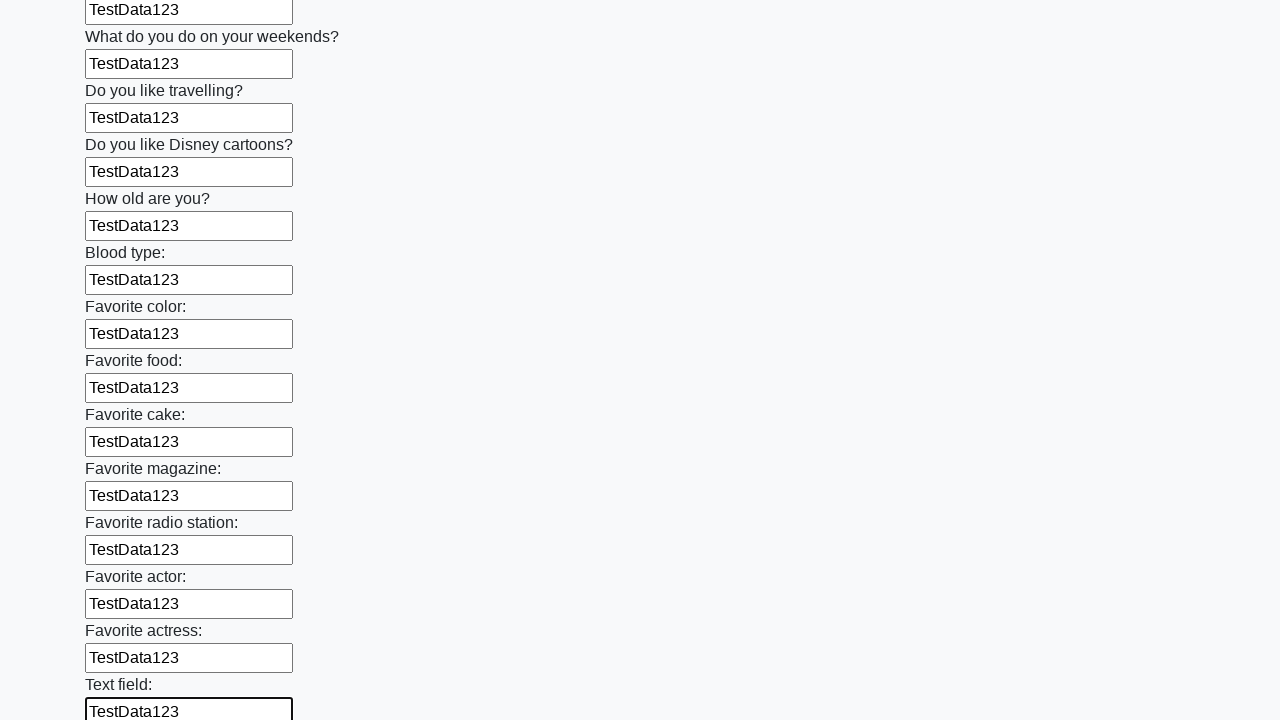

Filled text input field 28 of 100 with 'TestData123' on input[type='text'] >> nth=27
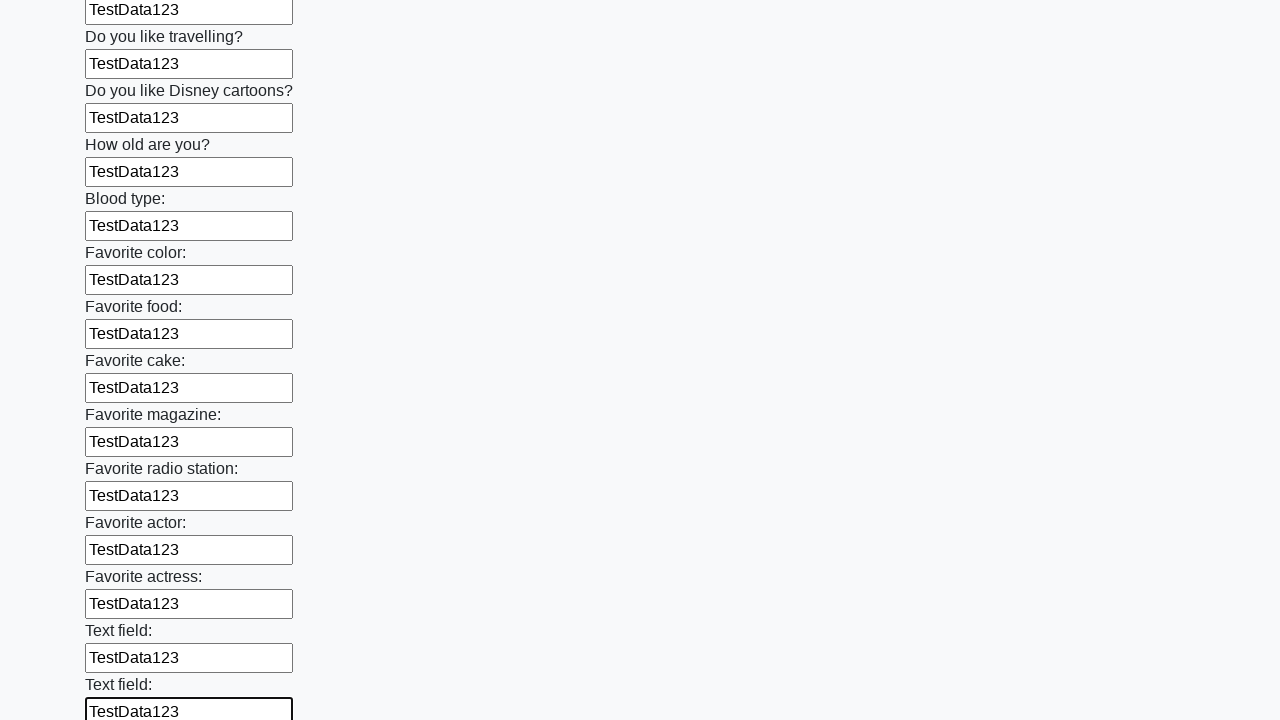

Filled text input field 29 of 100 with 'TestData123' on input[type='text'] >> nth=28
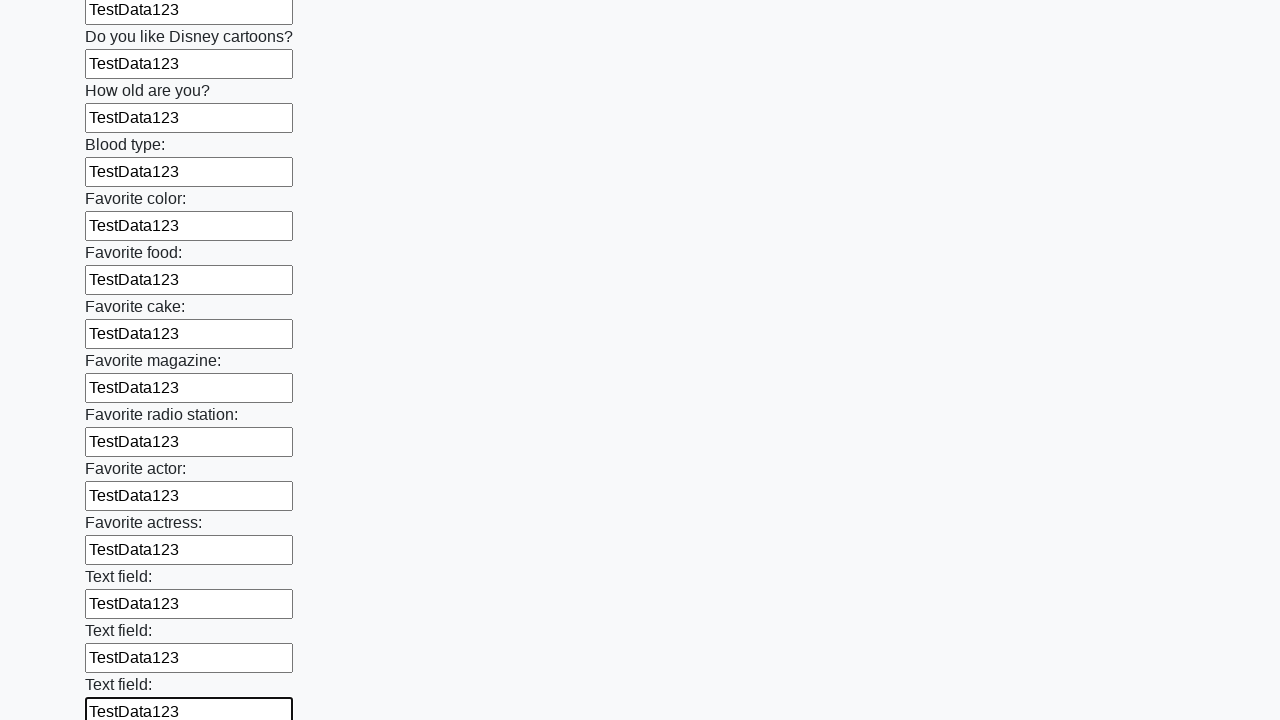

Filled text input field 30 of 100 with 'TestData123' on input[type='text'] >> nth=29
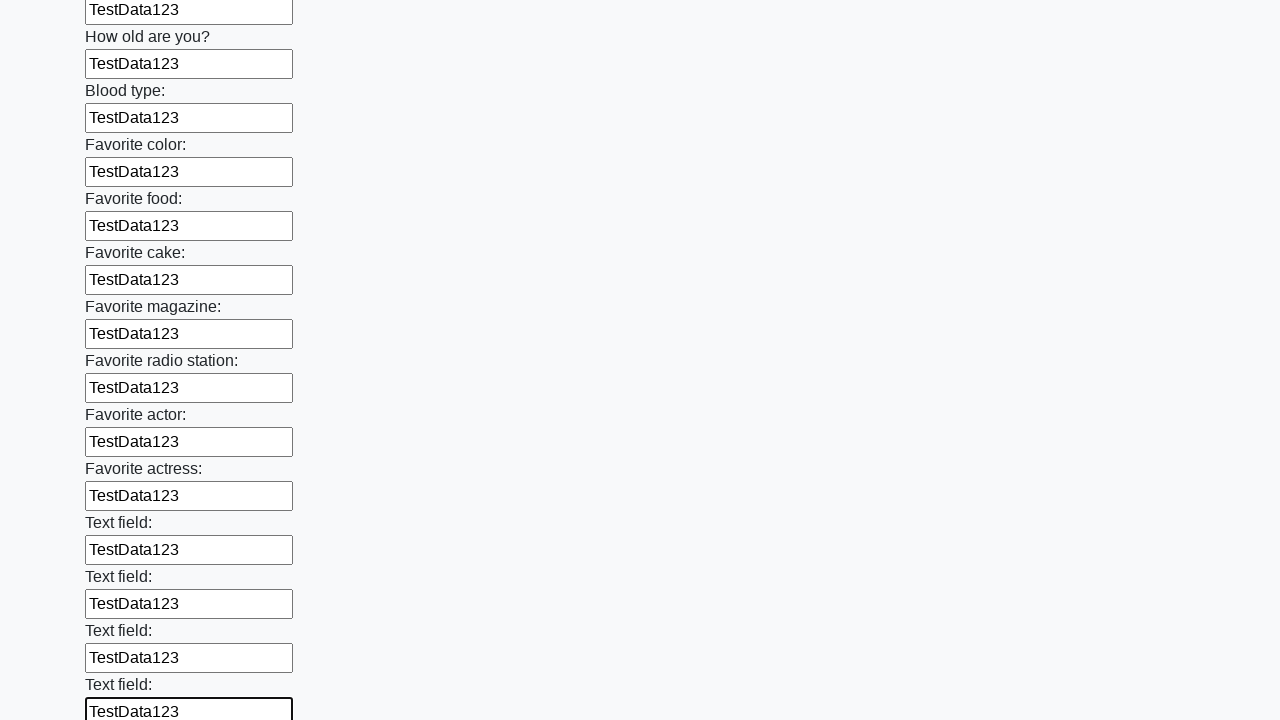

Filled text input field 31 of 100 with 'TestData123' on input[type='text'] >> nth=30
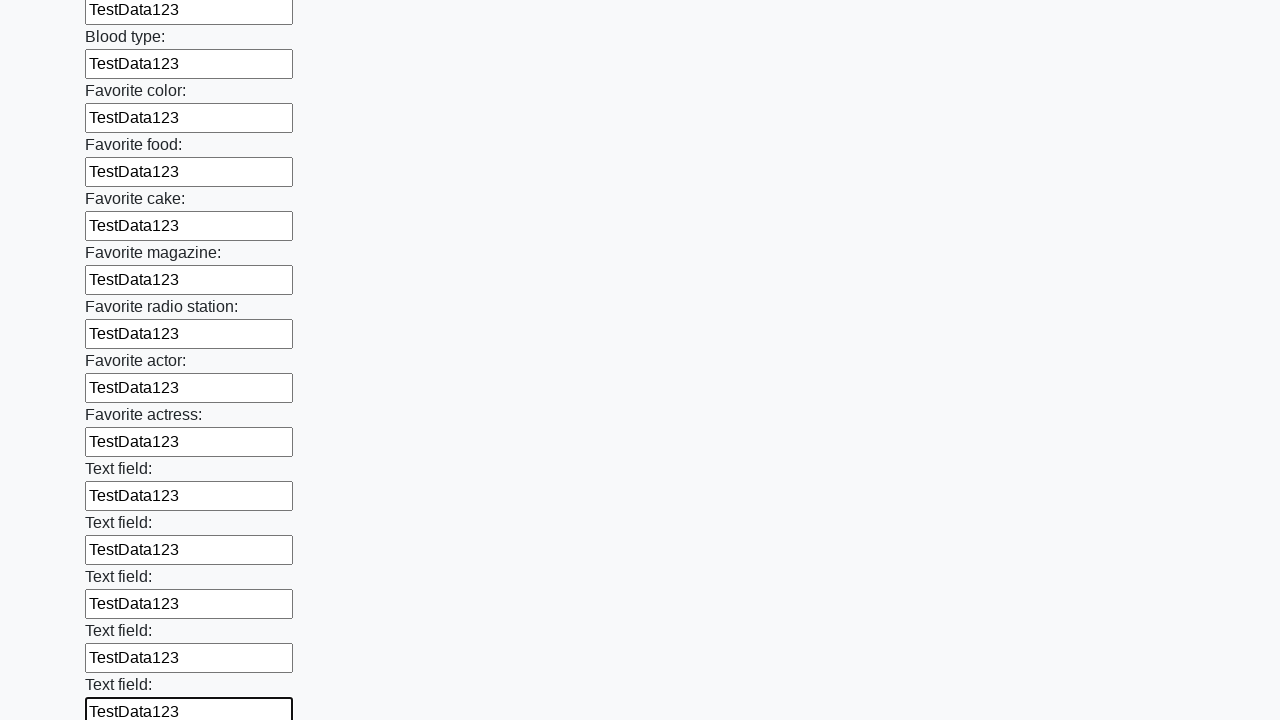

Filled text input field 32 of 100 with 'TestData123' on input[type='text'] >> nth=31
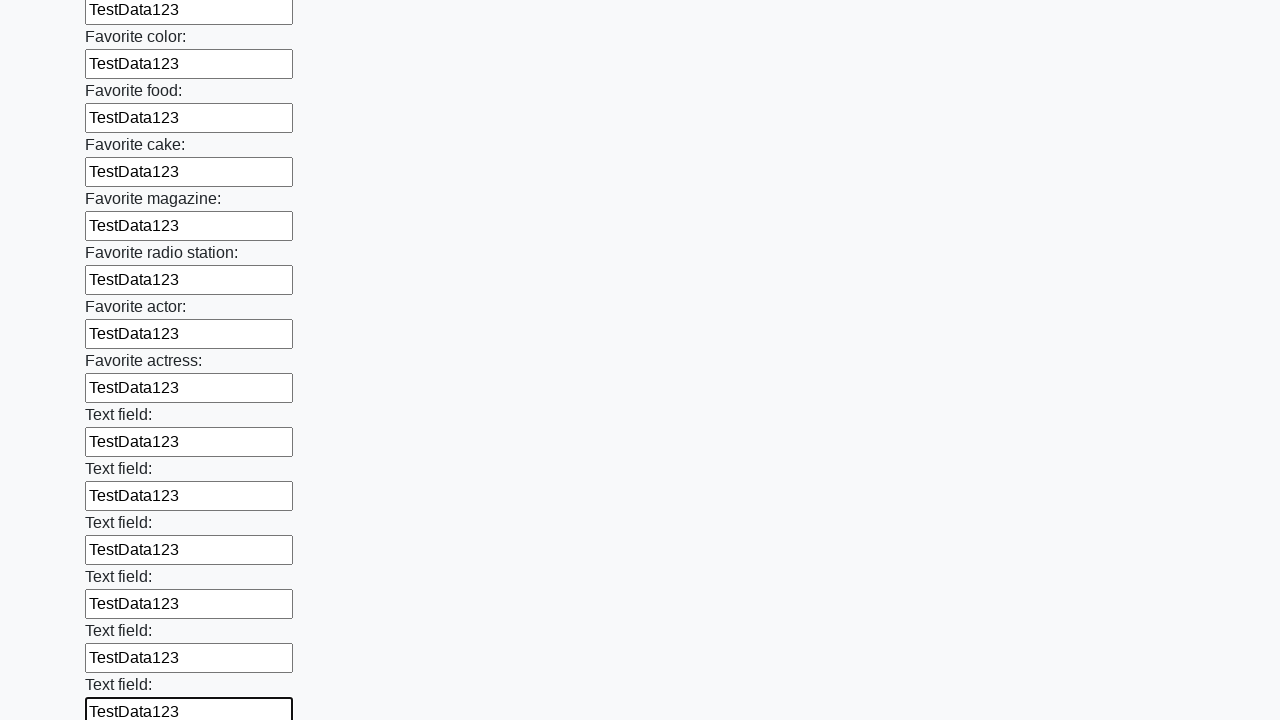

Filled text input field 33 of 100 with 'TestData123' on input[type='text'] >> nth=32
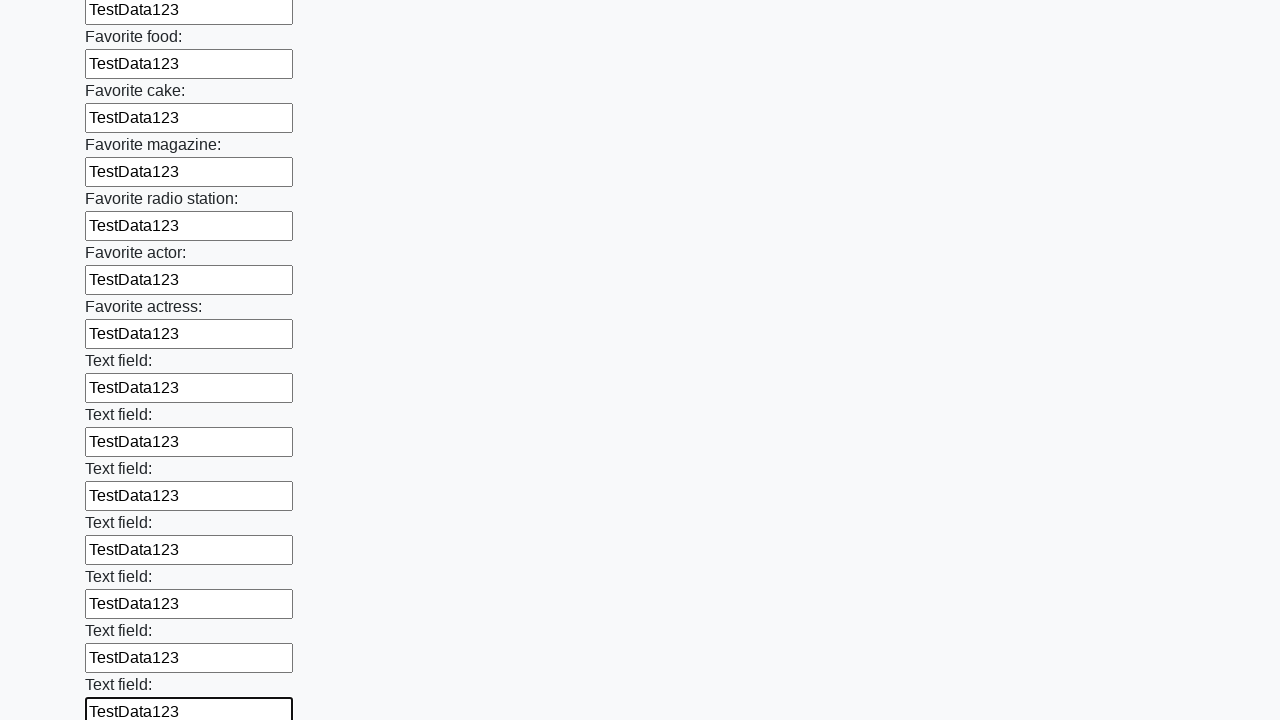

Filled text input field 34 of 100 with 'TestData123' on input[type='text'] >> nth=33
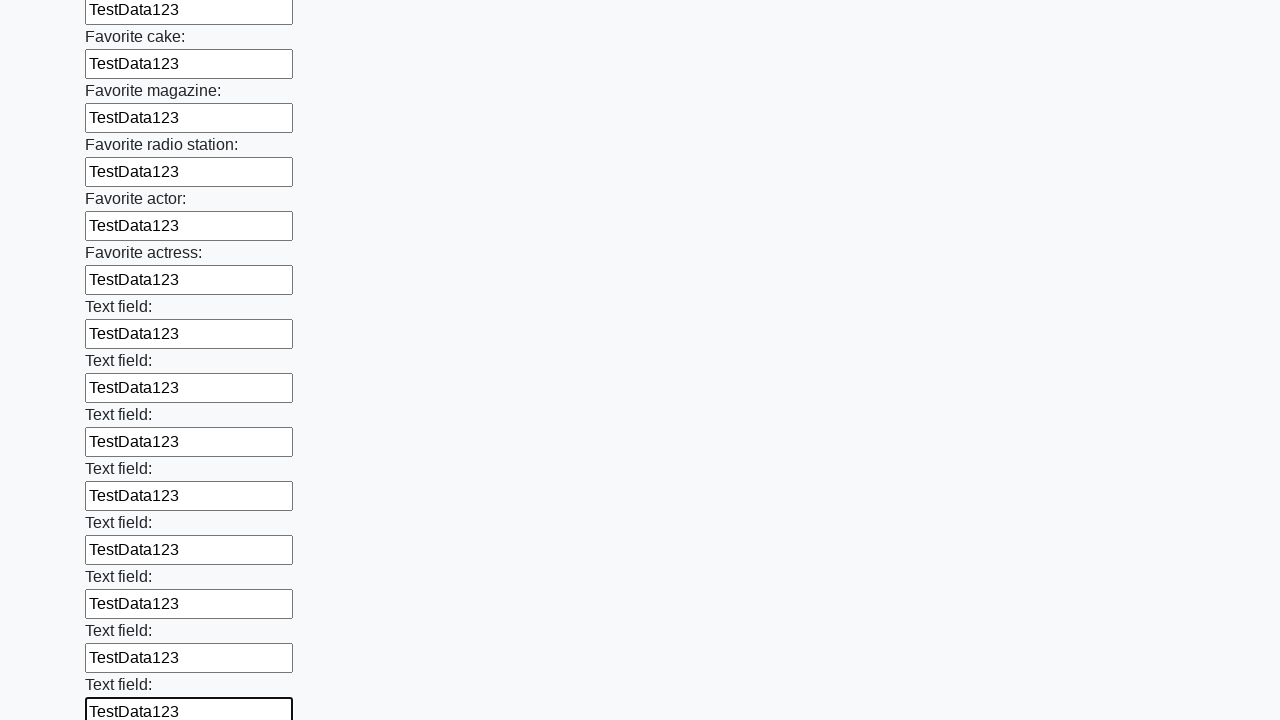

Filled text input field 35 of 100 with 'TestData123' on input[type='text'] >> nth=34
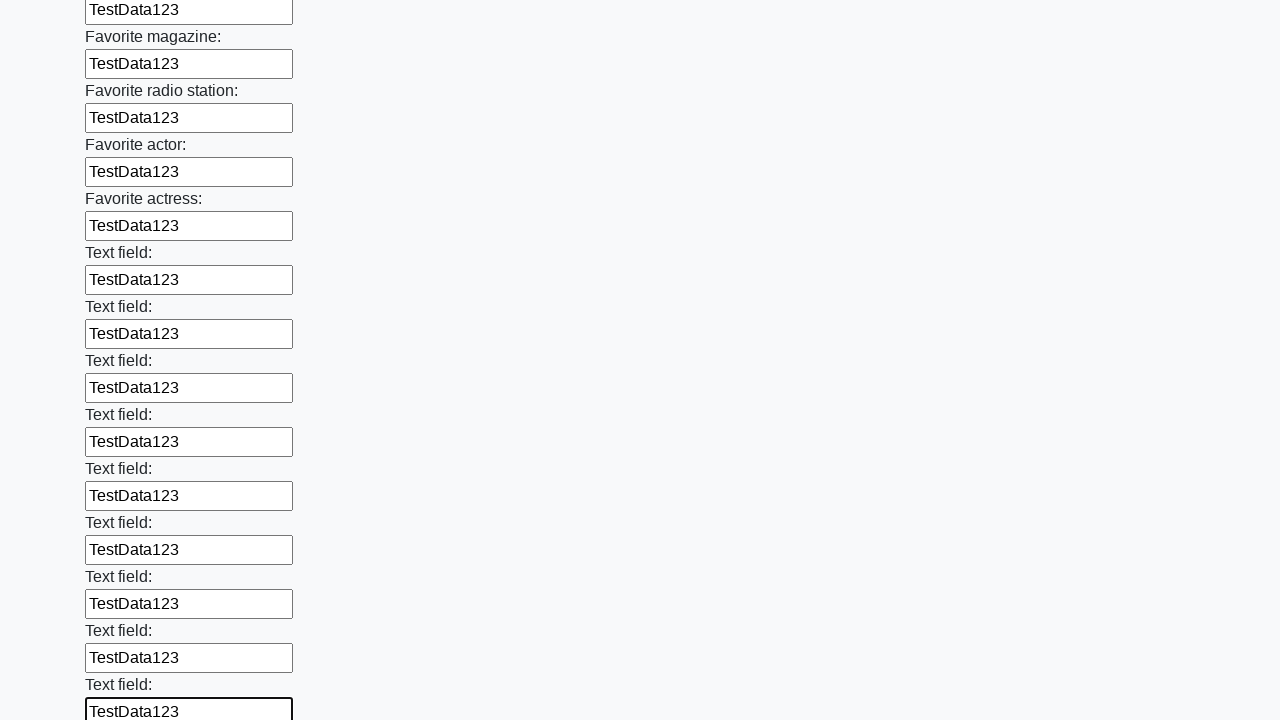

Filled text input field 36 of 100 with 'TestData123' on input[type='text'] >> nth=35
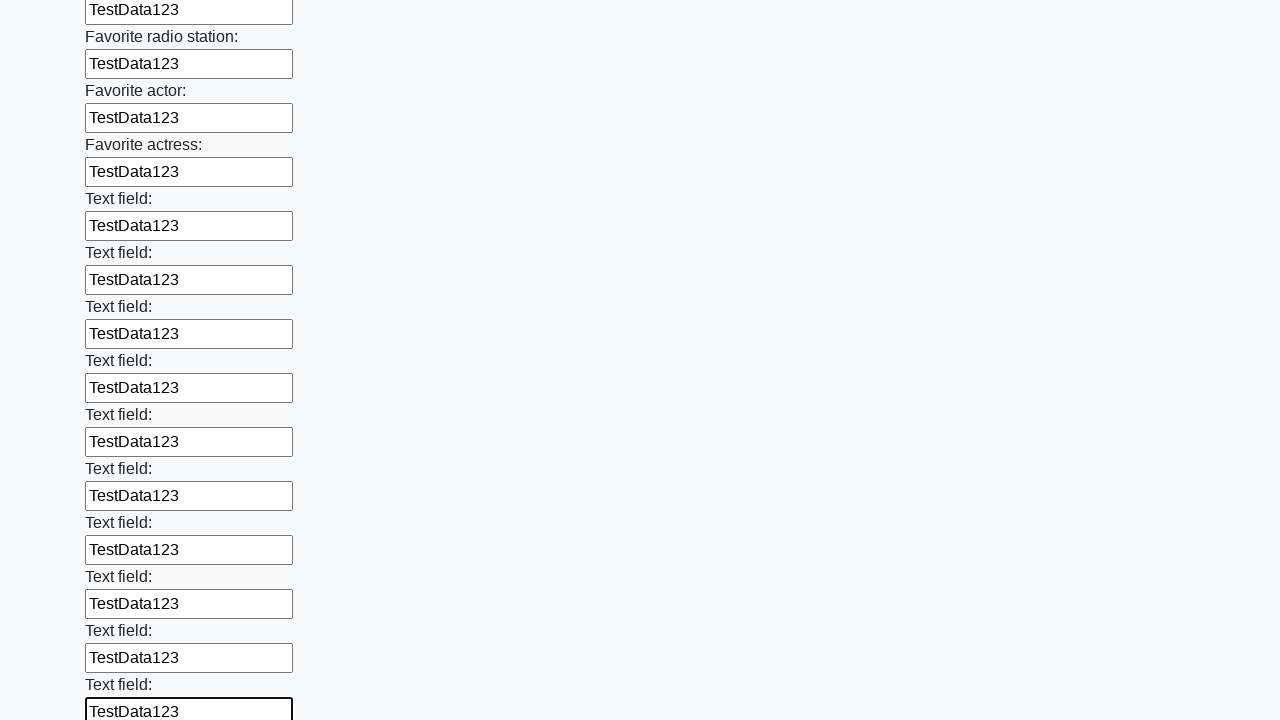

Filled text input field 37 of 100 with 'TestData123' on input[type='text'] >> nth=36
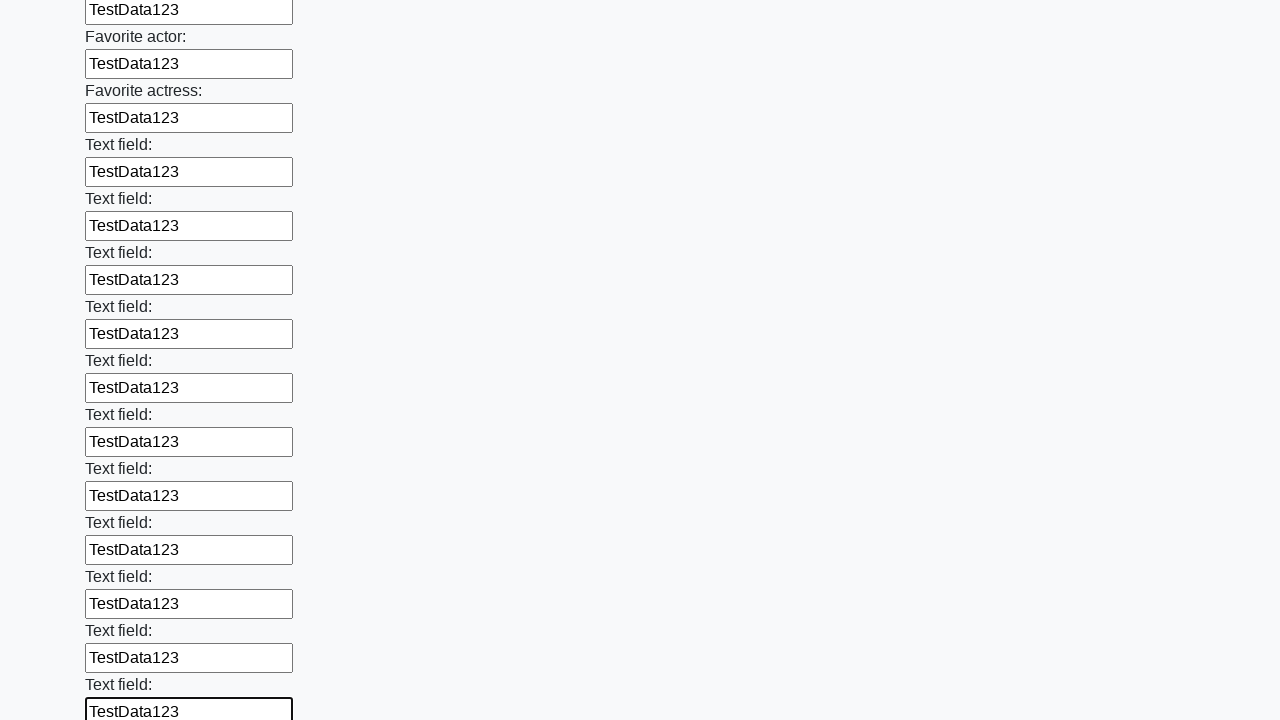

Filled text input field 38 of 100 with 'TestData123' on input[type='text'] >> nth=37
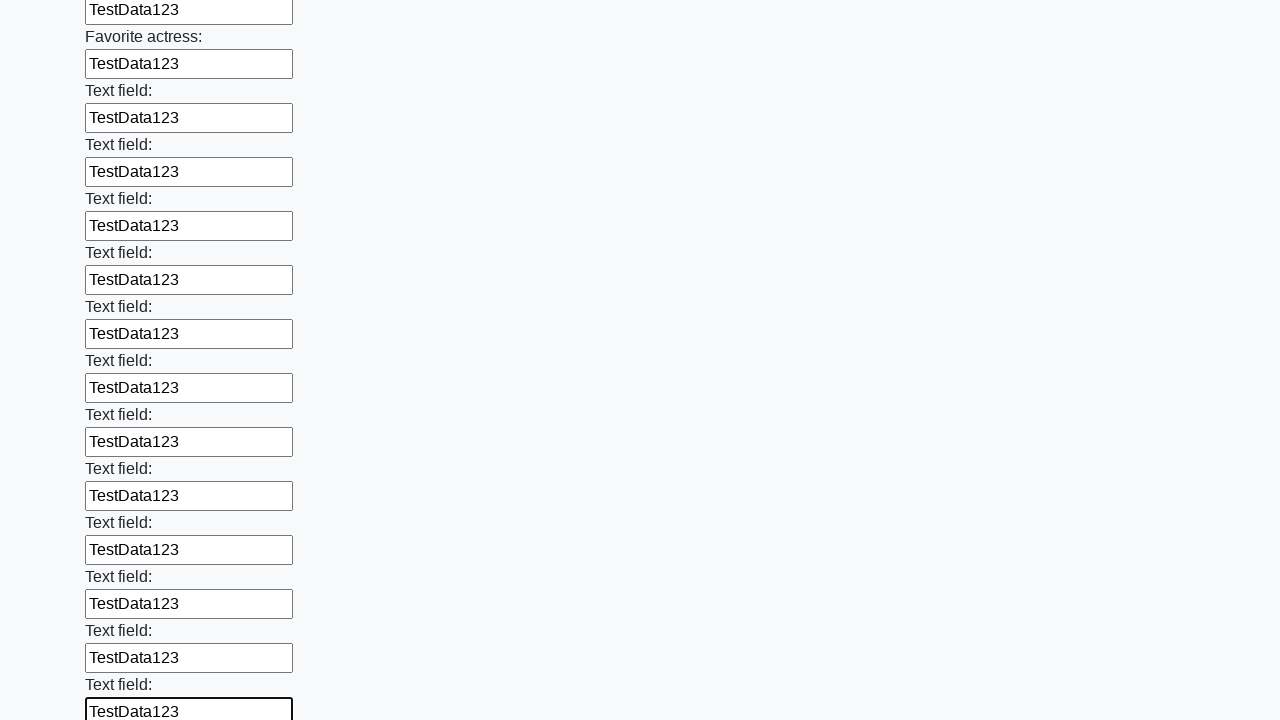

Filled text input field 39 of 100 with 'TestData123' on input[type='text'] >> nth=38
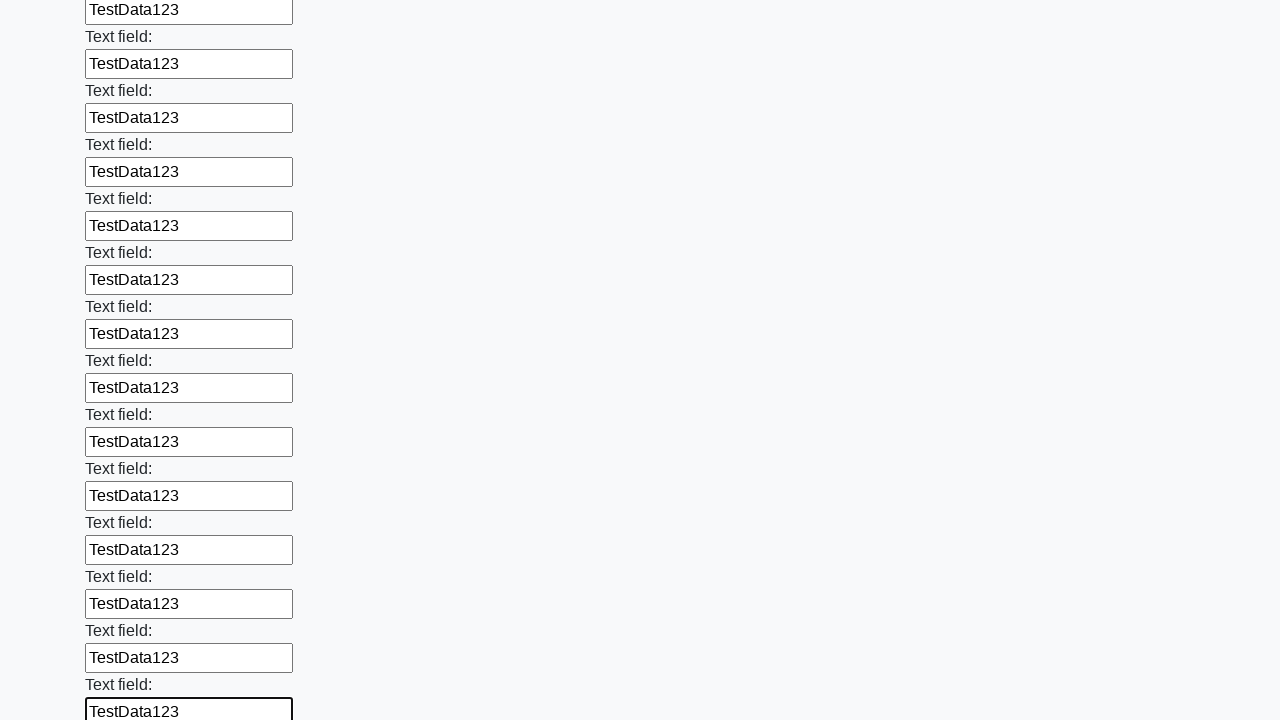

Filled text input field 40 of 100 with 'TestData123' on input[type='text'] >> nth=39
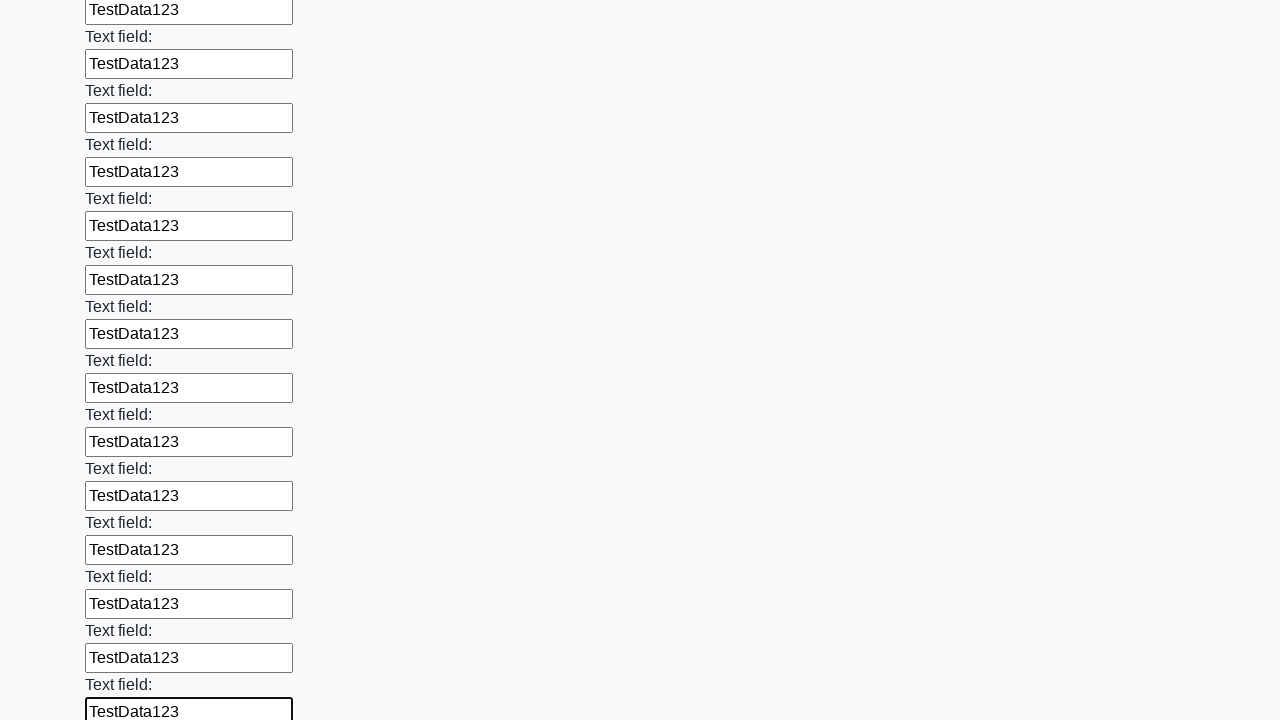

Filled text input field 41 of 100 with 'TestData123' on input[type='text'] >> nth=40
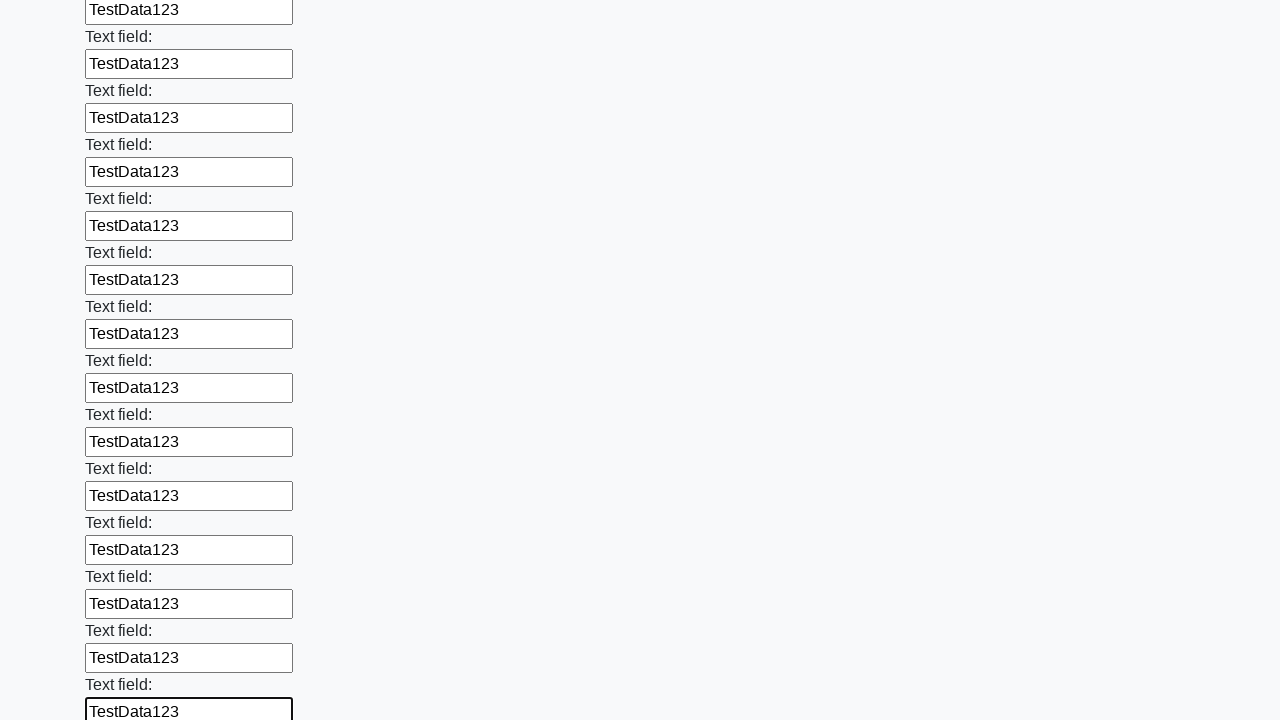

Filled text input field 42 of 100 with 'TestData123' on input[type='text'] >> nth=41
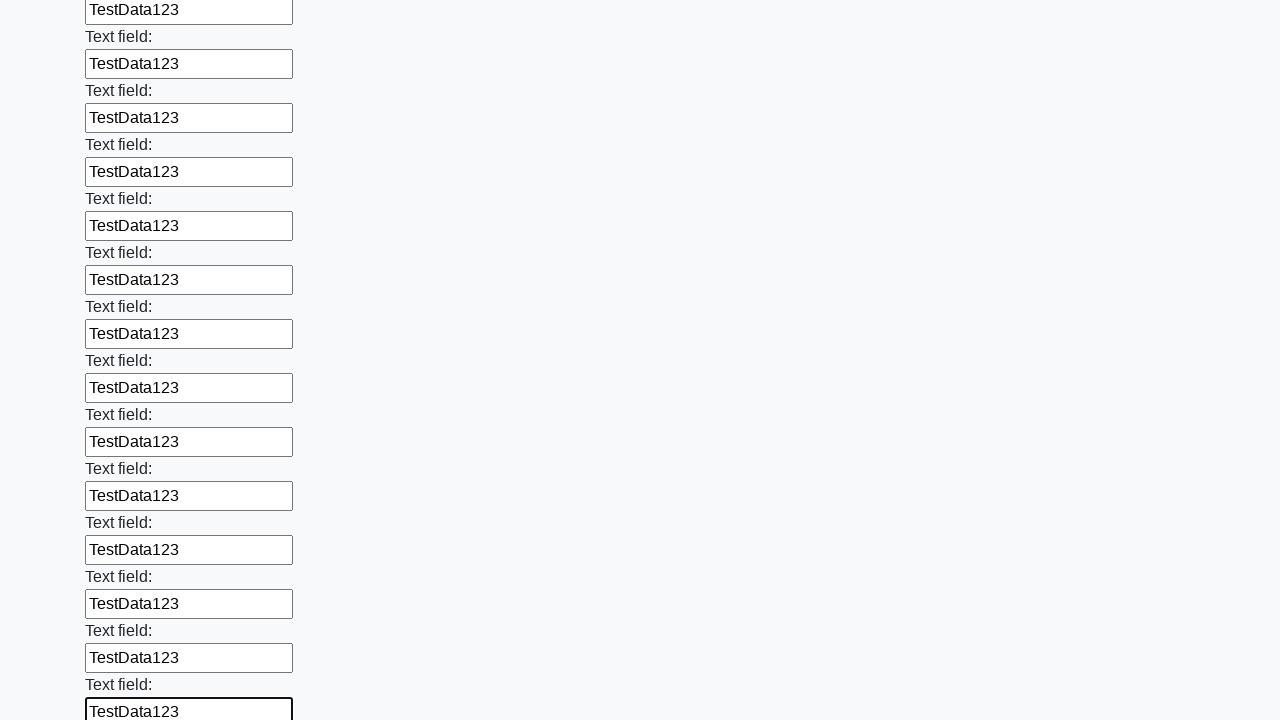

Filled text input field 43 of 100 with 'TestData123' on input[type='text'] >> nth=42
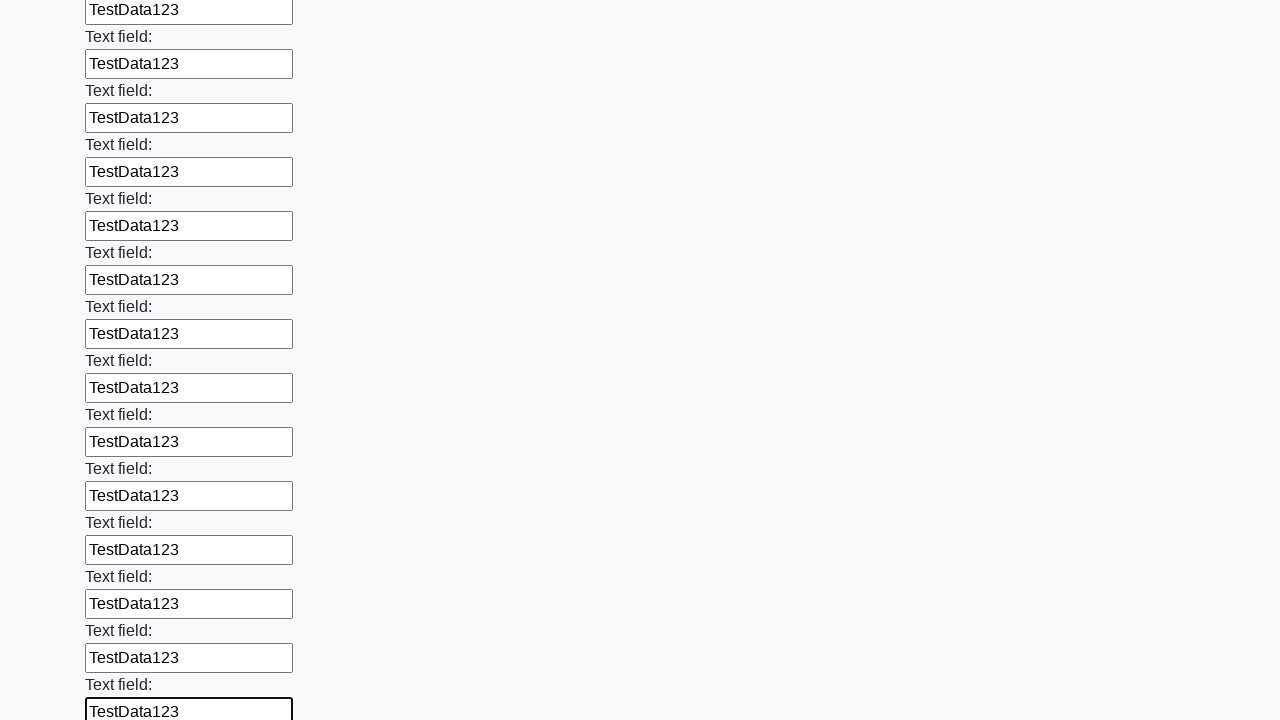

Filled text input field 44 of 100 with 'TestData123' on input[type='text'] >> nth=43
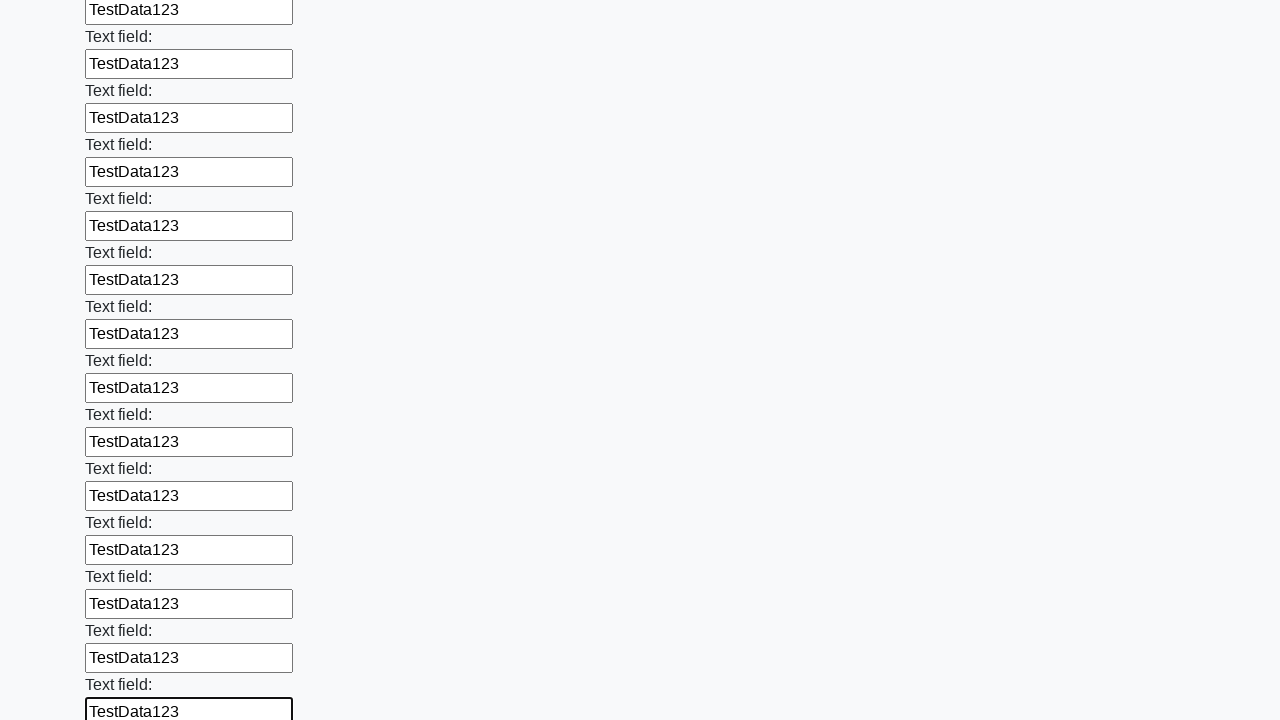

Filled text input field 45 of 100 with 'TestData123' on input[type='text'] >> nth=44
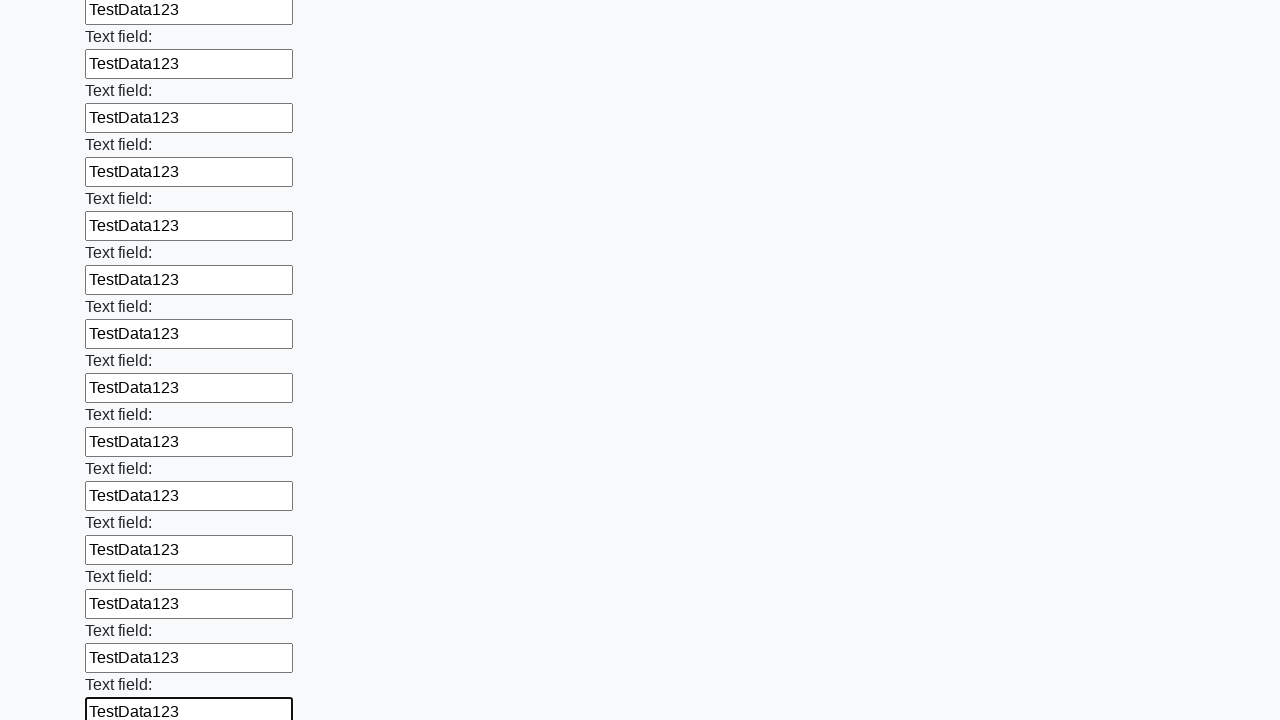

Filled text input field 46 of 100 with 'TestData123' on input[type='text'] >> nth=45
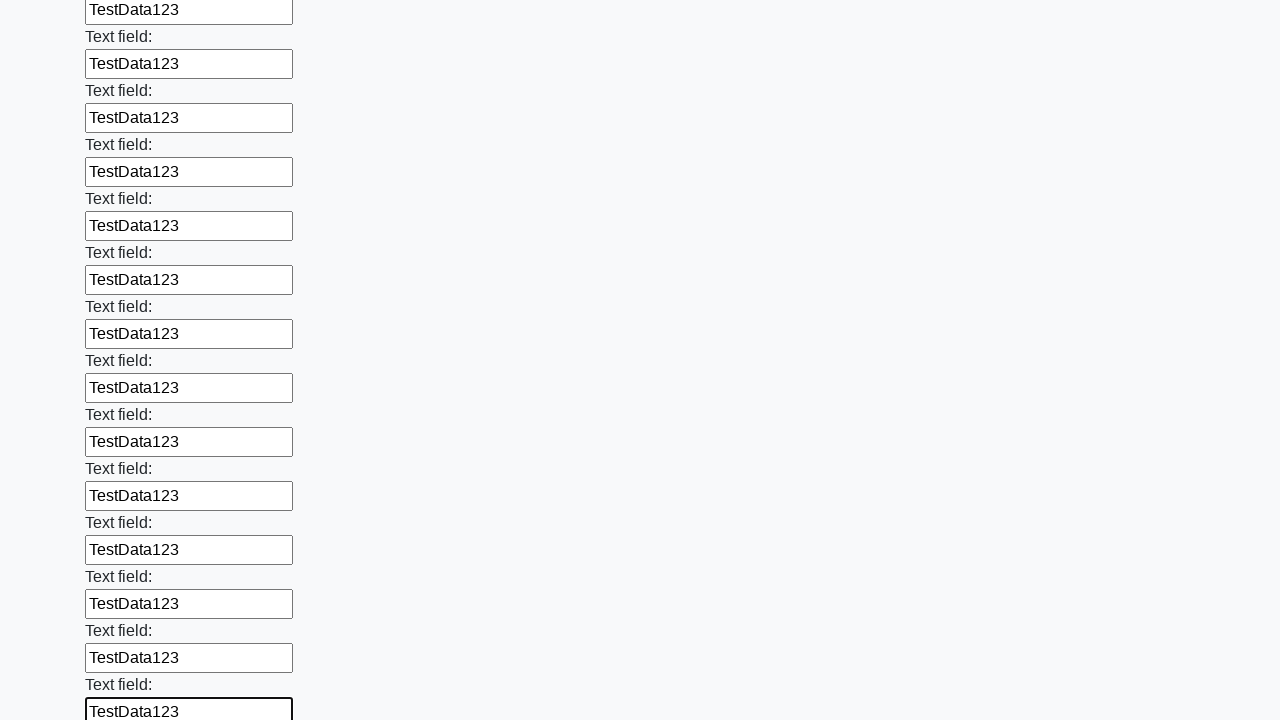

Filled text input field 47 of 100 with 'TestData123' on input[type='text'] >> nth=46
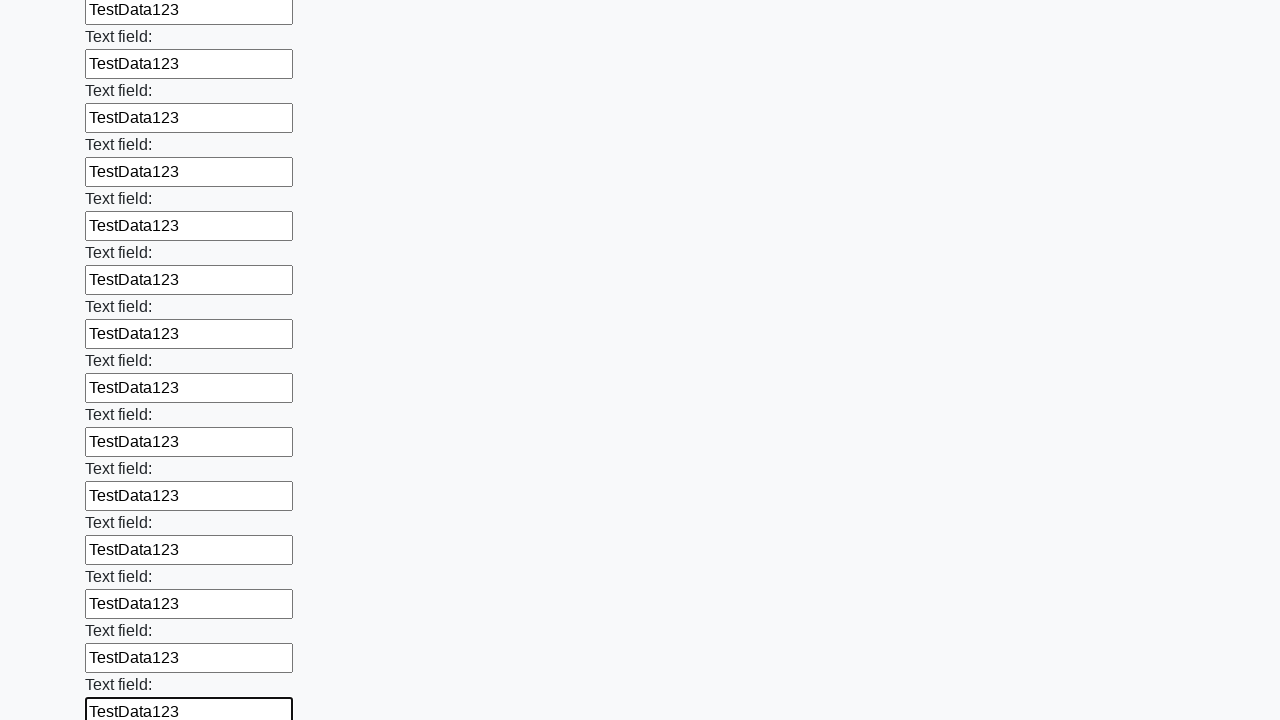

Filled text input field 48 of 100 with 'TestData123' on input[type='text'] >> nth=47
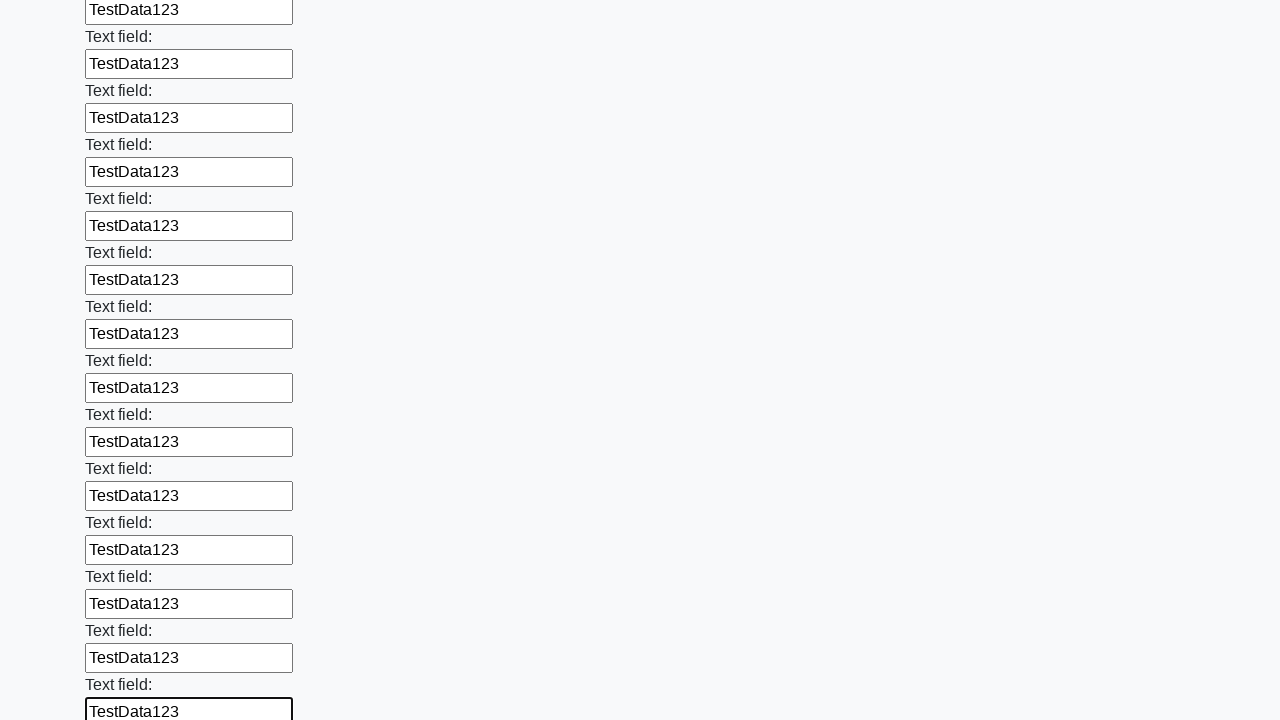

Filled text input field 49 of 100 with 'TestData123' on input[type='text'] >> nth=48
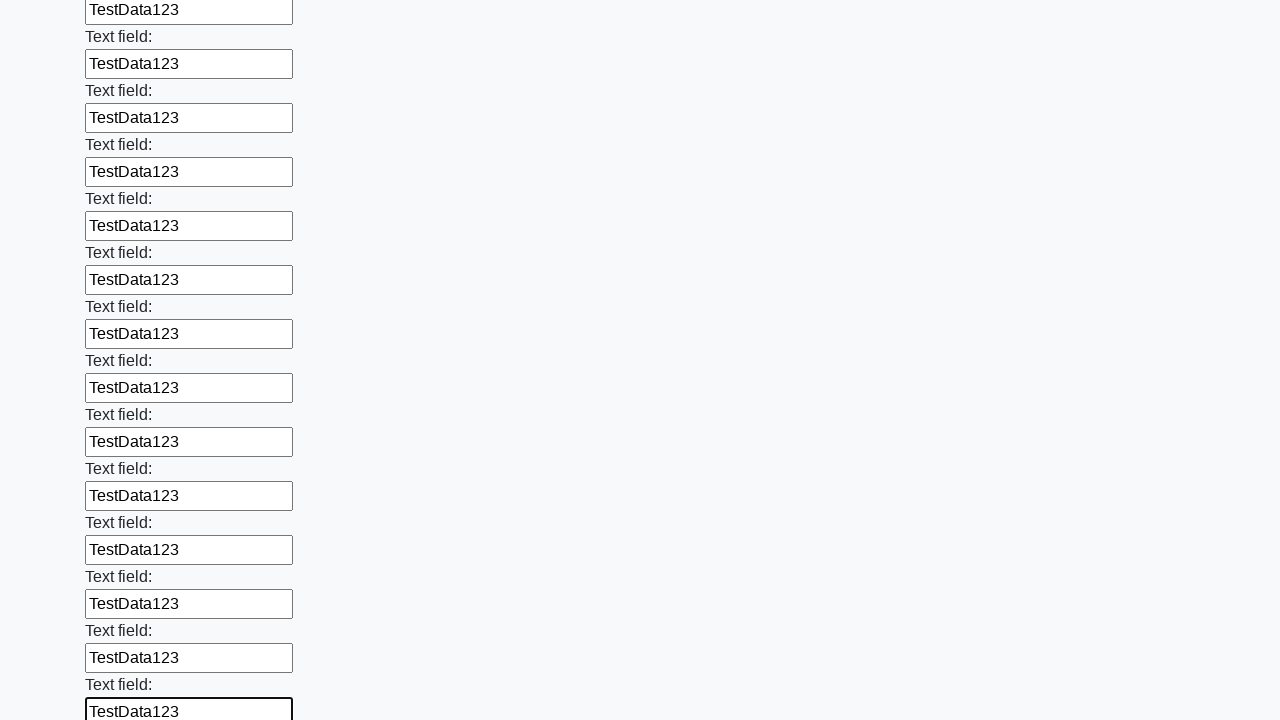

Filled text input field 50 of 100 with 'TestData123' on input[type='text'] >> nth=49
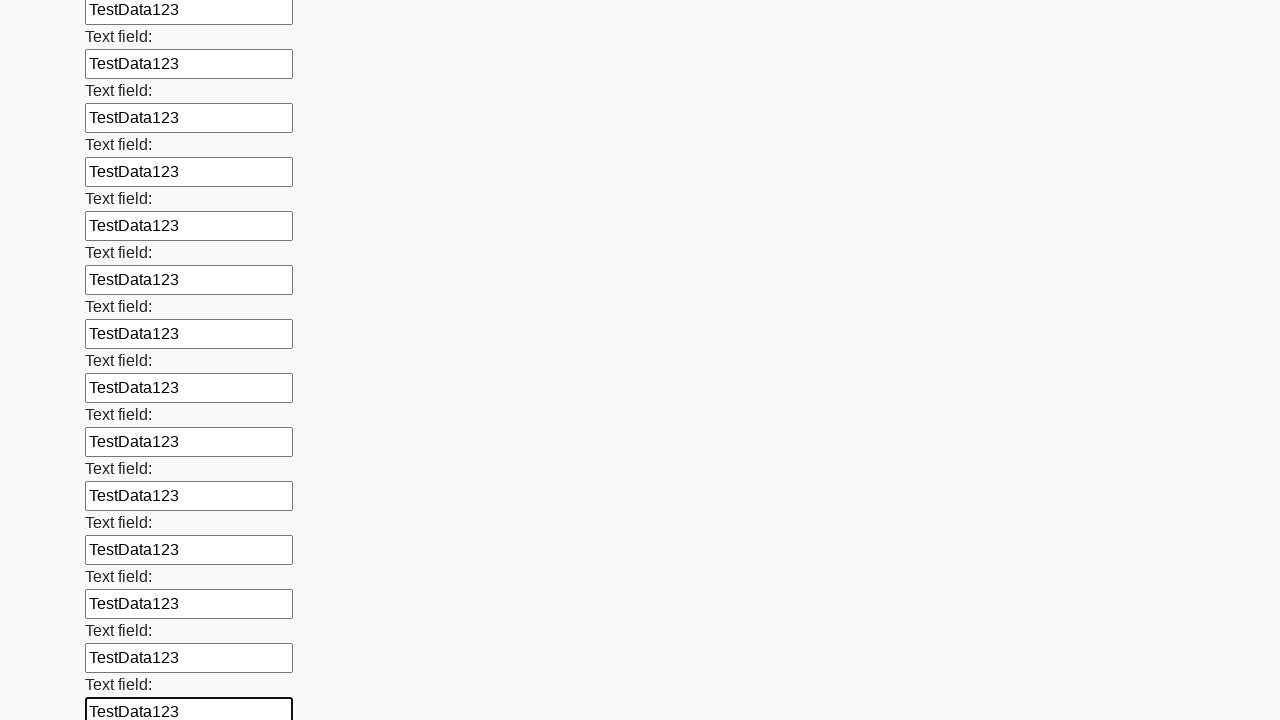

Filled text input field 51 of 100 with 'TestData123' on input[type='text'] >> nth=50
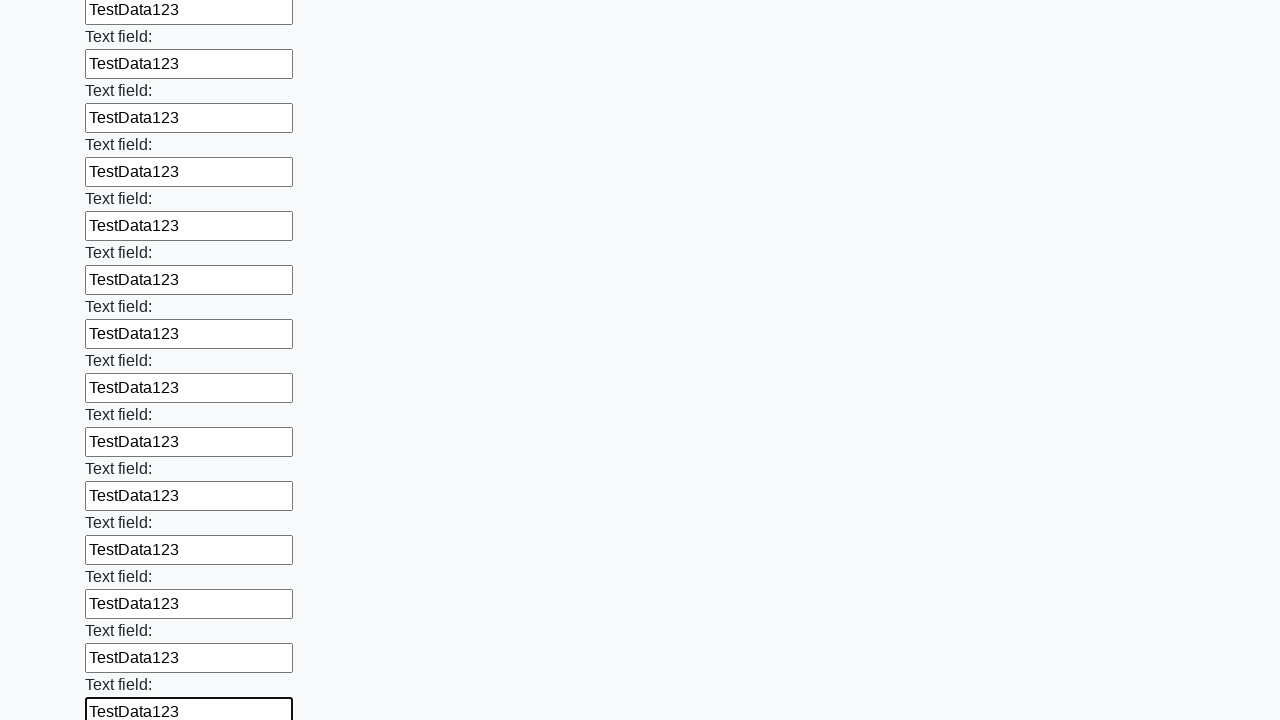

Filled text input field 52 of 100 with 'TestData123' on input[type='text'] >> nth=51
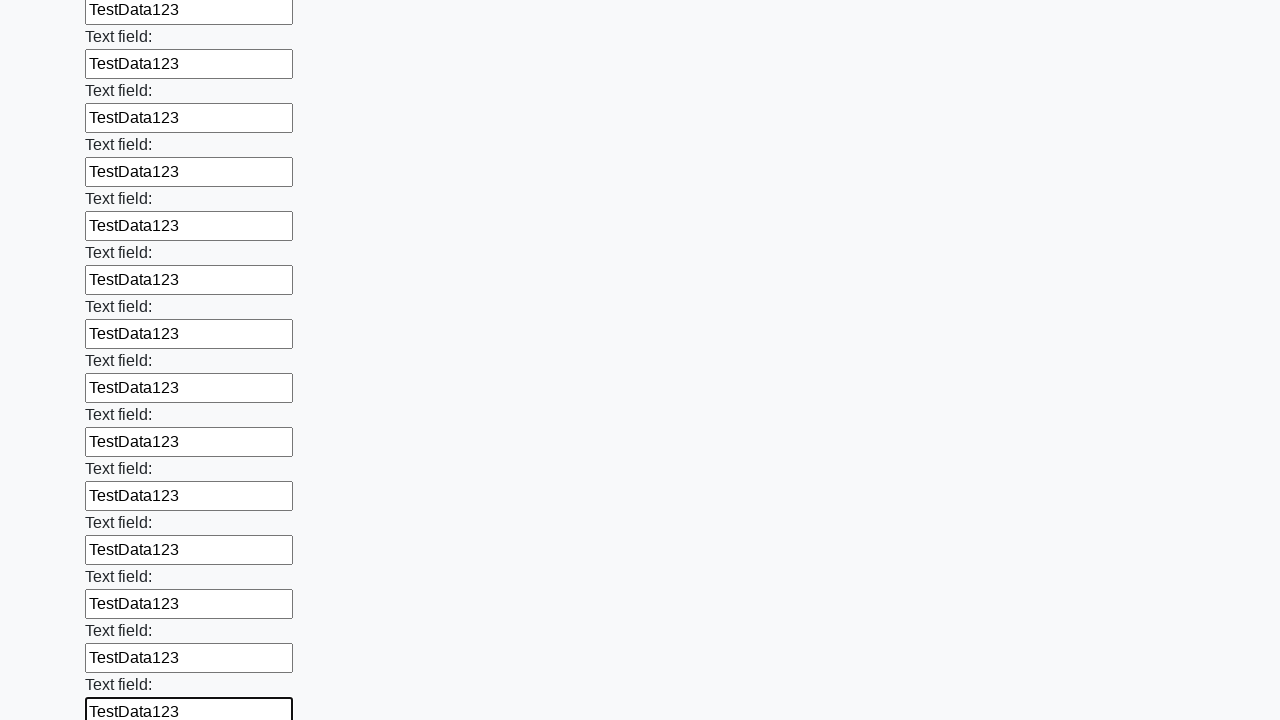

Filled text input field 53 of 100 with 'TestData123' on input[type='text'] >> nth=52
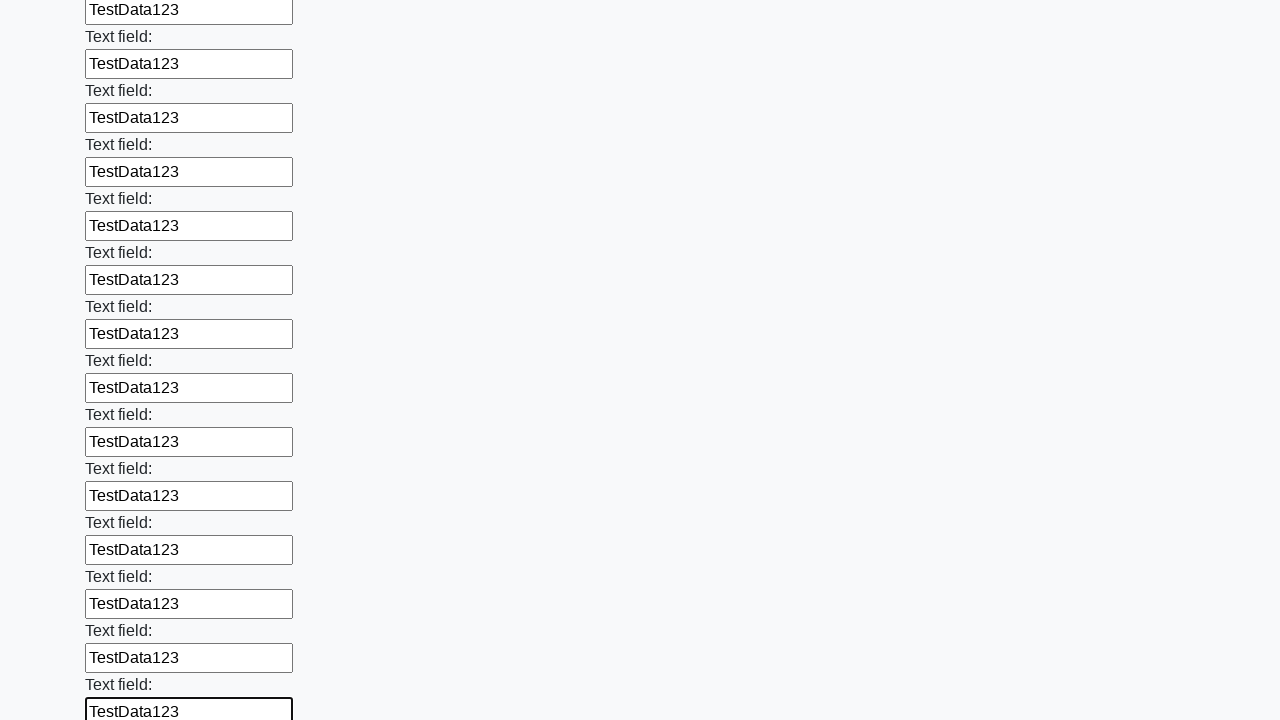

Filled text input field 54 of 100 with 'TestData123' on input[type='text'] >> nth=53
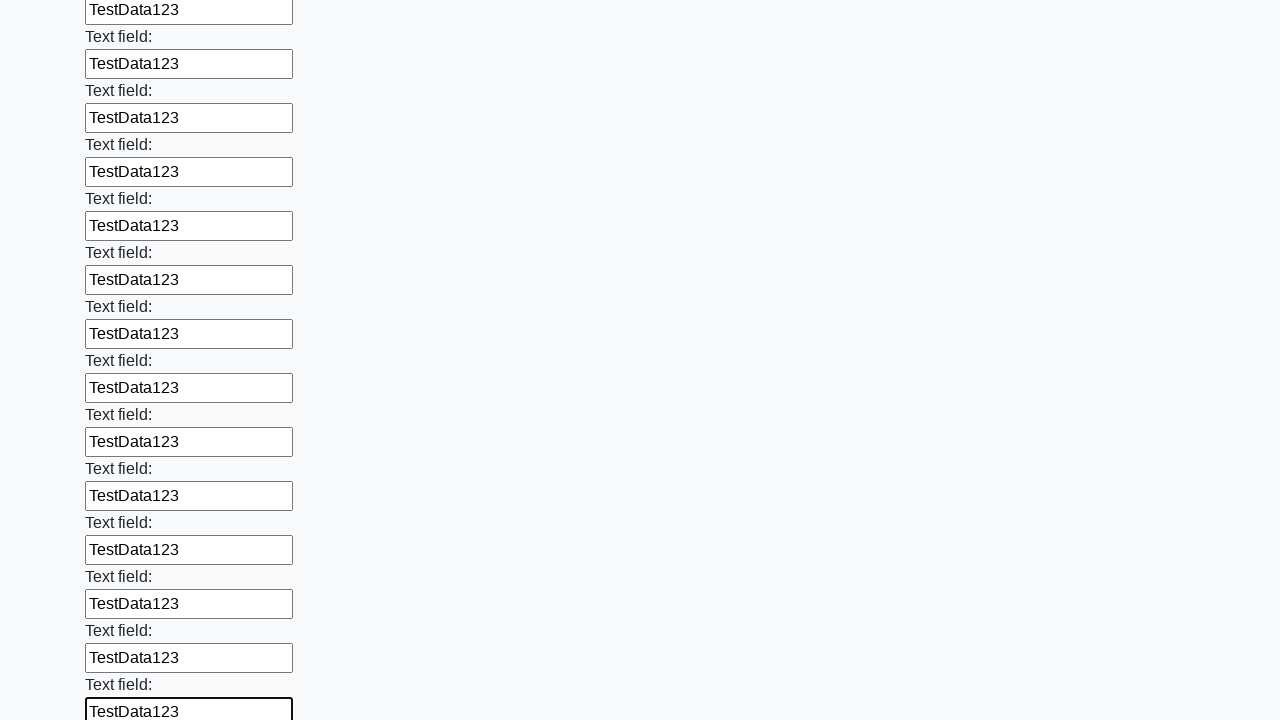

Filled text input field 55 of 100 with 'TestData123' on input[type='text'] >> nth=54
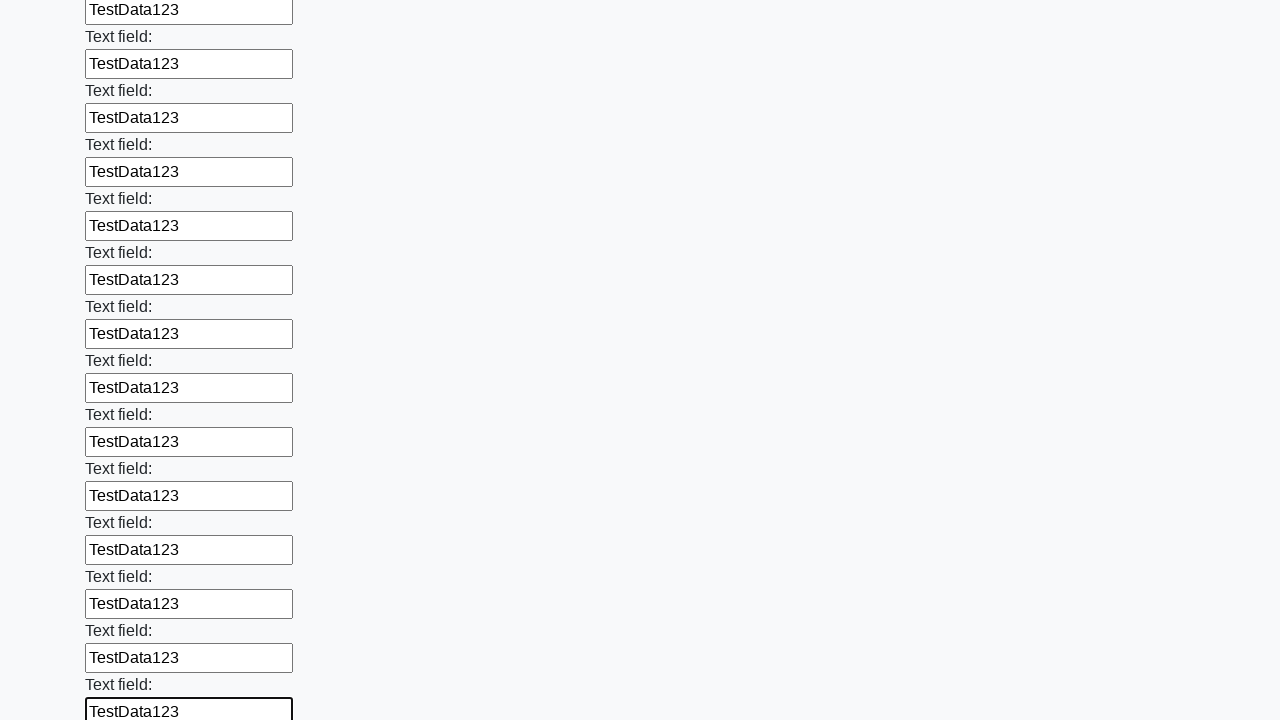

Filled text input field 56 of 100 with 'TestData123' on input[type='text'] >> nth=55
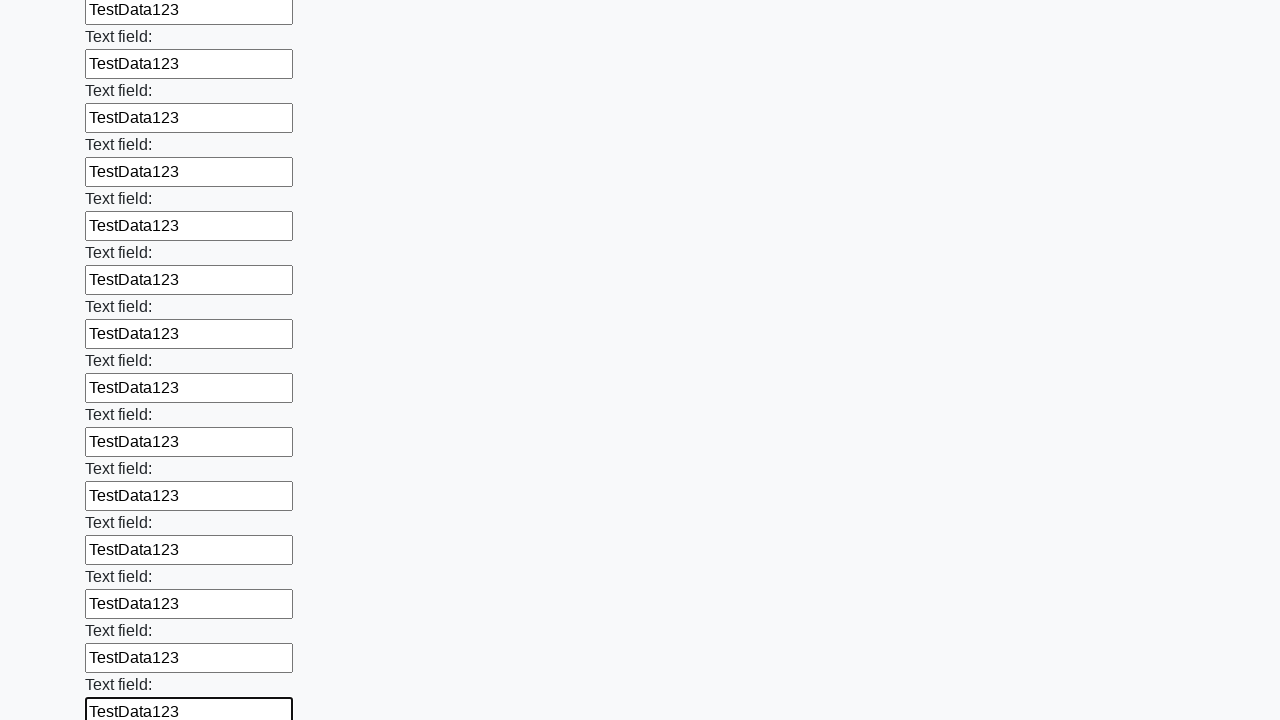

Filled text input field 57 of 100 with 'TestData123' on input[type='text'] >> nth=56
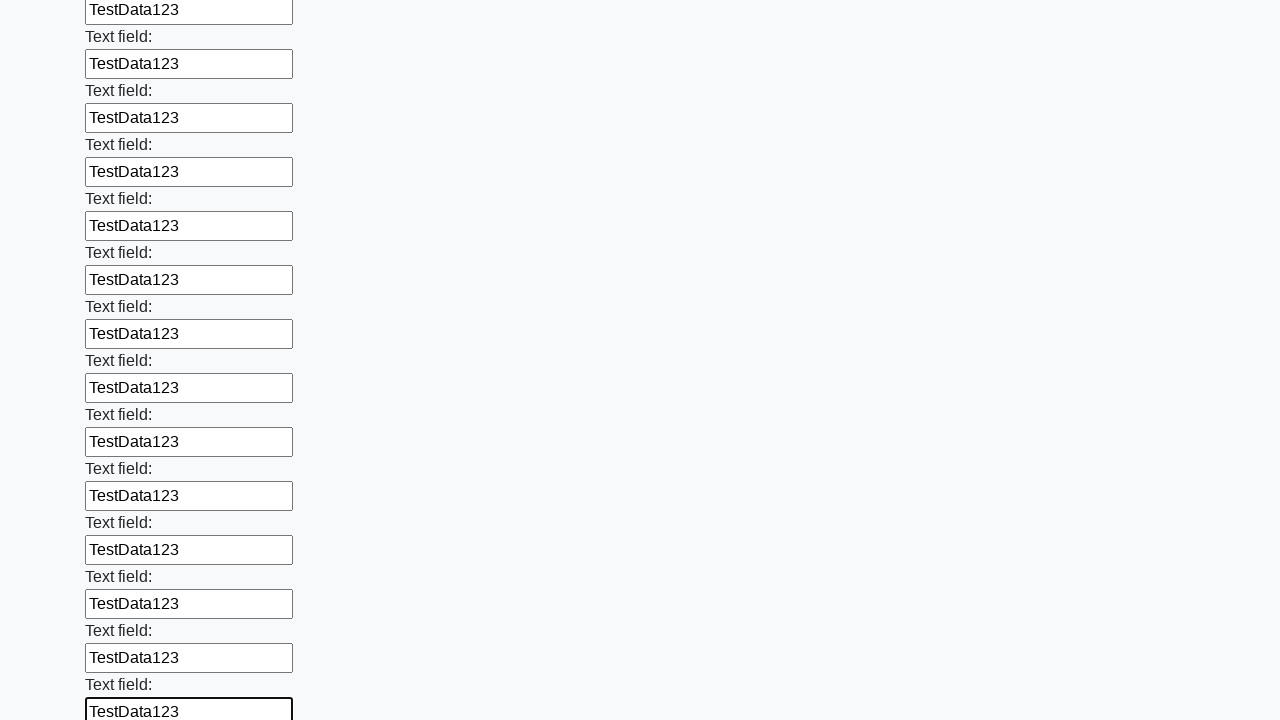

Filled text input field 58 of 100 with 'TestData123' on input[type='text'] >> nth=57
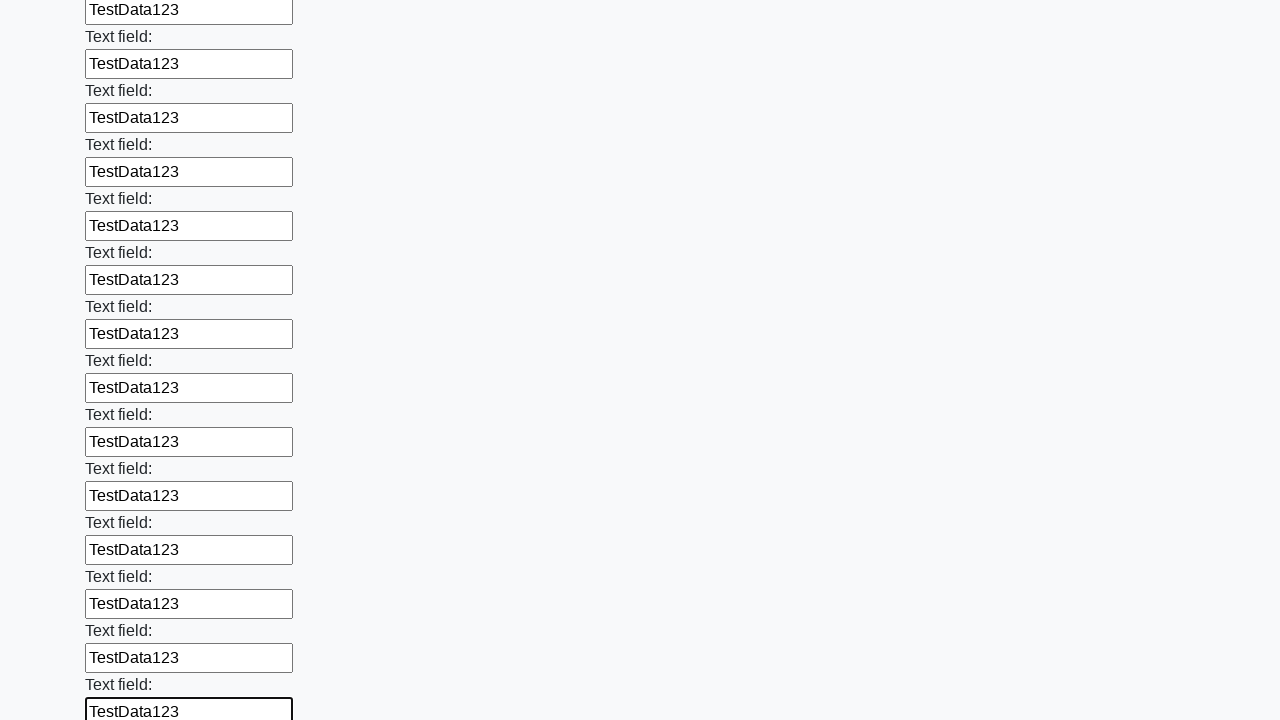

Filled text input field 59 of 100 with 'TestData123' on input[type='text'] >> nth=58
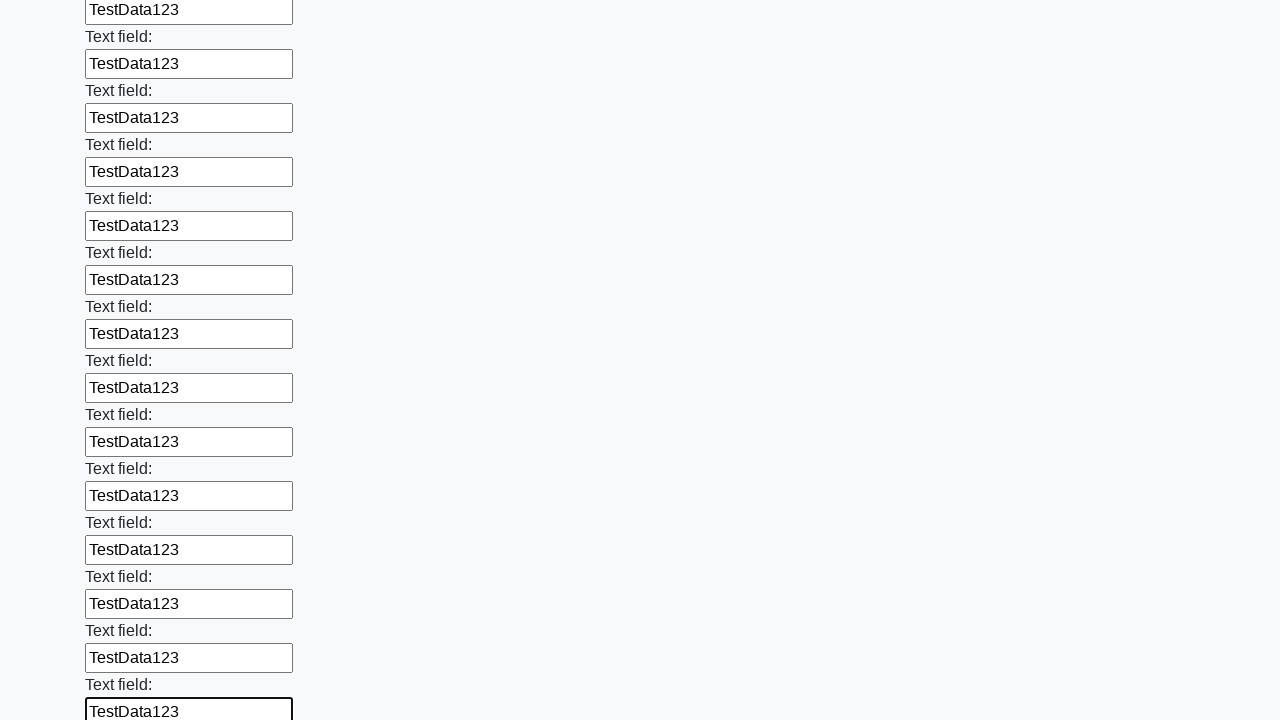

Filled text input field 60 of 100 with 'TestData123' on input[type='text'] >> nth=59
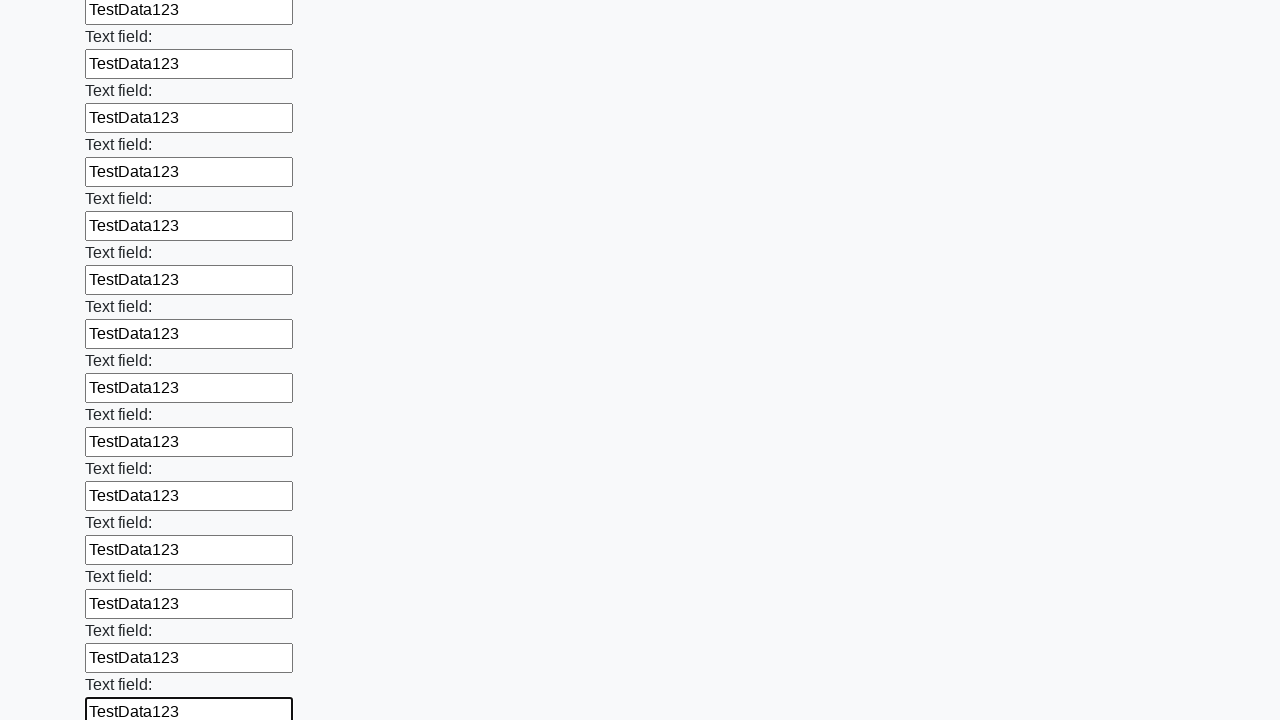

Filled text input field 61 of 100 with 'TestData123' on input[type='text'] >> nth=60
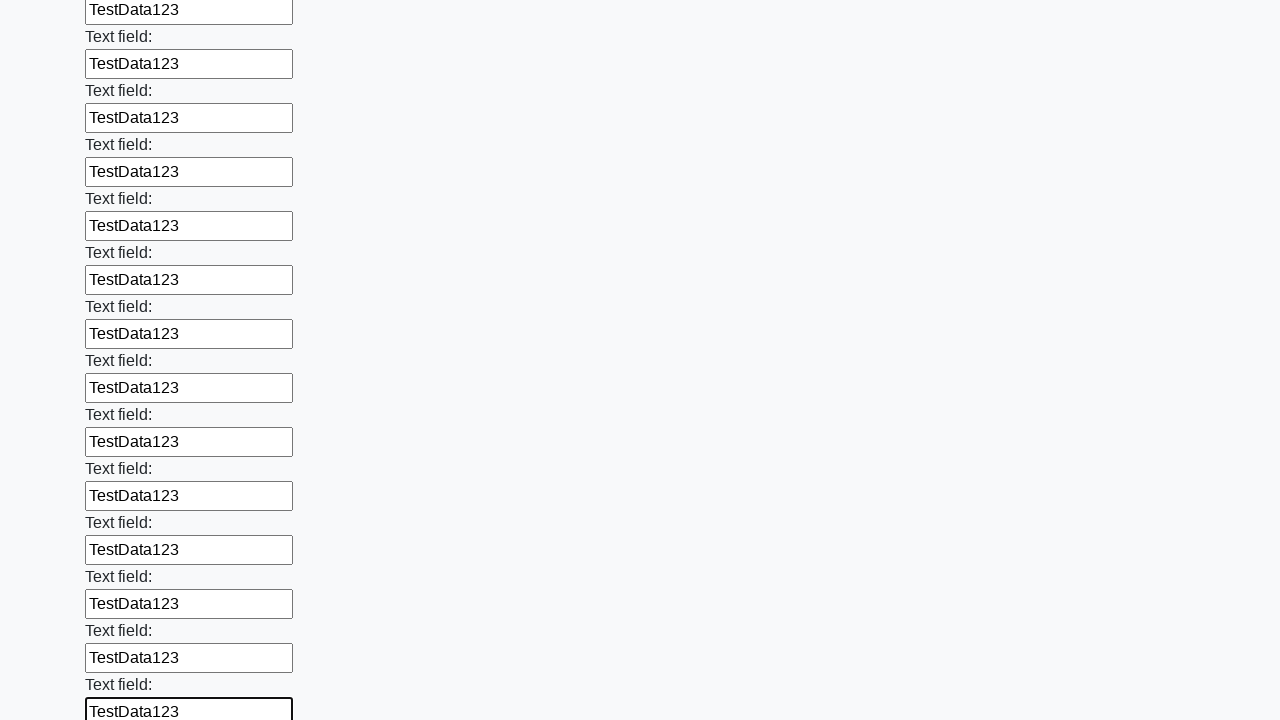

Filled text input field 62 of 100 with 'TestData123' on input[type='text'] >> nth=61
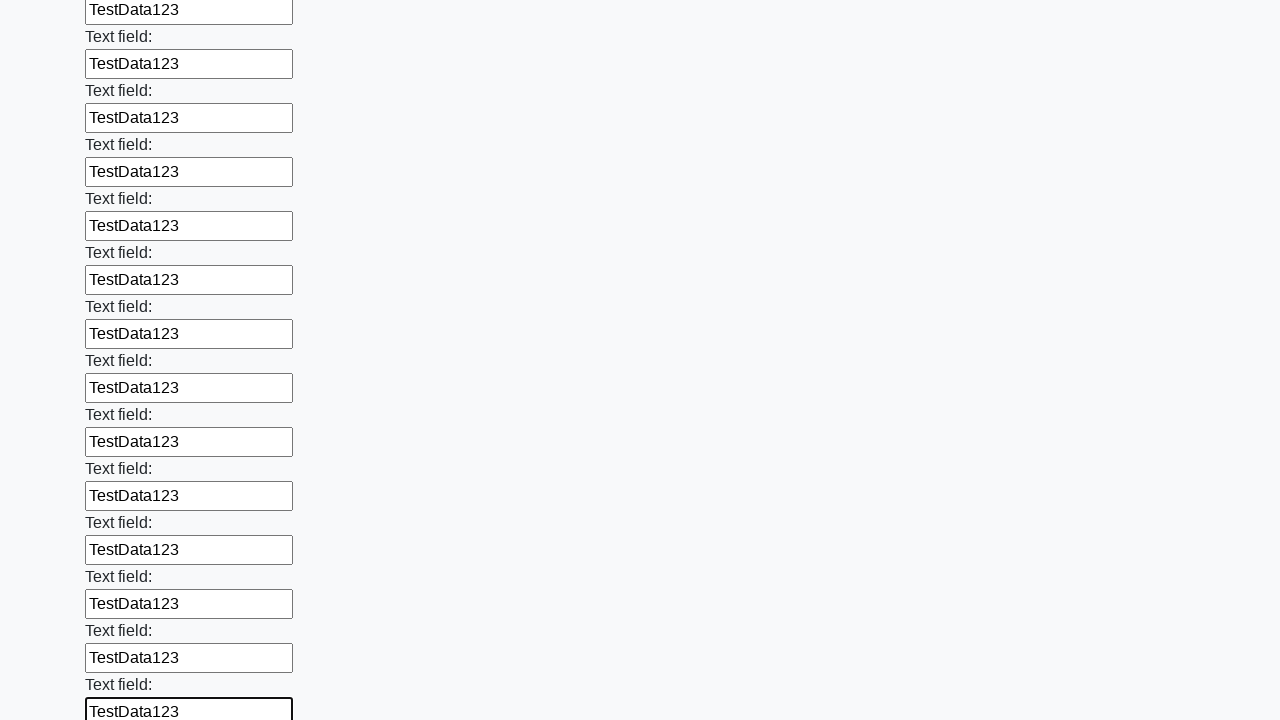

Filled text input field 63 of 100 with 'TestData123' on input[type='text'] >> nth=62
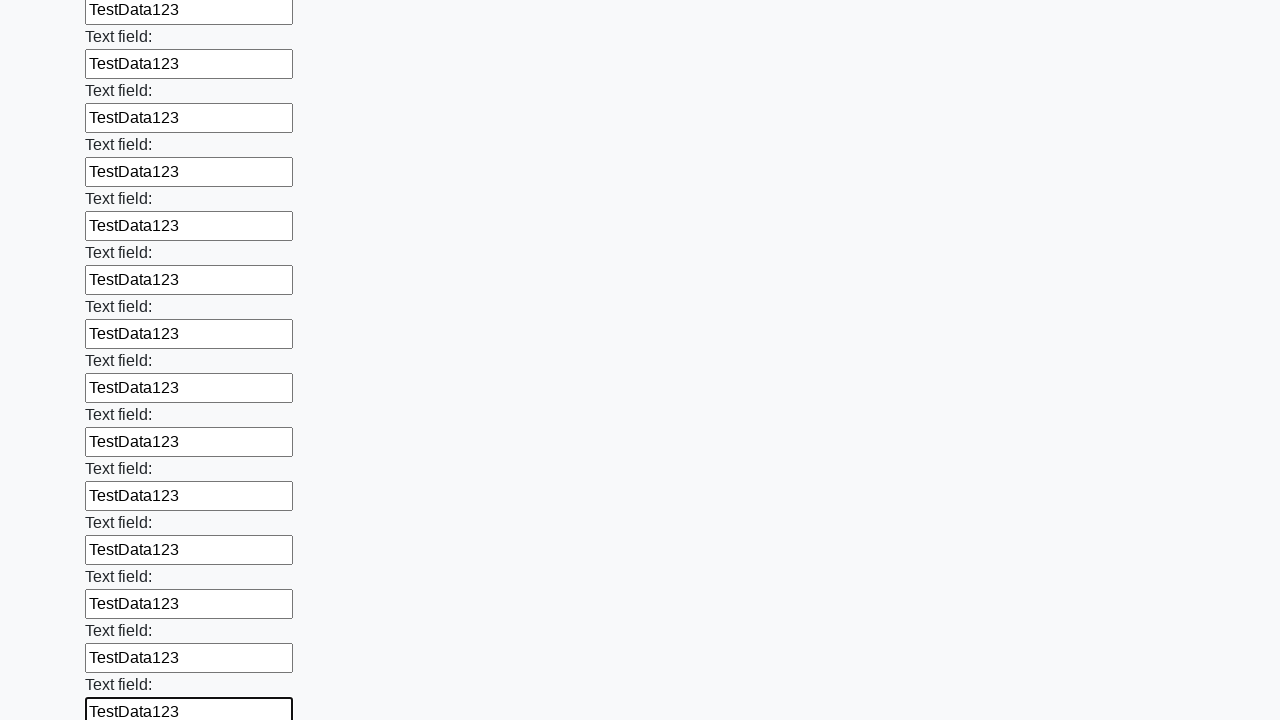

Filled text input field 64 of 100 with 'TestData123' on input[type='text'] >> nth=63
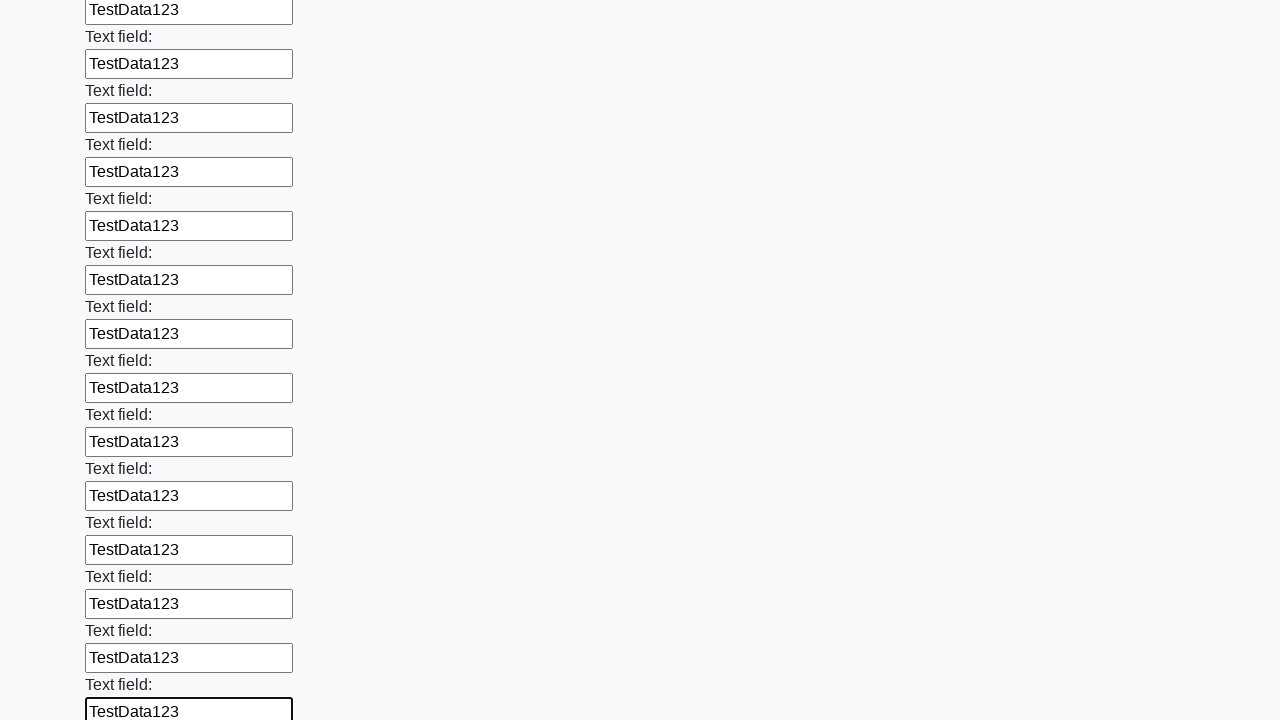

Filled text input field 65 of 100 with 'TestData123' on input[type='text'] >> nth=64
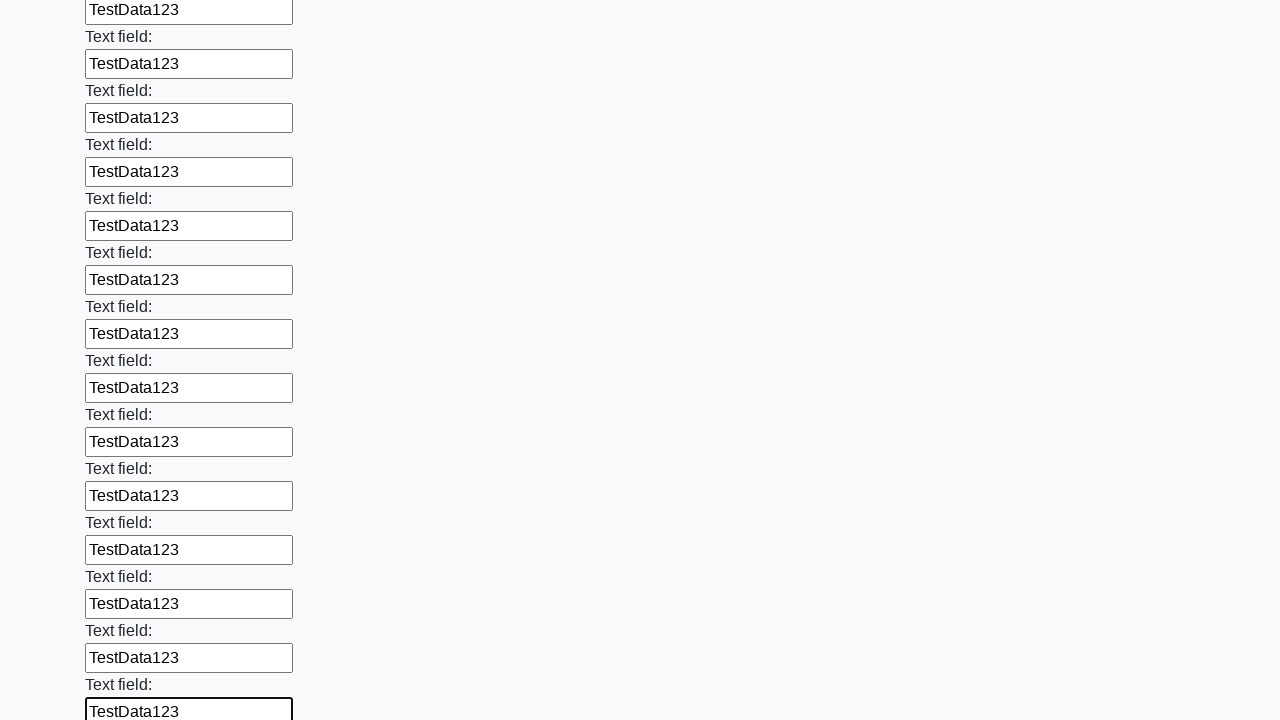

Filled text input field 66 of 100 with 'TestData123' on input[type='text'] >> nth=65
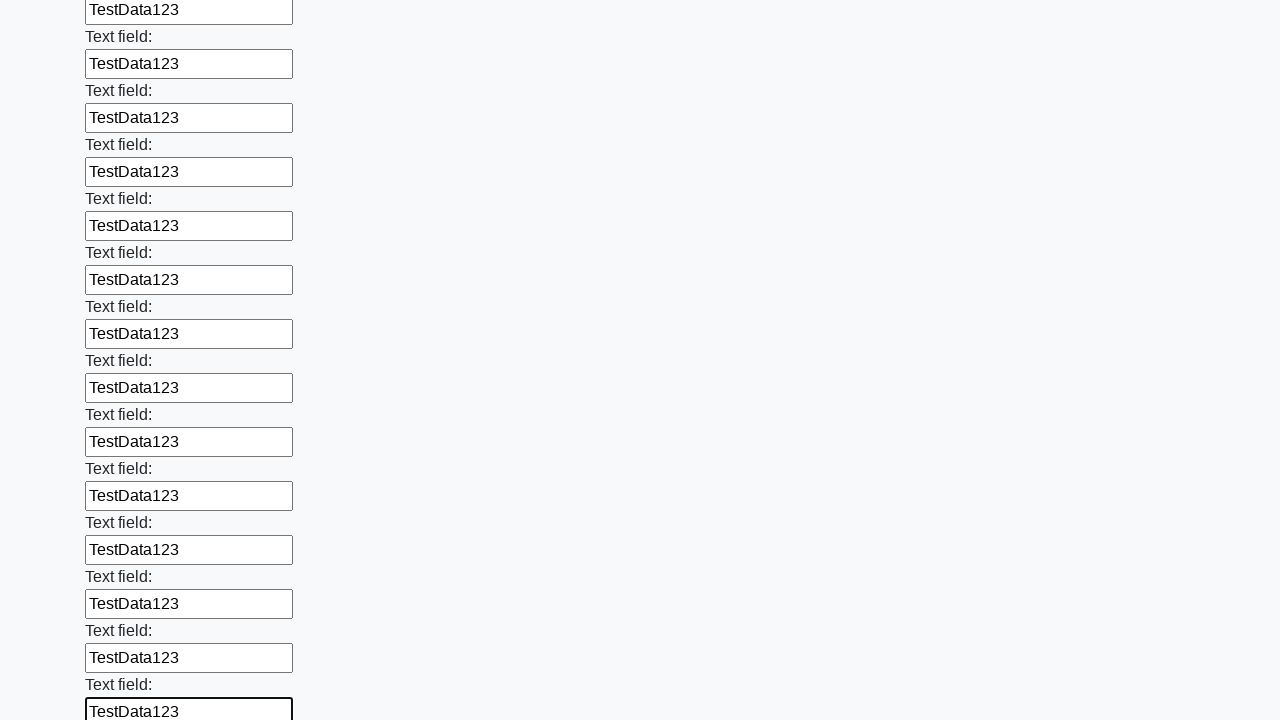

Filled text input field 67 of 100 with 'TestData123' on input[type='text'] >> nth=66
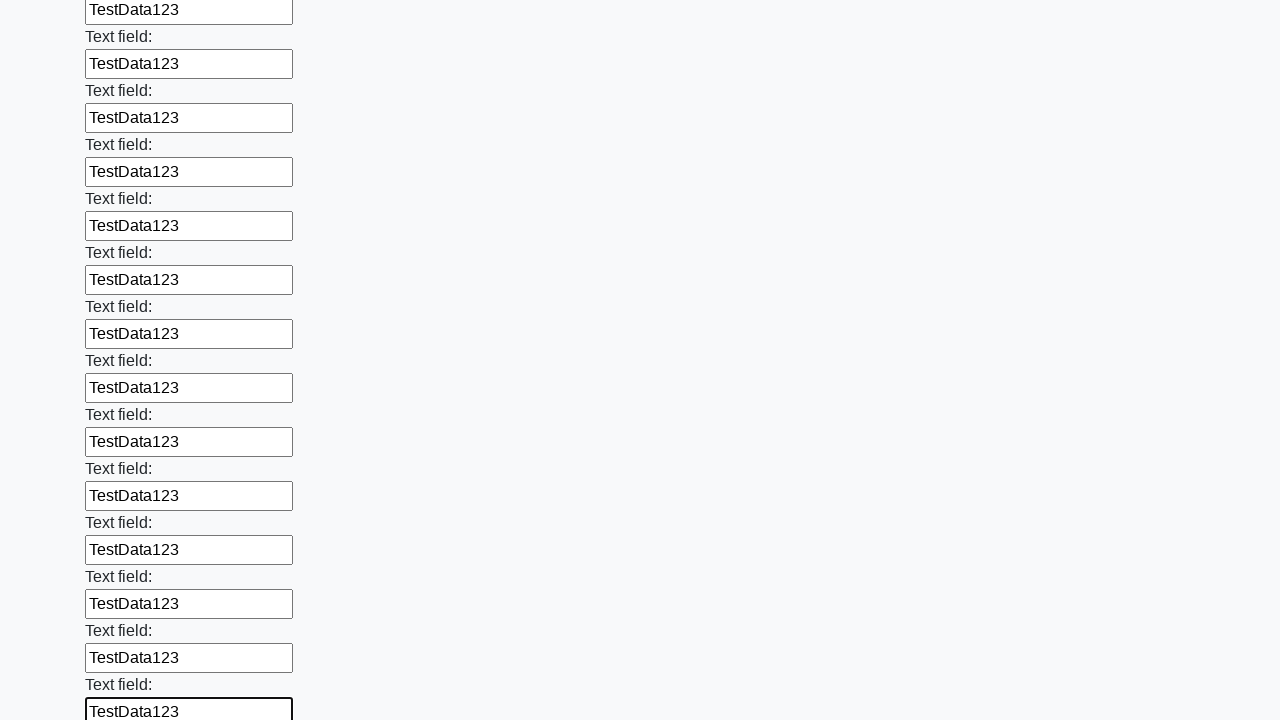

Filled text input field 68 of 100 with 'TestData123' on input[type='text'] >> nth=67
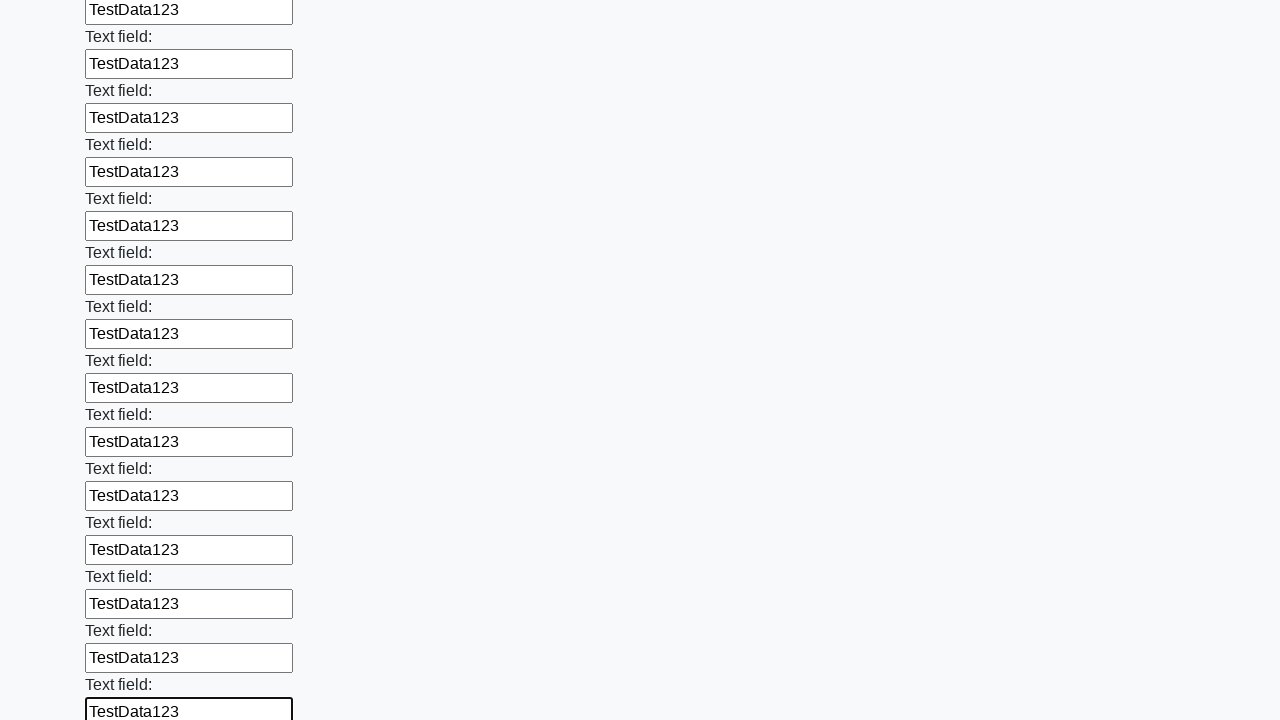

Filled text input field 69 of 100 with 'TestData123' on input[type='text'] >> nth=68
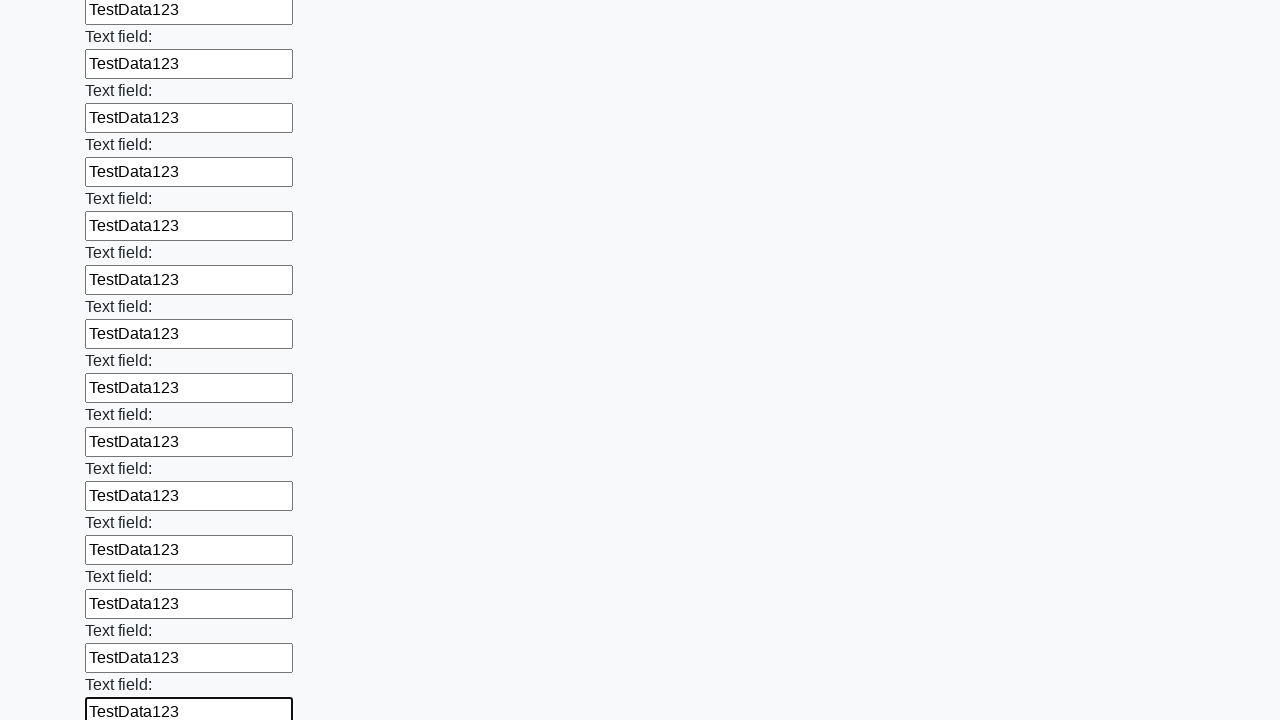

Filled text input field 70 of 100 with 'TestData123' on input[type='text'] >> nth=69
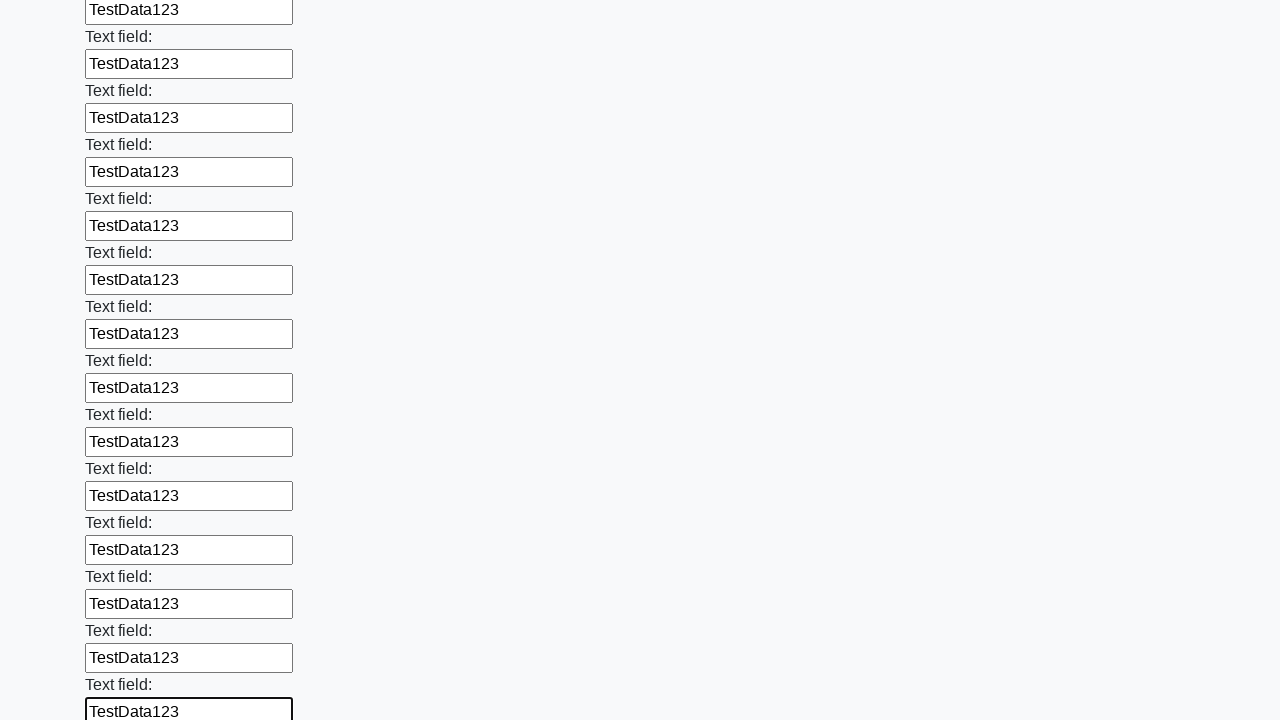

Filled text input field 71 of 100 with 'TestData123' on input[type='text'] >> nth=70
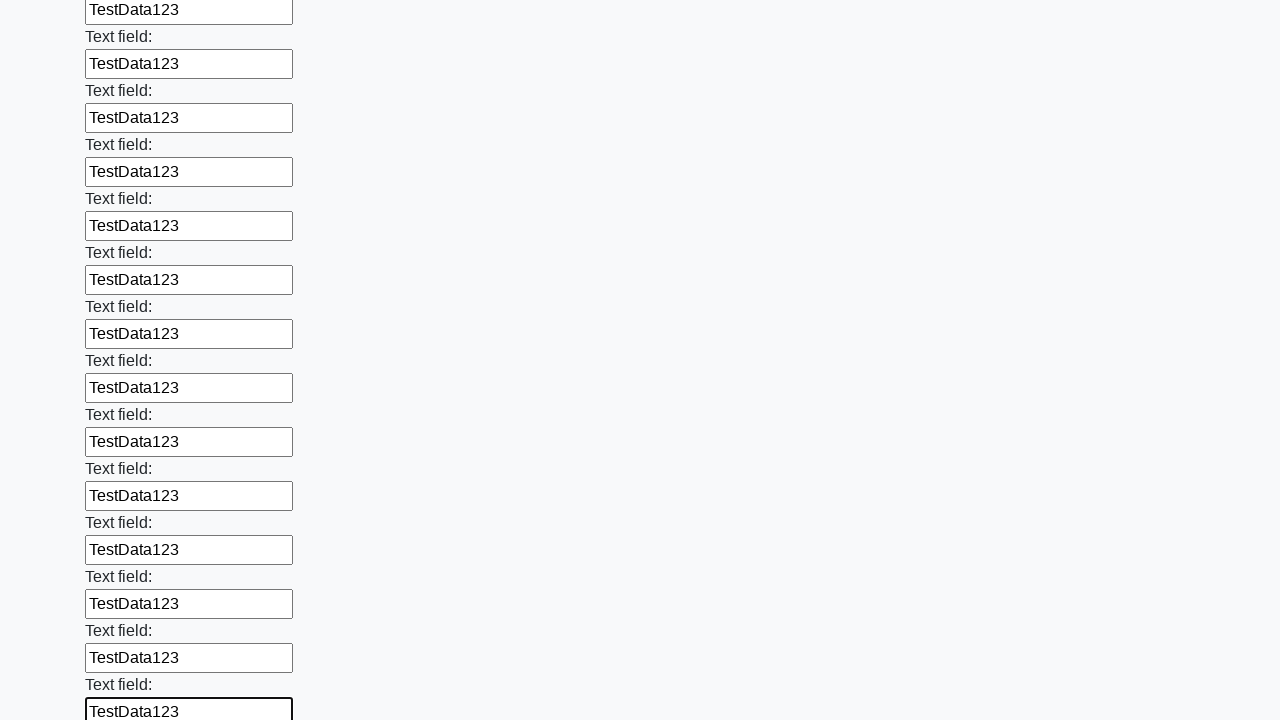

Filled text input field 72 of 100 with 'TestData123' on input[type='text'] >> nth=71
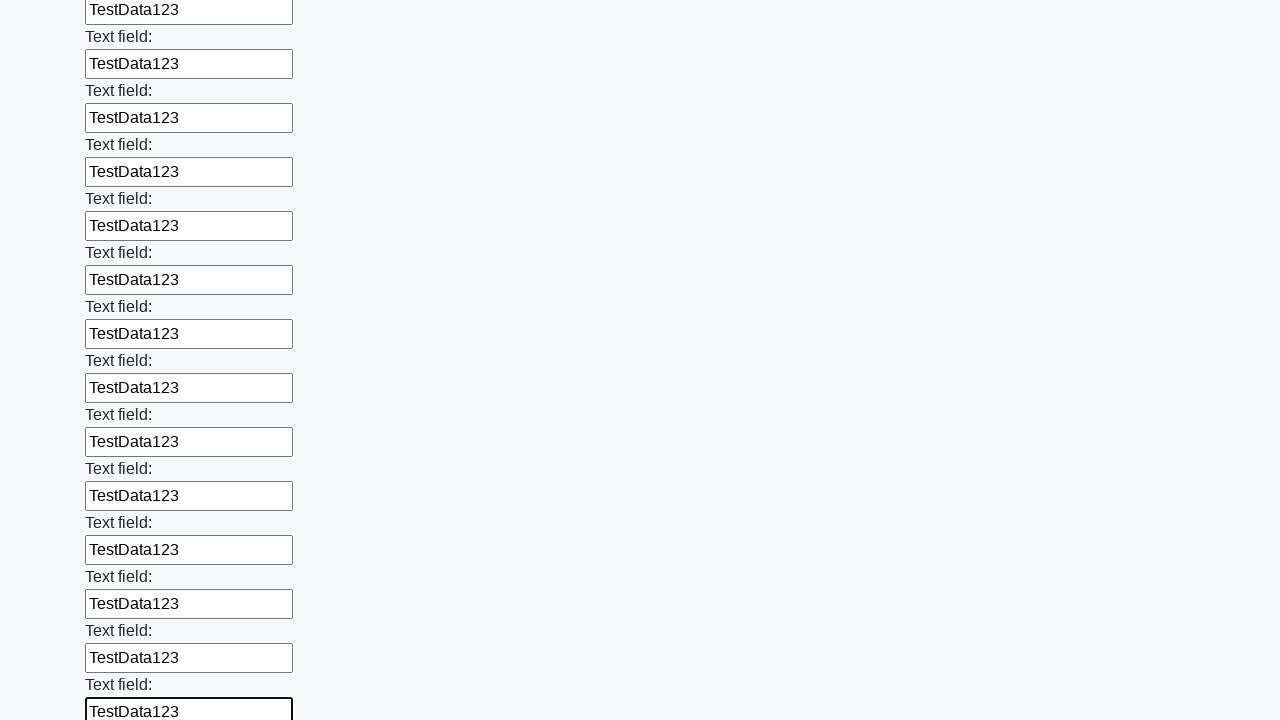

Filled text input field 73 of 100 with 'TestData123' on input[type='text'] >> nth=72
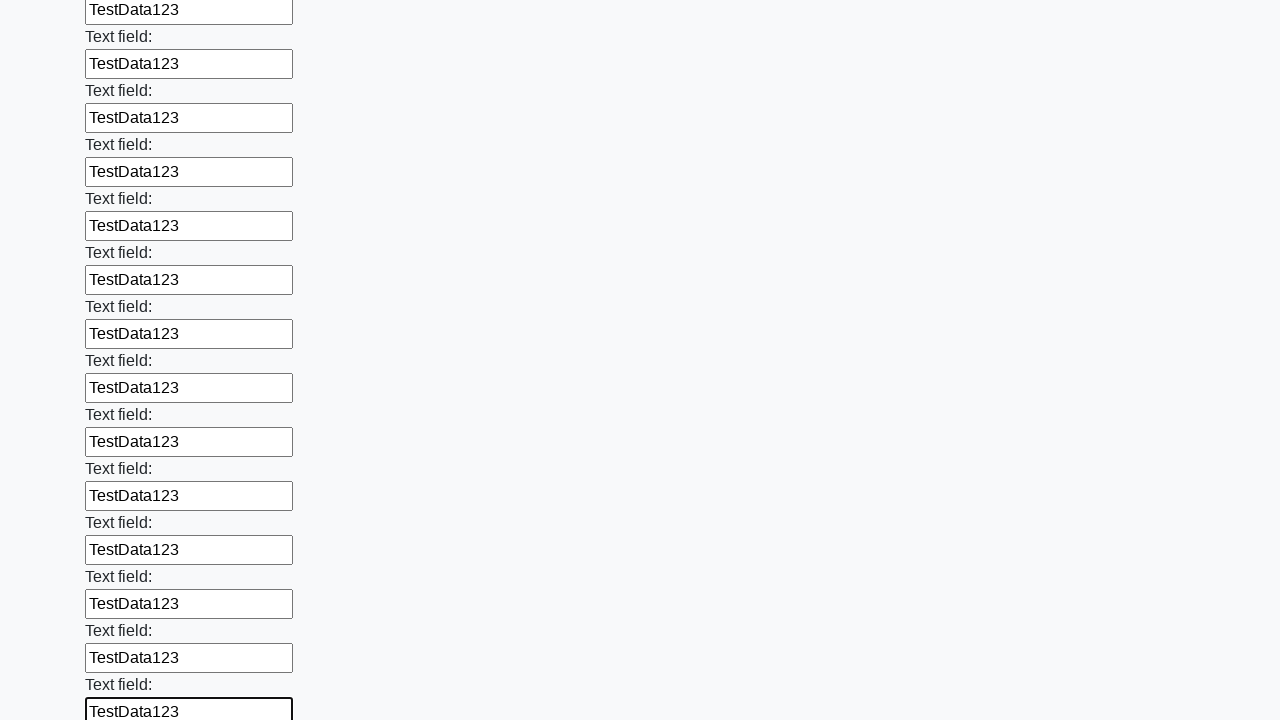

Filled text input field 74 of 100 with 'TestData123' on input[type='text'] >> nth=73
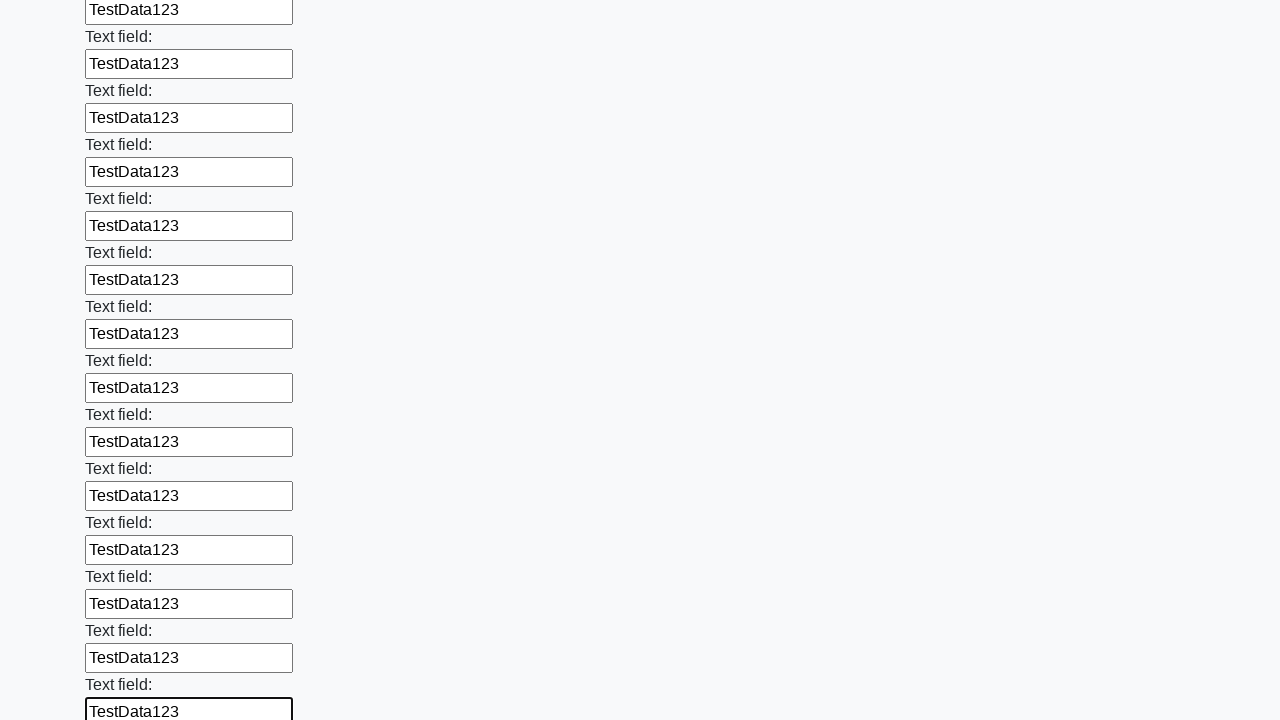

Filled text input field 75 of 100 with 'TestData123' on input[type='text'] >> nth=74
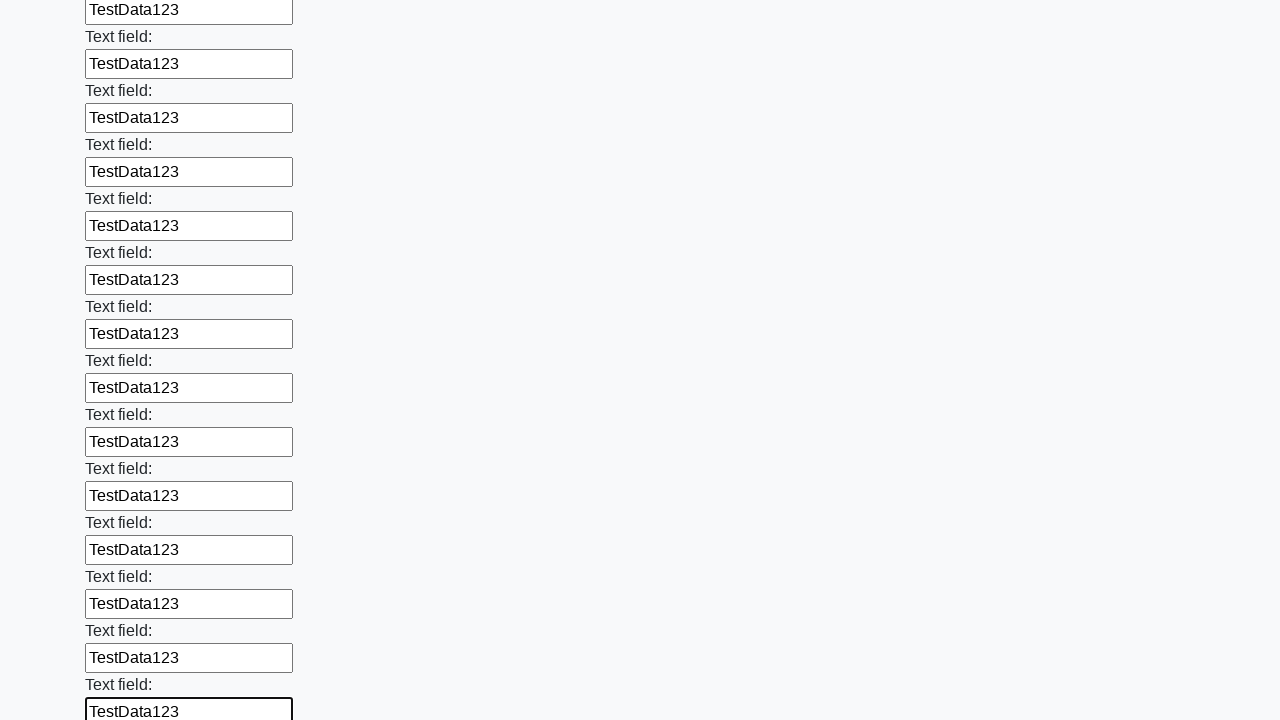

Filled text input field 76 of 100 with 'TestData123' on input[type='text'] >> nth=75
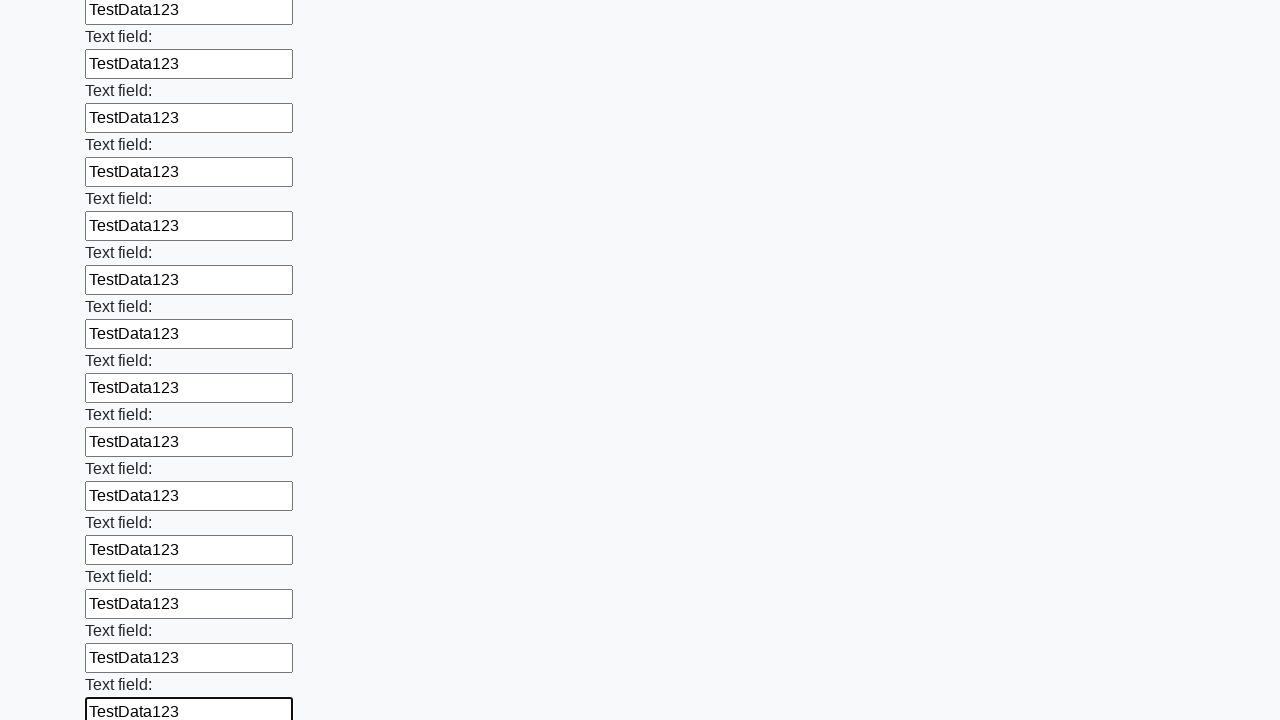

Filled text input field 77 of 100 with 'TestData123' on input[type='text'] >> nth=76
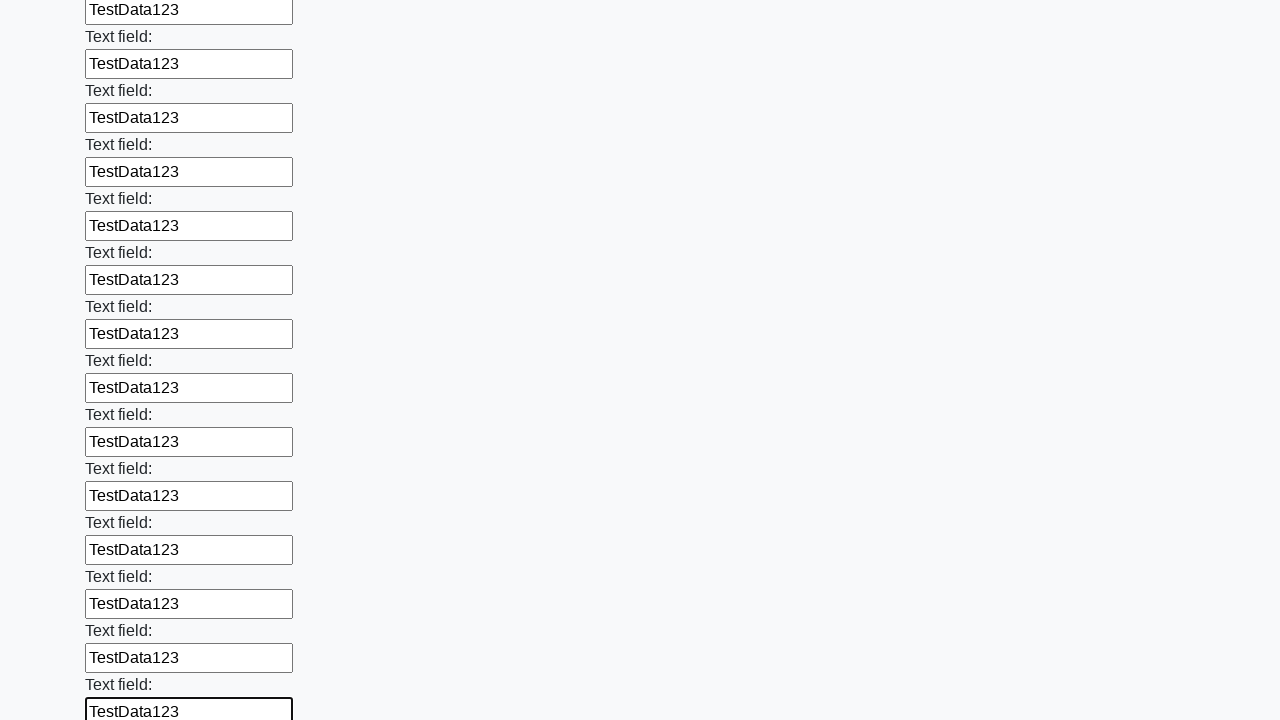

Filled text input field 78 of 100 with 'TestData123' on input[type='text'] >> nth=77
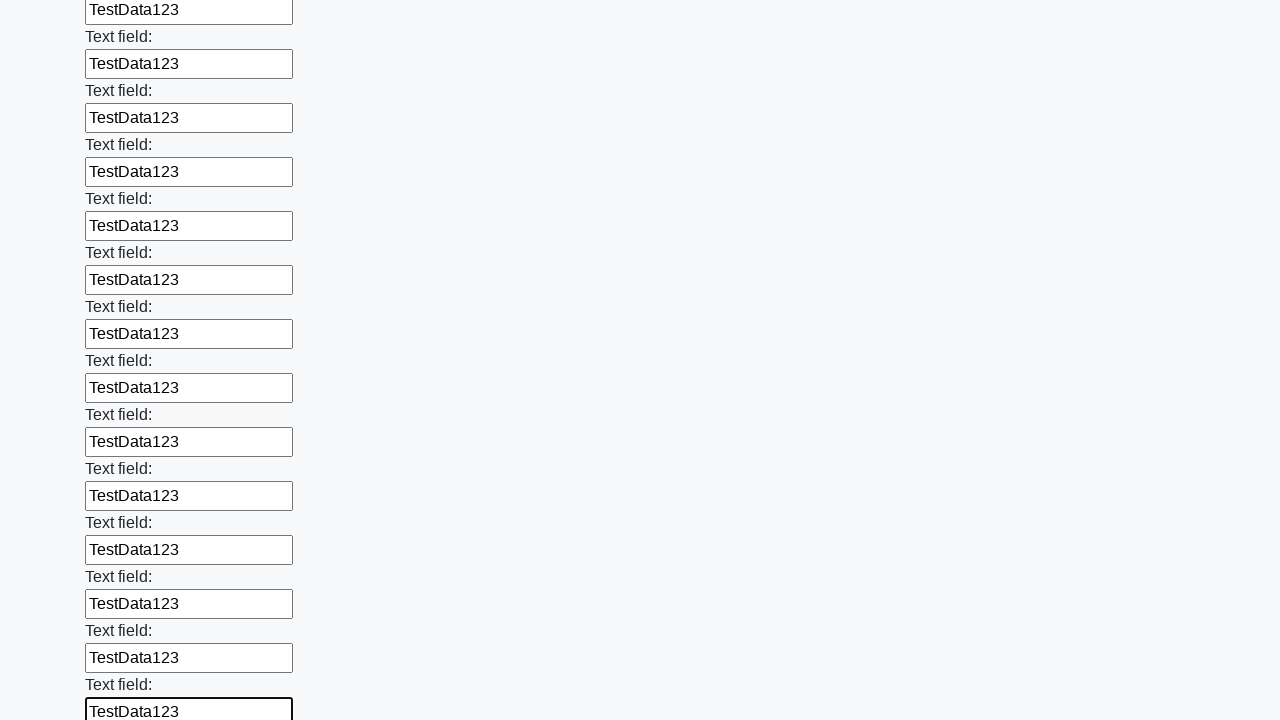

Filled text input field 79 of 100 with 'TestData123' on input[type='text'] >> nth=78
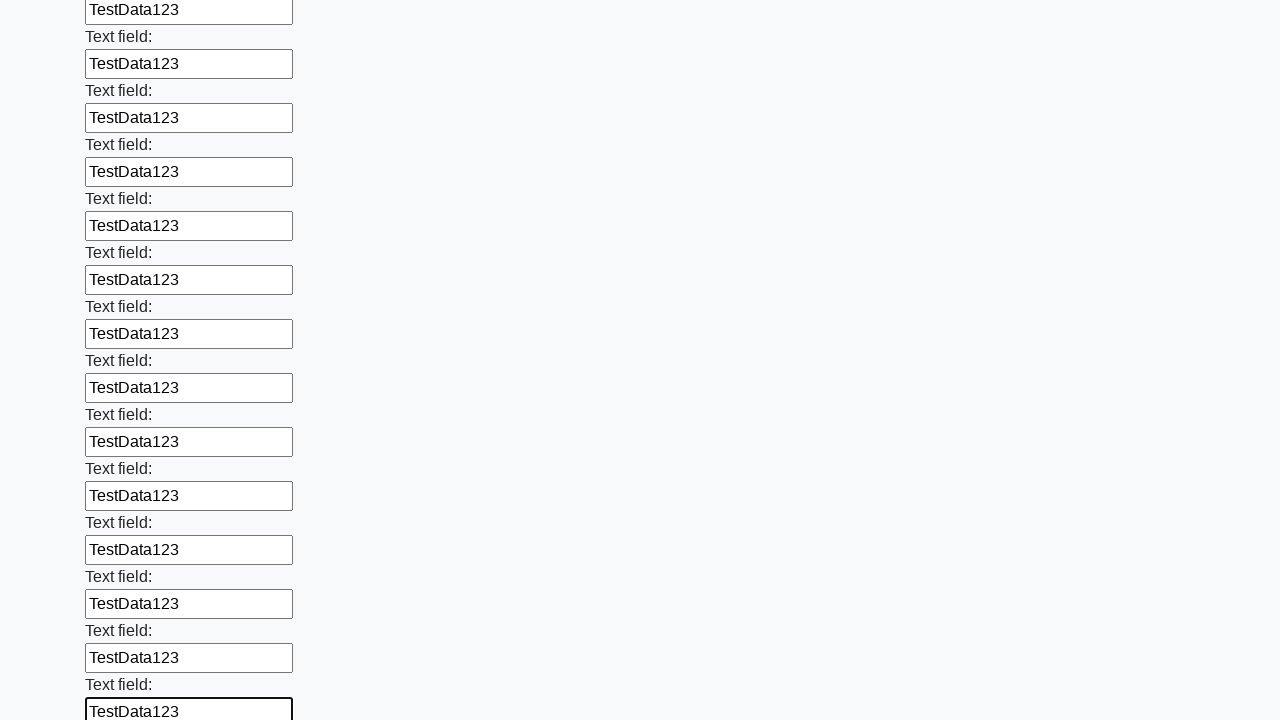

Filled text input field 80 of 100 with 'TestData123' on input[type='text'] >> nth=79
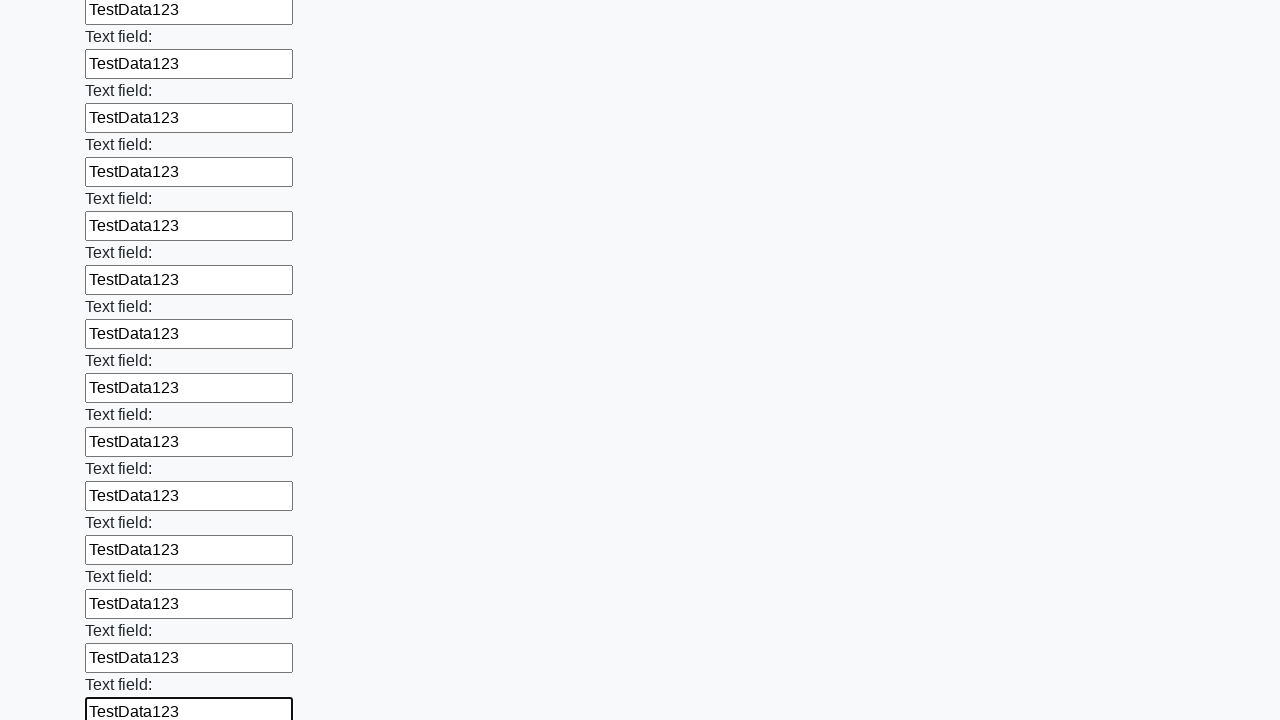

Filled text input field 81 of 100 with 'TestData123' on input[type='text'] >> nth=80
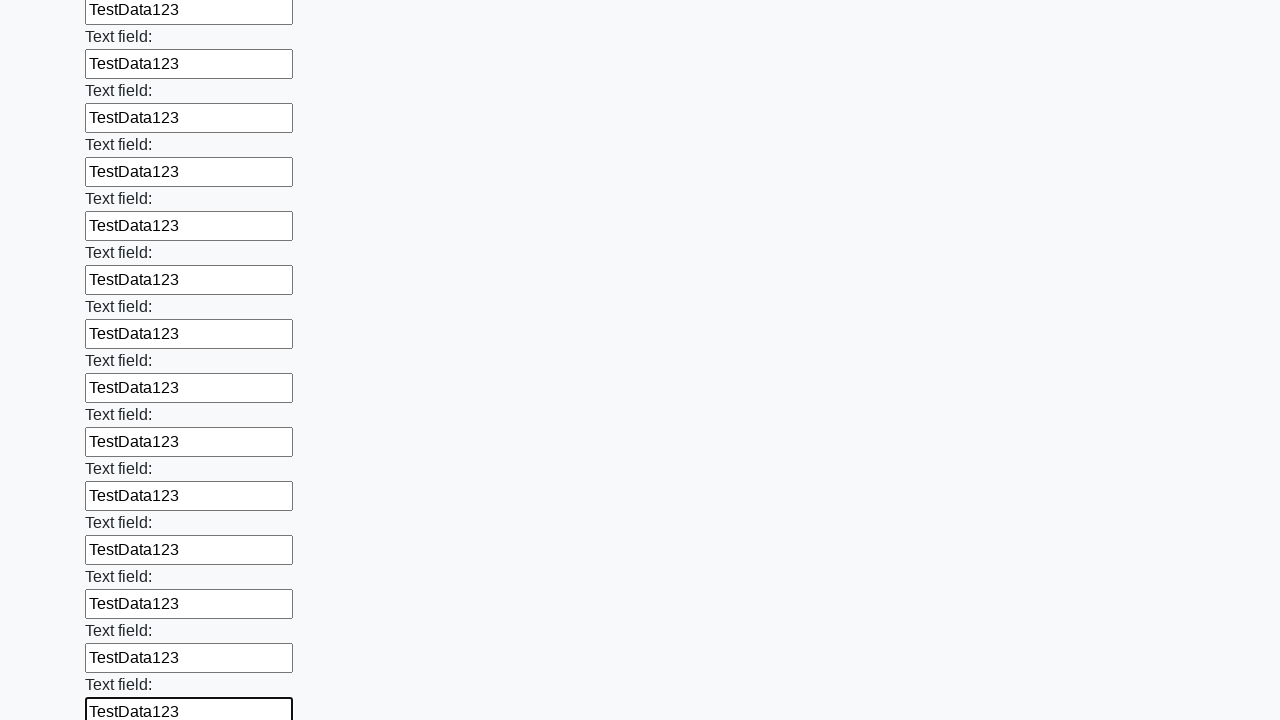

Filled text input field 82 of 100 with 'TestData123' on input[type='text'] >> nth=81
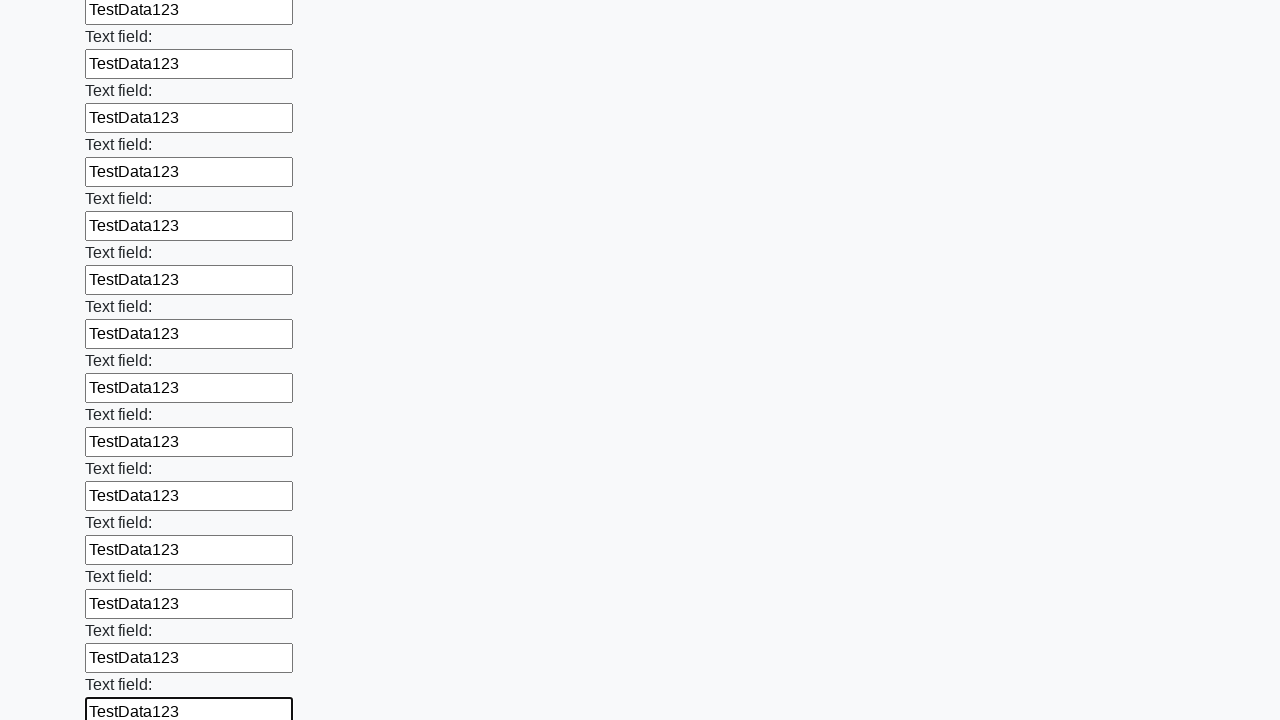

Filled text input field 83 of 100 with 'TestData123' on input[type='text'] >> nth=82
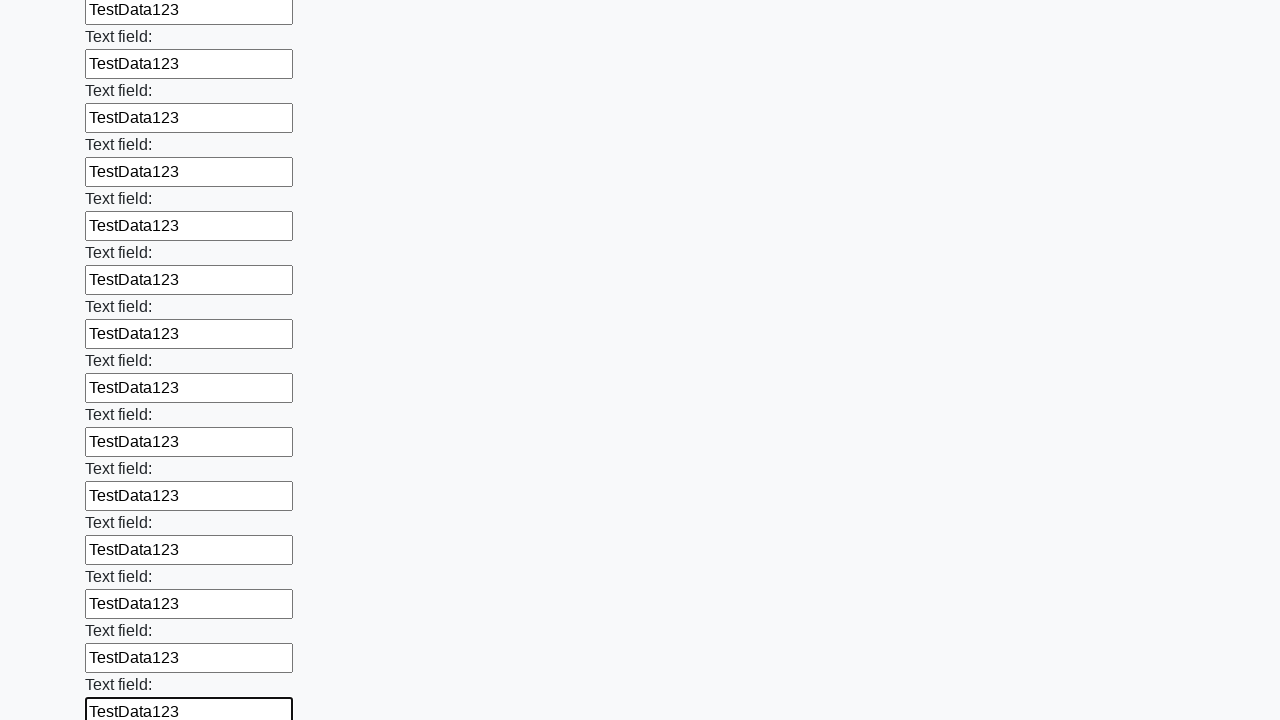

Filled text input field 84 of 100 with 'TestData123' on input[type='text'] >> nth=83
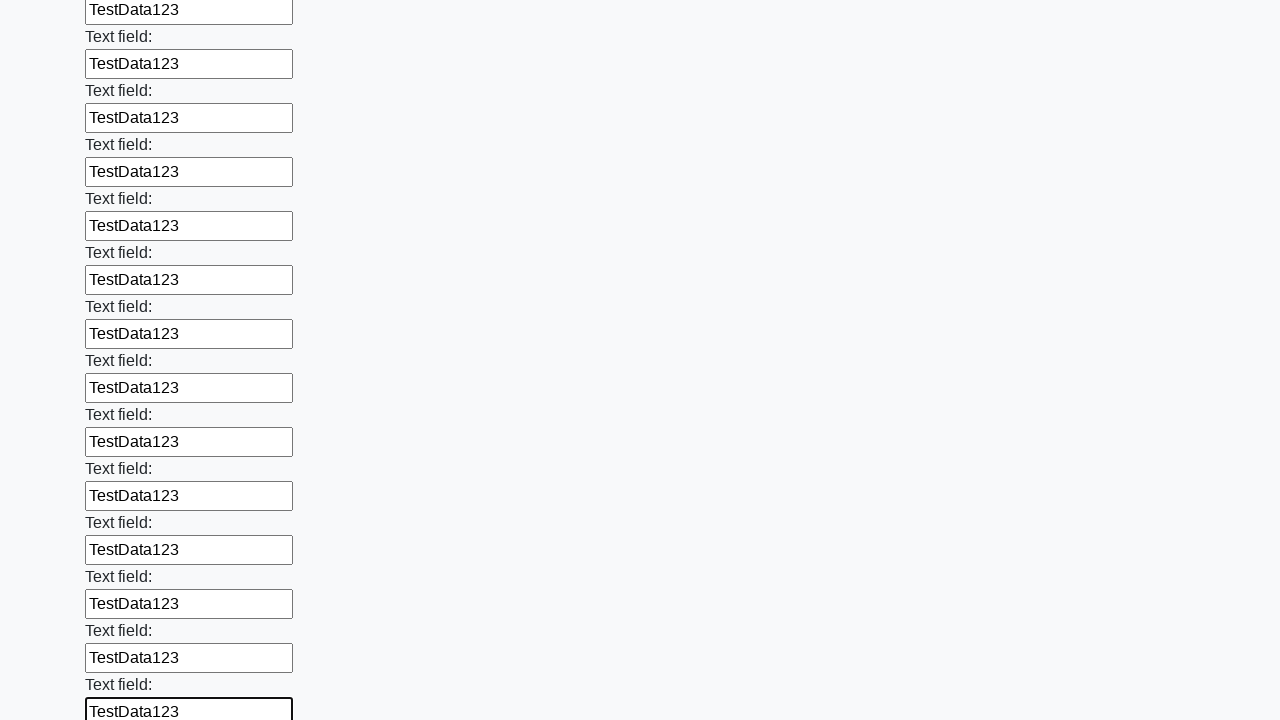

Filled text input field 85 of 100 with 'TestData123' on input[type='text'] >> nth=84
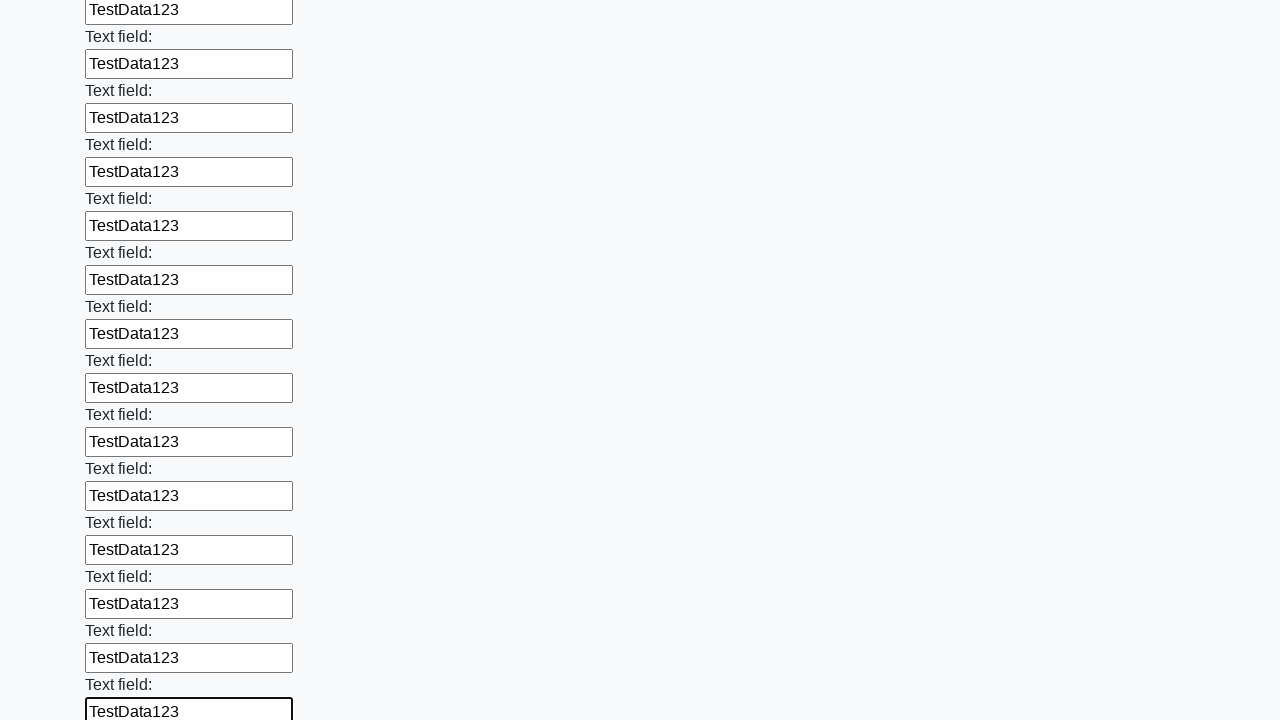

Filled text input field 86 of 100 with 'TestData123' on input[type='text'] >> nth=85
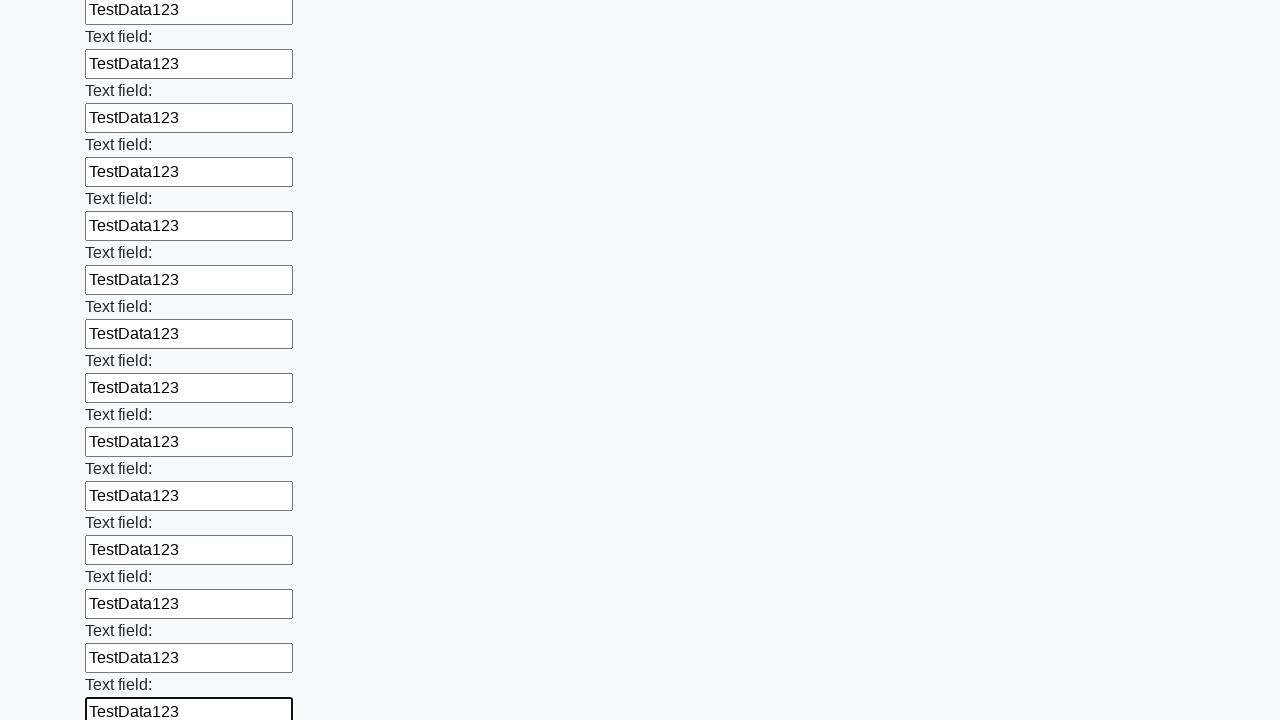

Filled text input field 87 of 100 with 'TestData123' on input[type='text'] >> nth=86
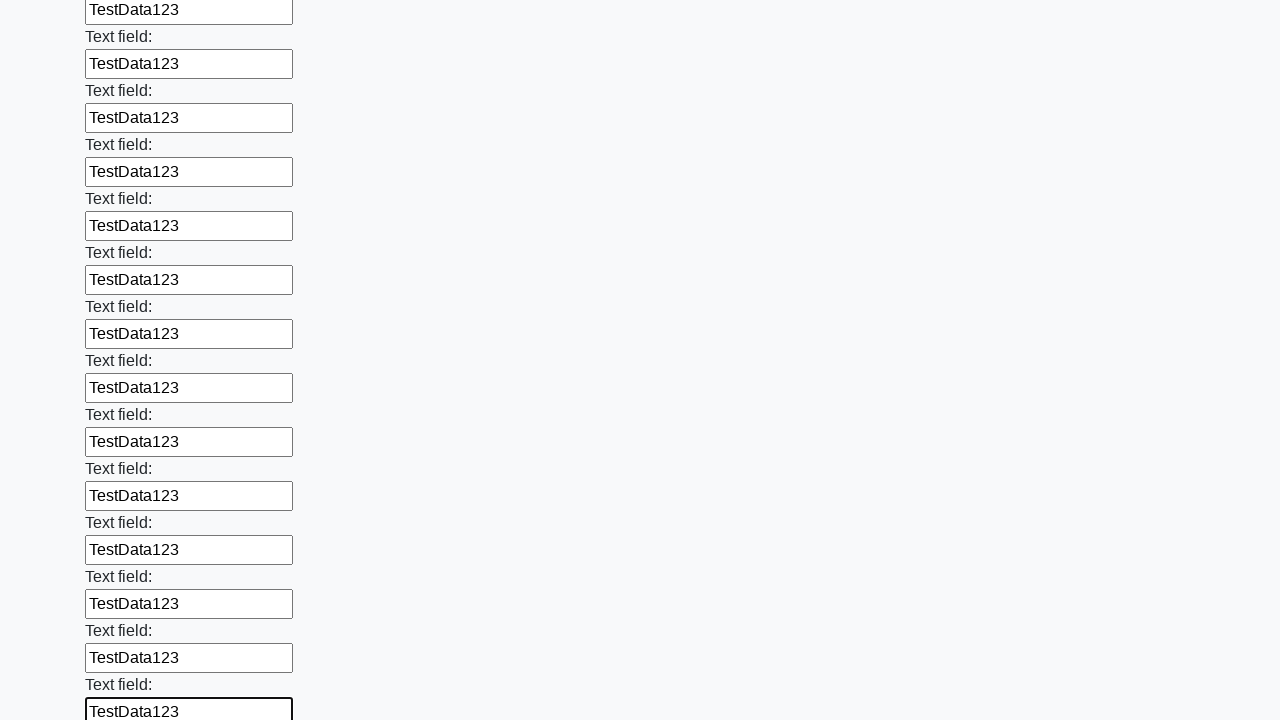

Filled text input field 88 of 100 with 'TestData123' on input[type='text'] >> nth=87
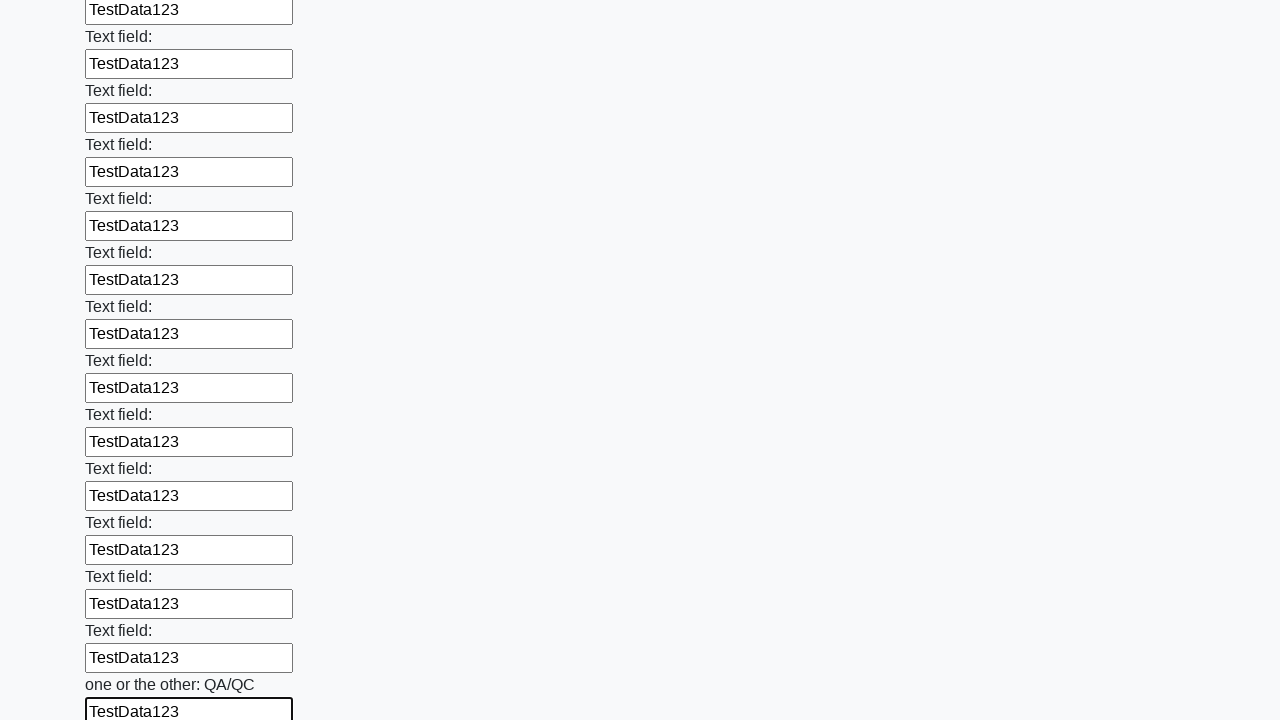

Filled text input field 89 of 100 with 'TestData123' on input[type='text'] >> nth=88
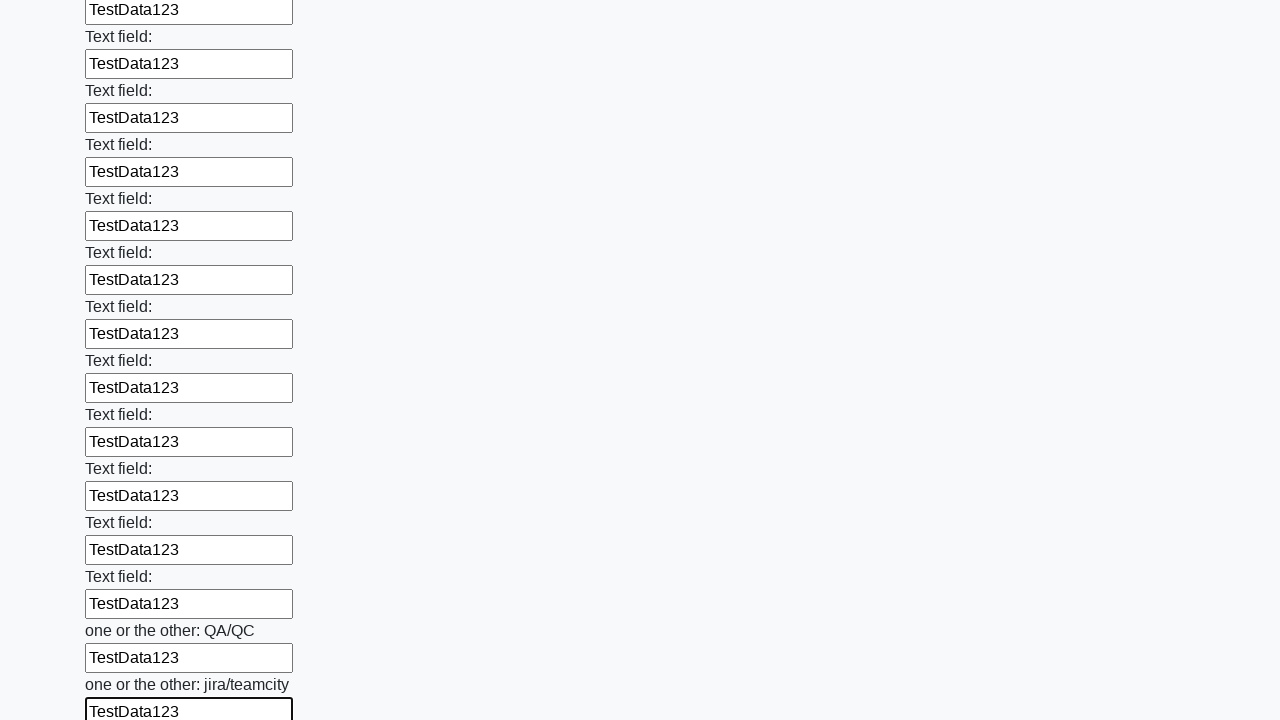

Filled text input field 90 of 100 with 'TestData123' on input[type='text'] >> nth=89
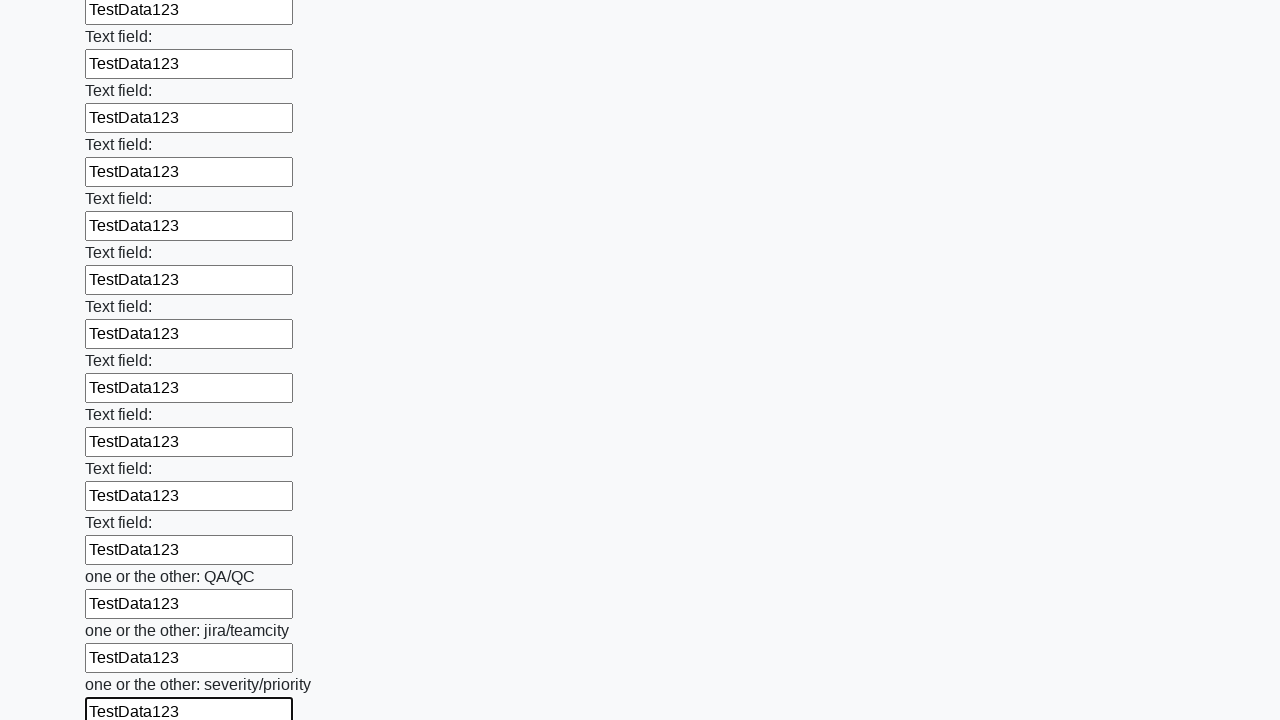

Filled text input field 91 of 100 with 'TestData123' on input[type='text'] >> nth=90
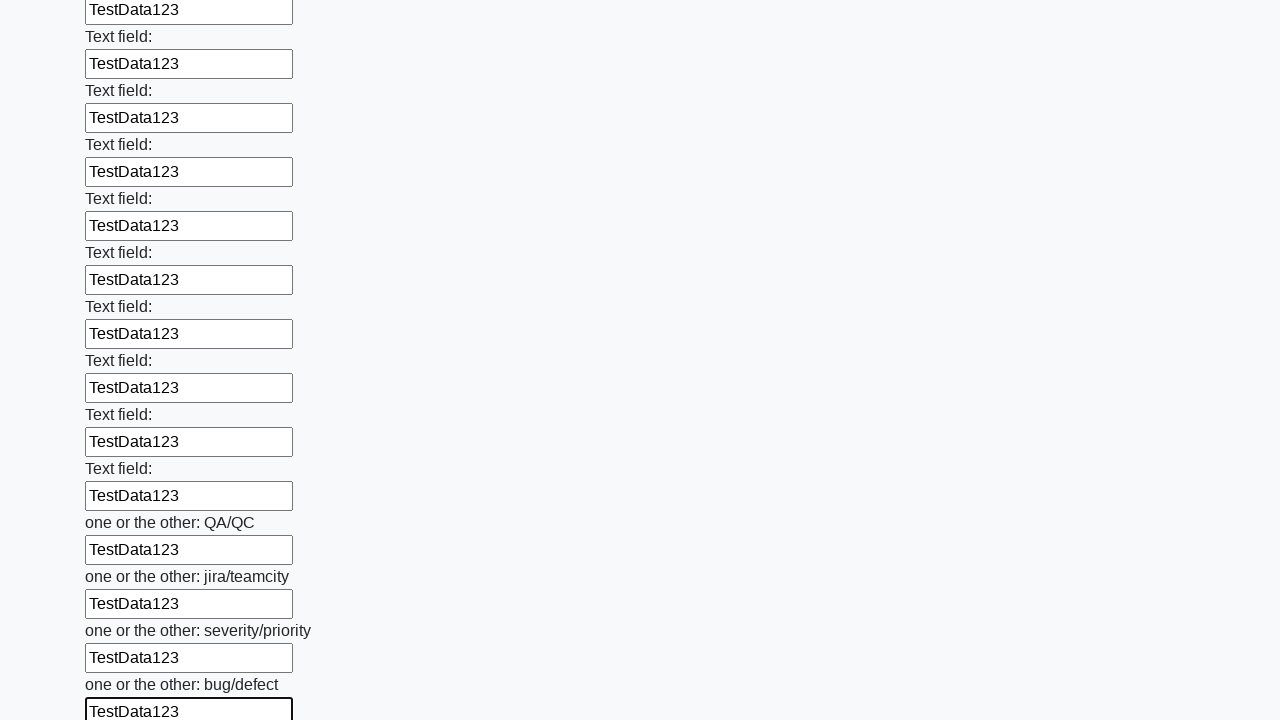

Filled text input field 92 of 100 with 'TestData123' on input[type='text'] >> nth=91
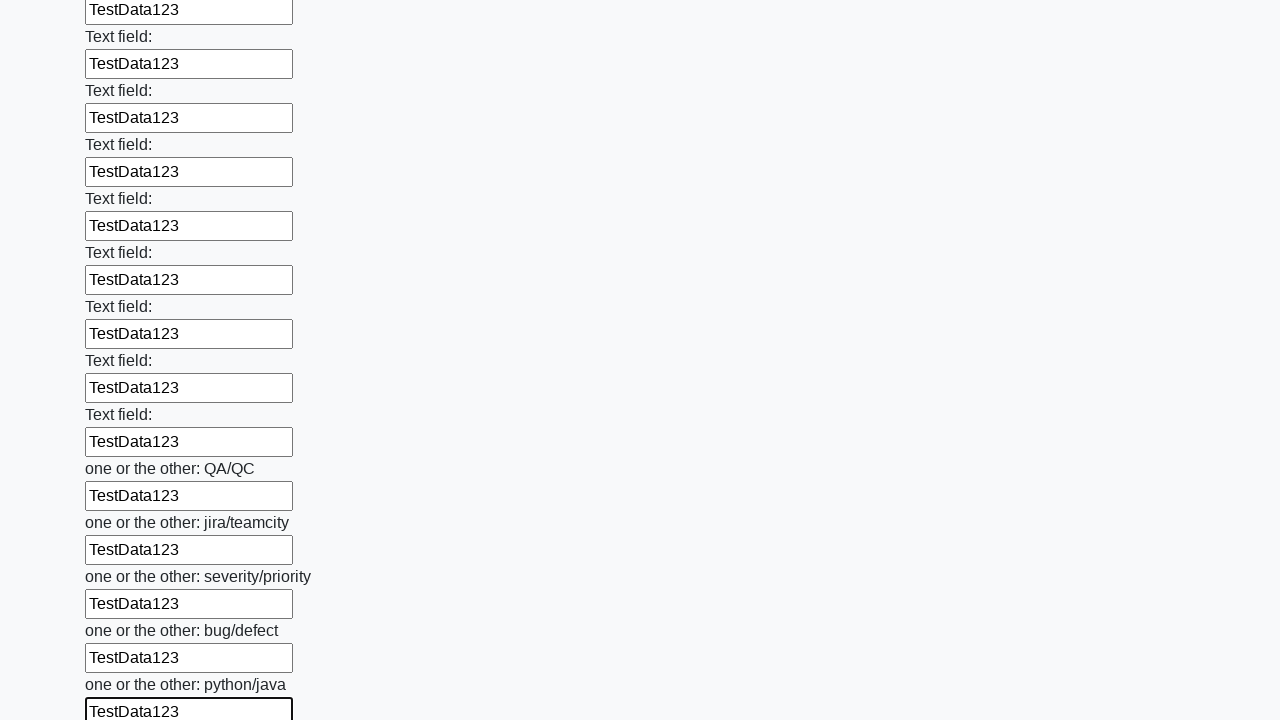

Filled text input field 93 of 100 with 'TestData123' on input[type='text'] >> nth=92
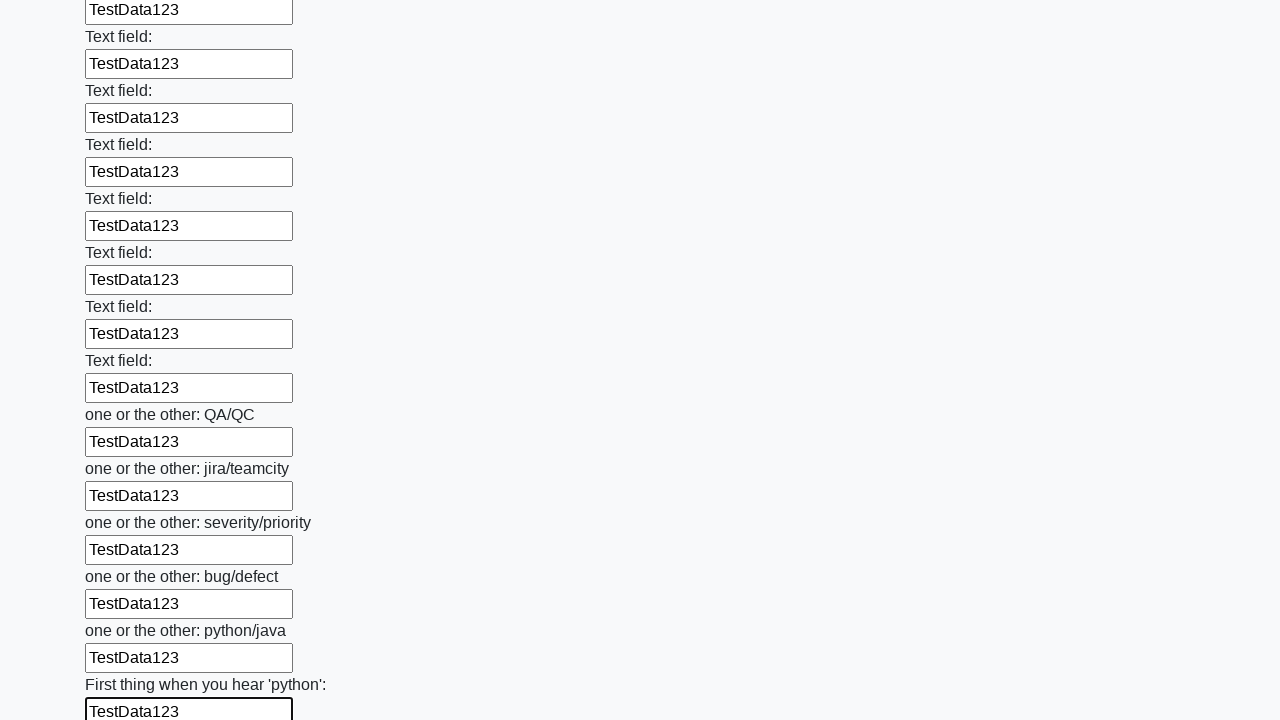

Filled text input field 94 of 100 with 'TestData123' on input[type='text'] >> nth=93
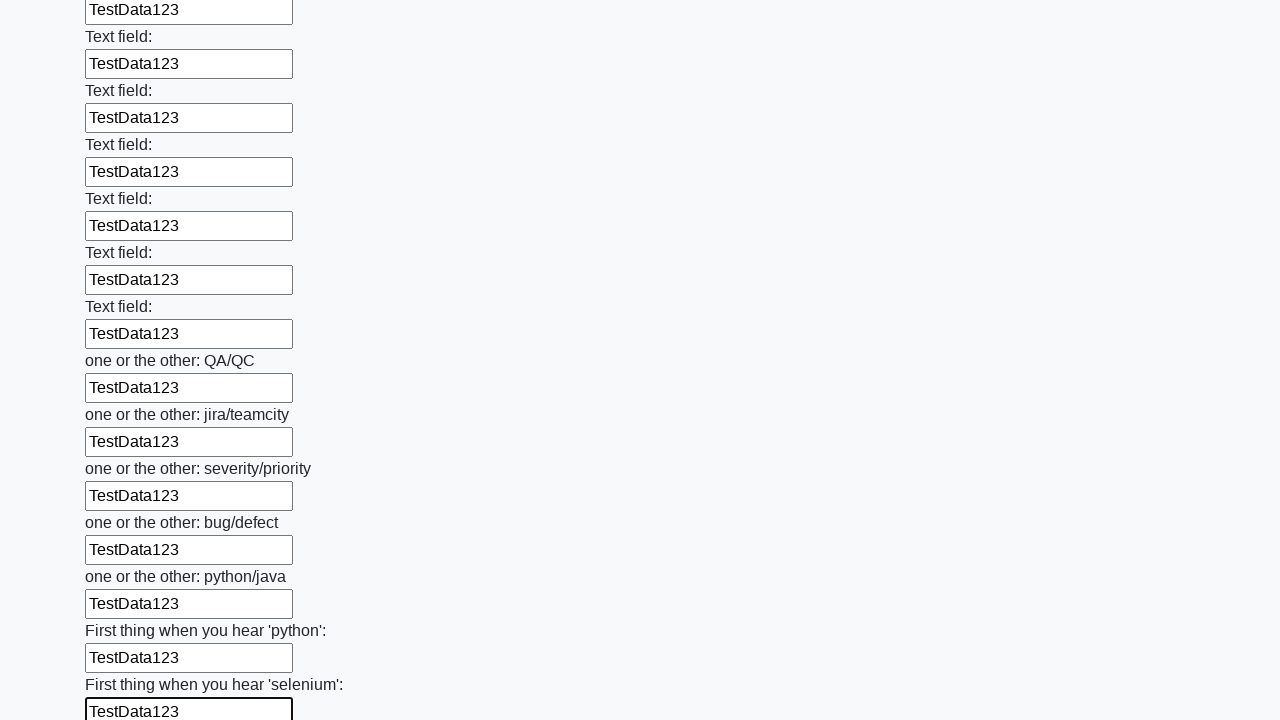

Filled text input field 95 of 100 with 'TestData123' on input[type='text'] >> nth=94
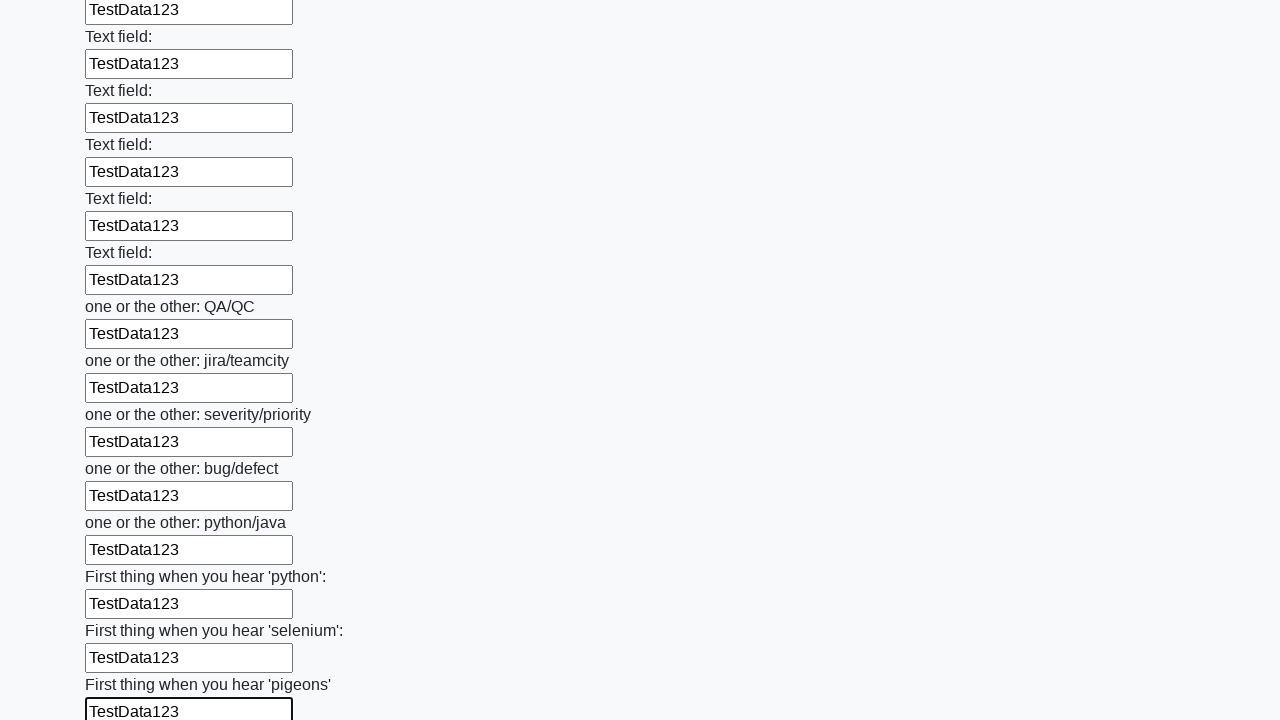

Filled text input field 96 of 100 with 'TestData123' on input[type='text'] >> nth=95
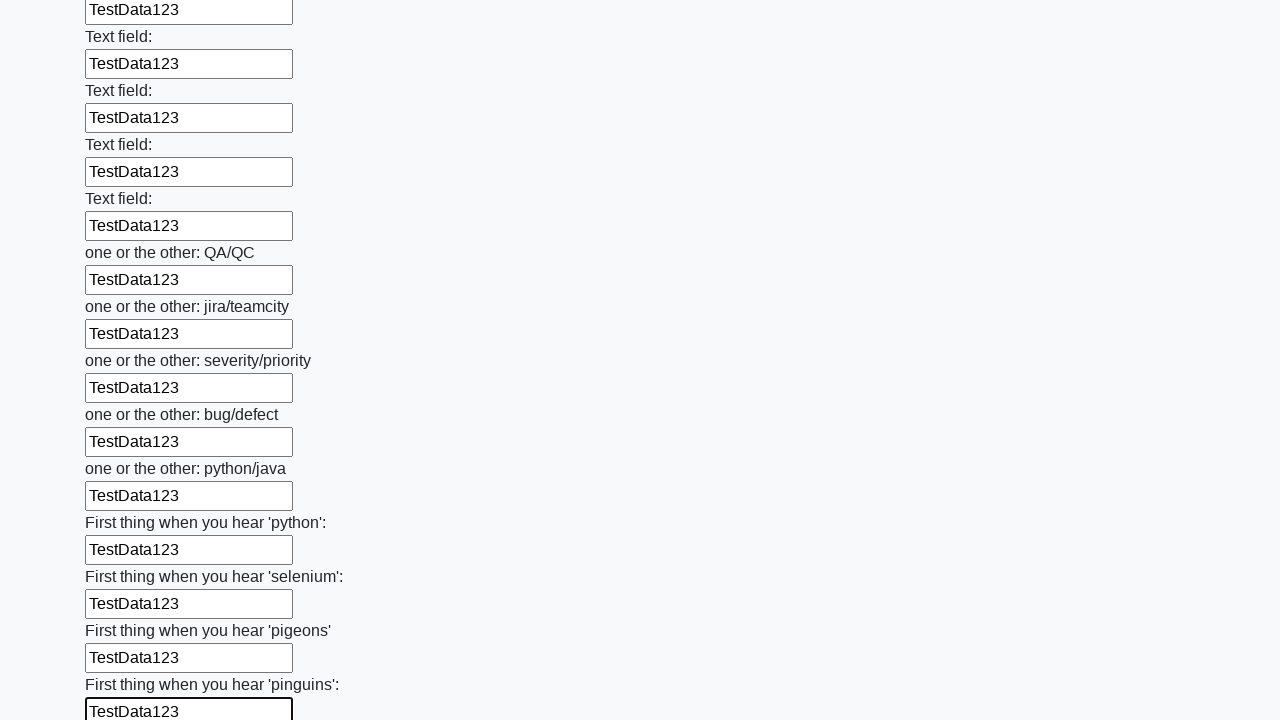

Filled text input field 97 of 100 with 'TestData123' on input[type='text'] >> nth=96
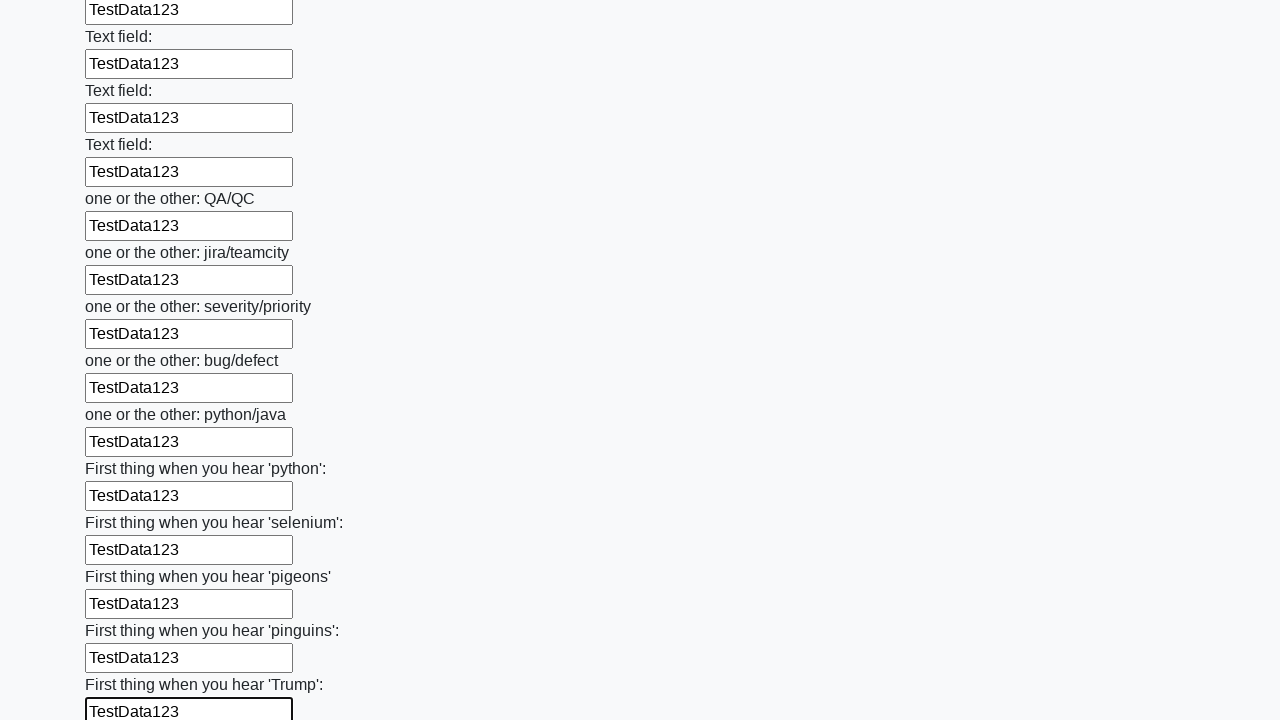

Filled text input field 98 of 100 with 'TestData123' on input[type='text'] >> nth=97
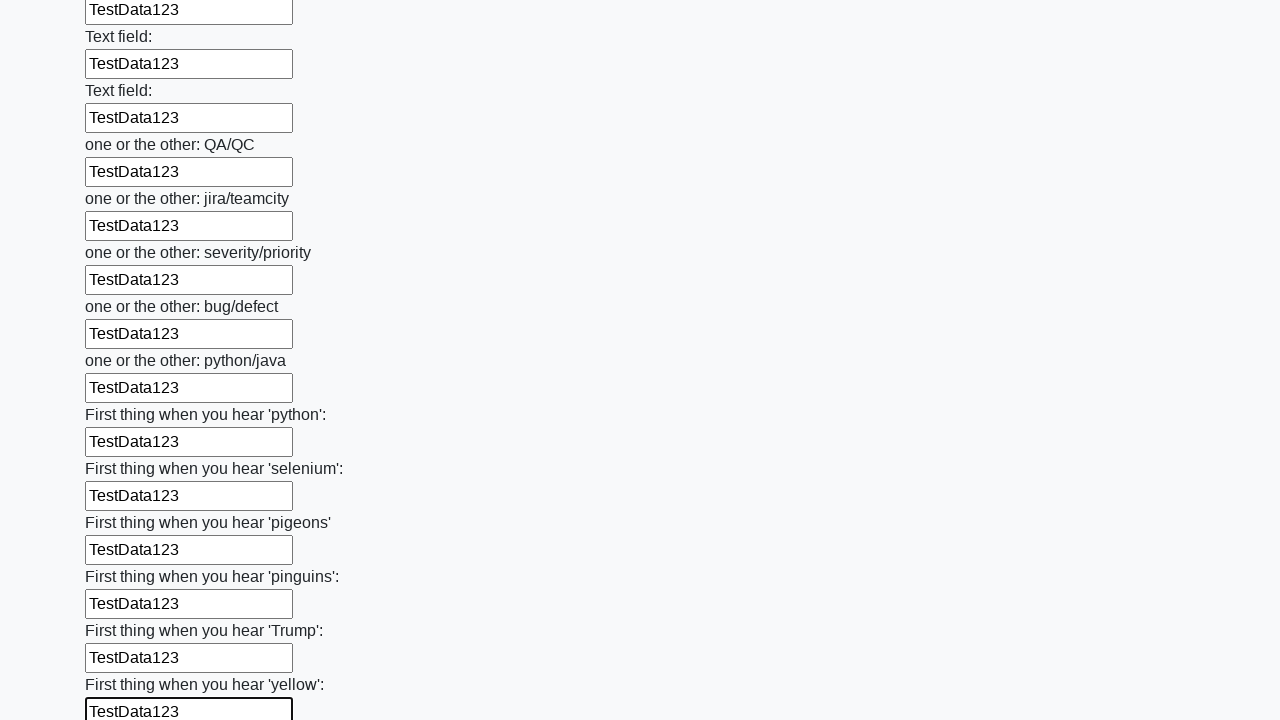

Filled text input field 99 of 100 with 'TestData123' on input[type='text'] >> nth=98
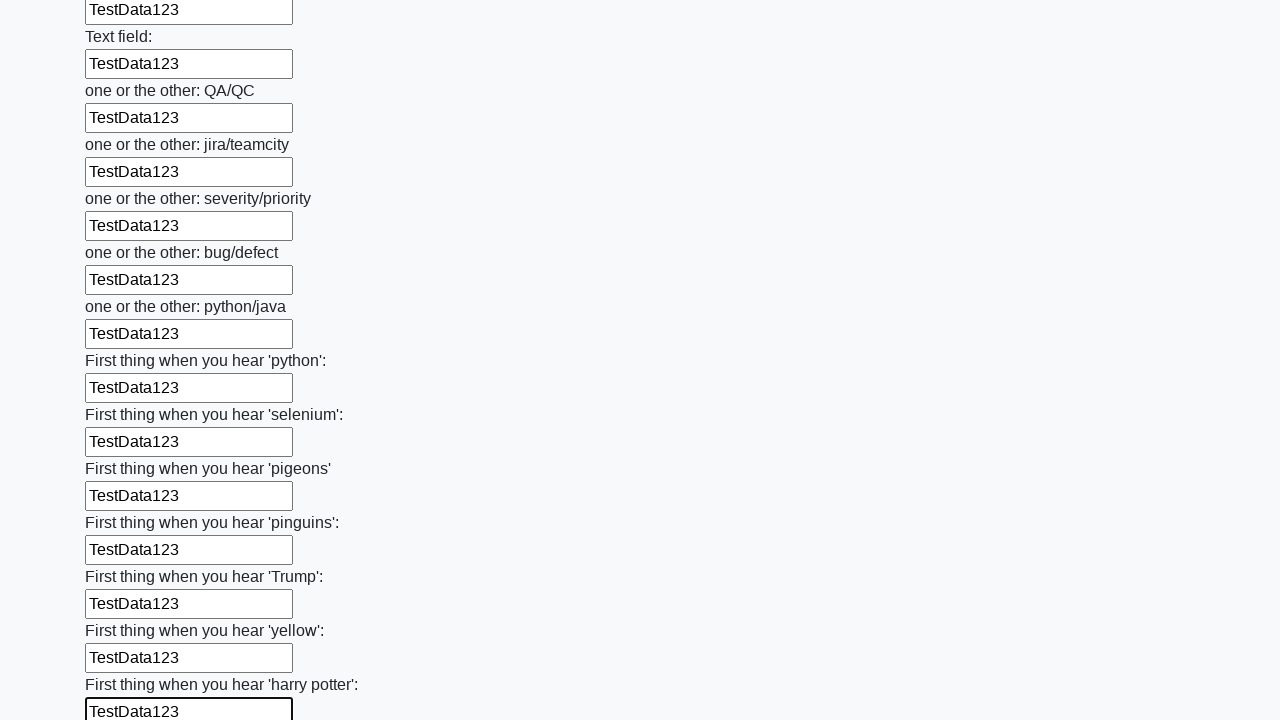

Filled text input field 100 of 100 with 'TestData123' on input[type='text'] >> nth=99
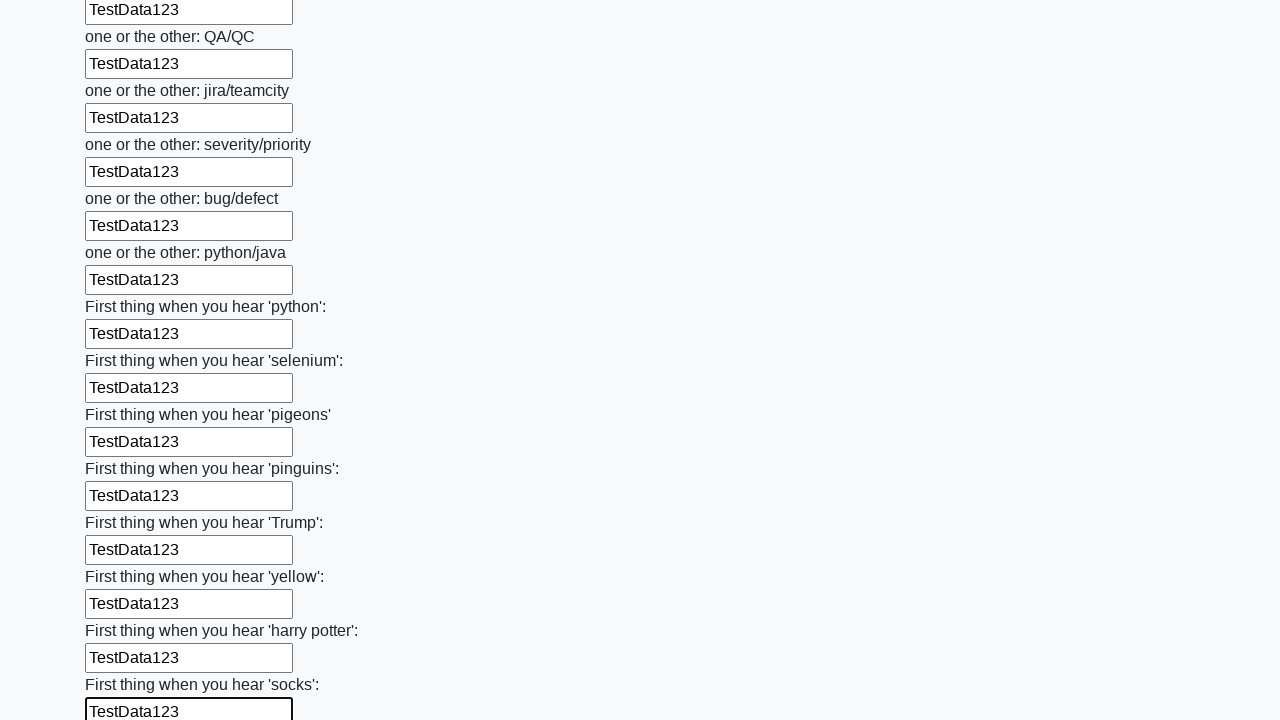

Clicked the submit button to submit the huge form at (123, 611) on button.btn
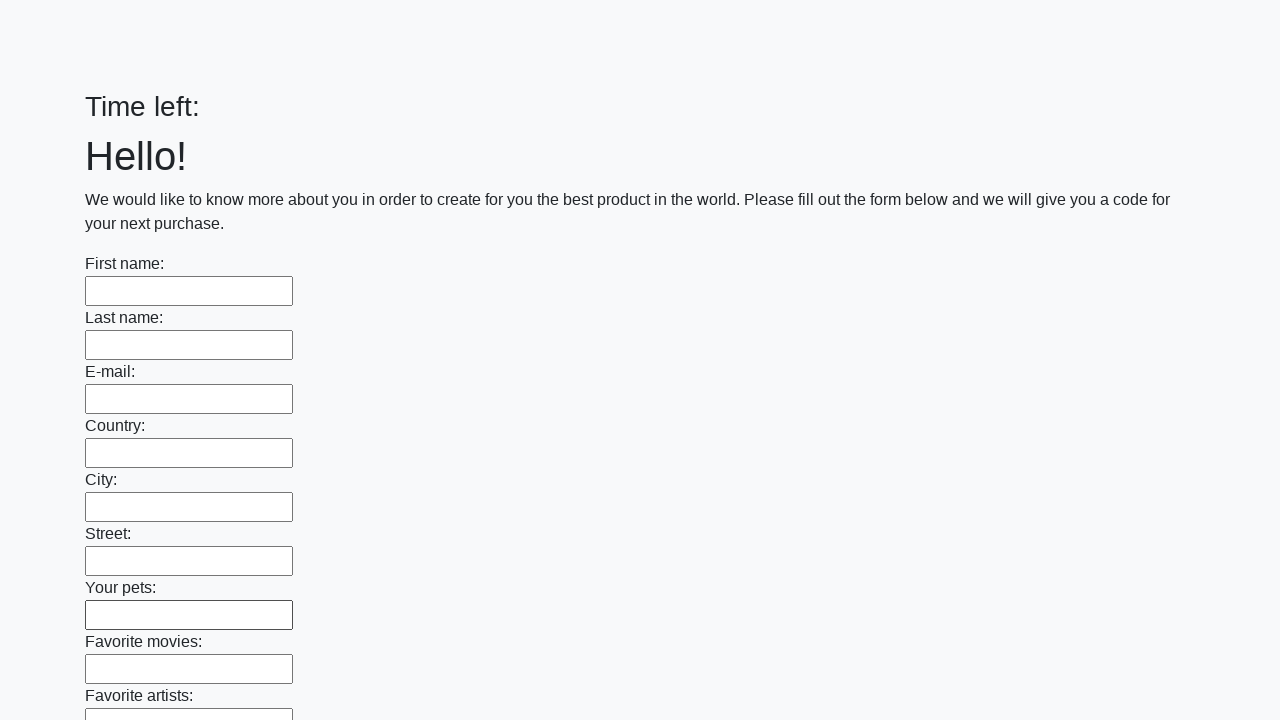

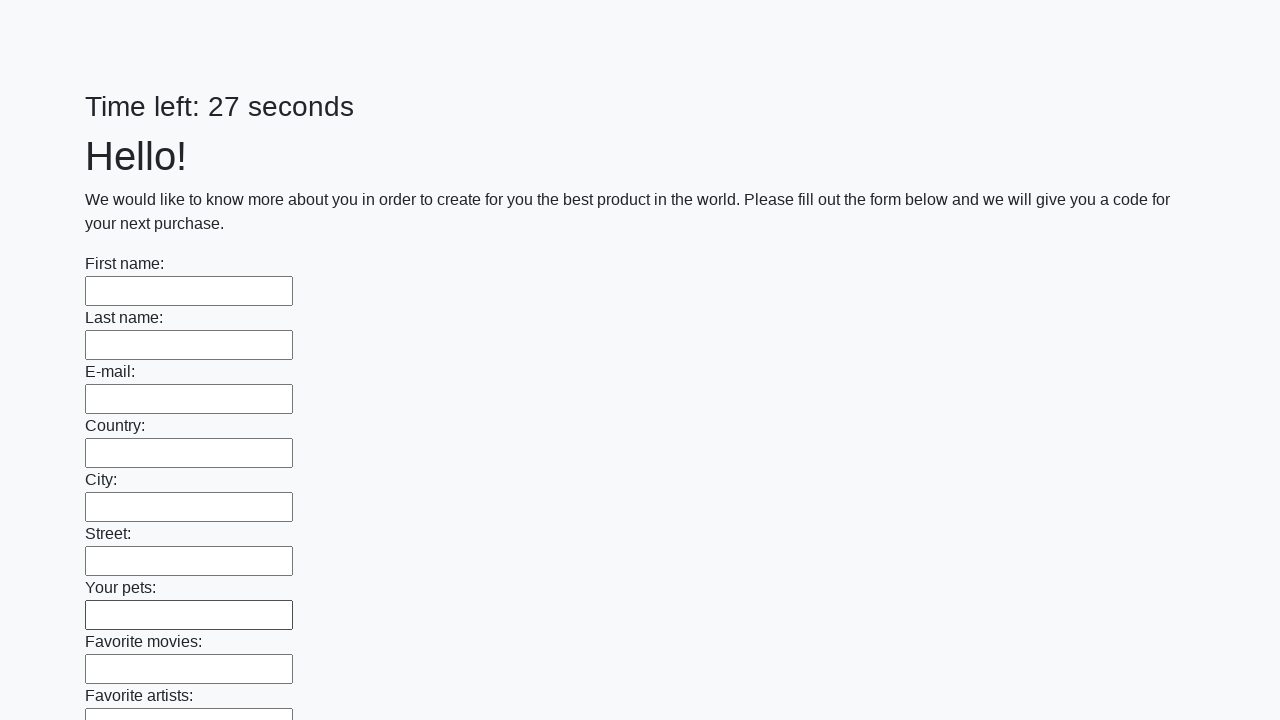